Tests date picker calendar widget by navigating back multiple months and selecting the 4th day

Starting URL: https://kristinek.github.io/site/examples/actions

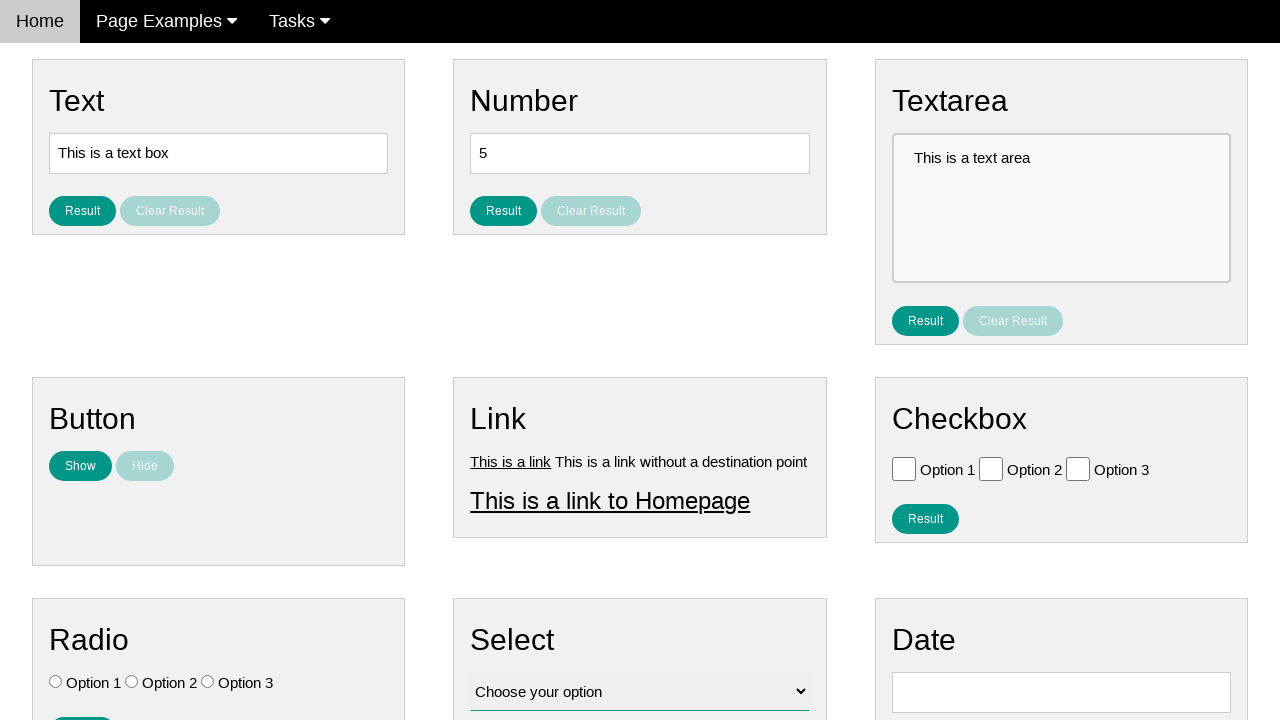

Clicked date input field to open calendar at (1061, 692) on #vfb-8
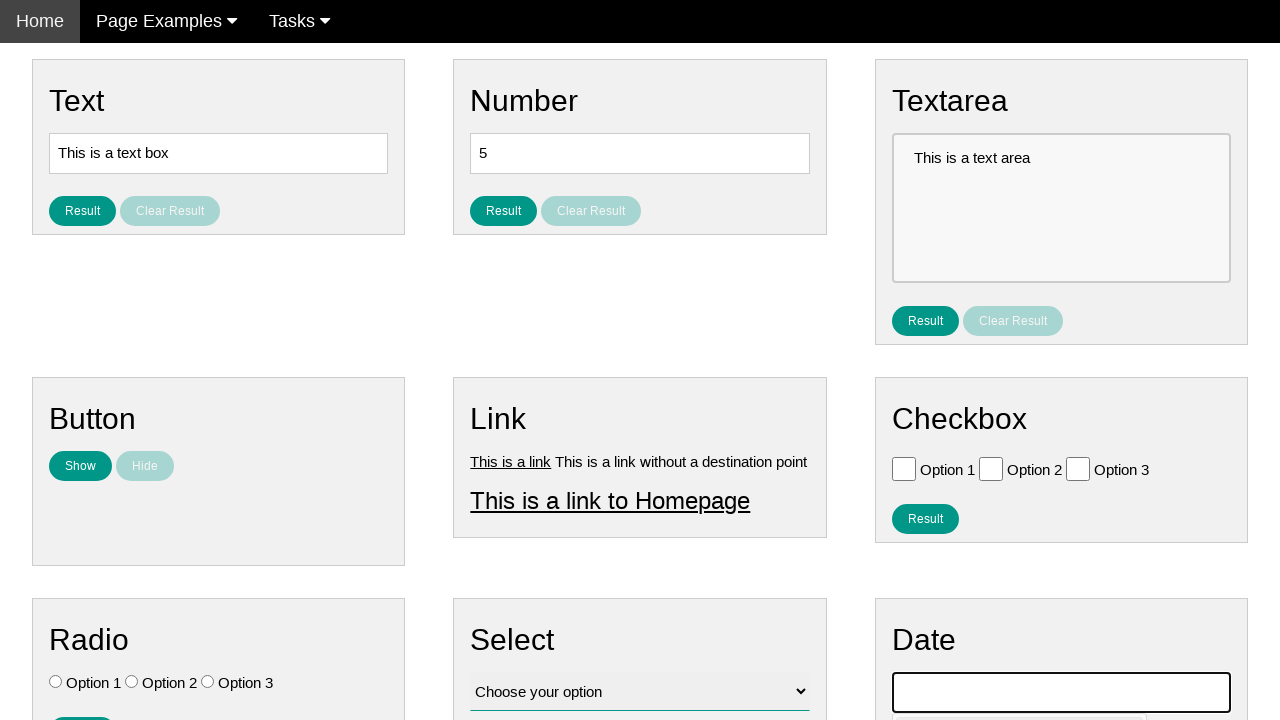

Date picker calendar widget appeared
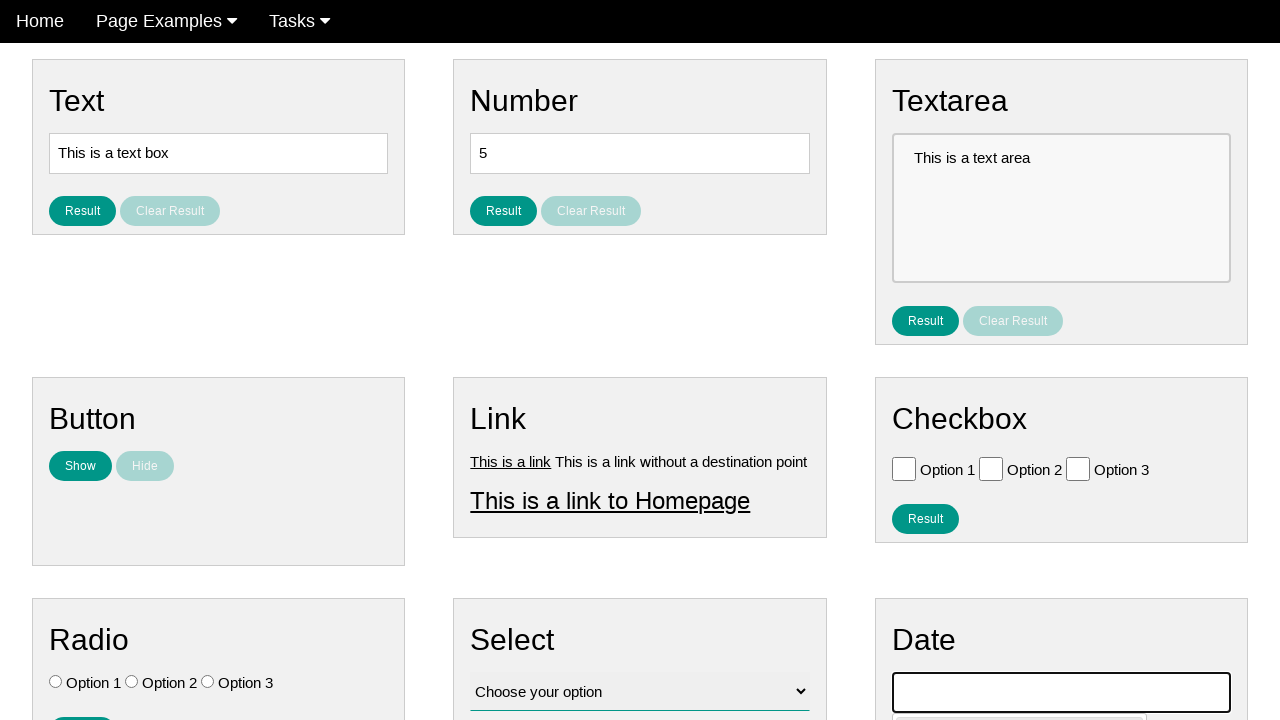

Navigated back one month in calendar (iteration 1/141) at (912, 408) on .ui-datepicker-prev
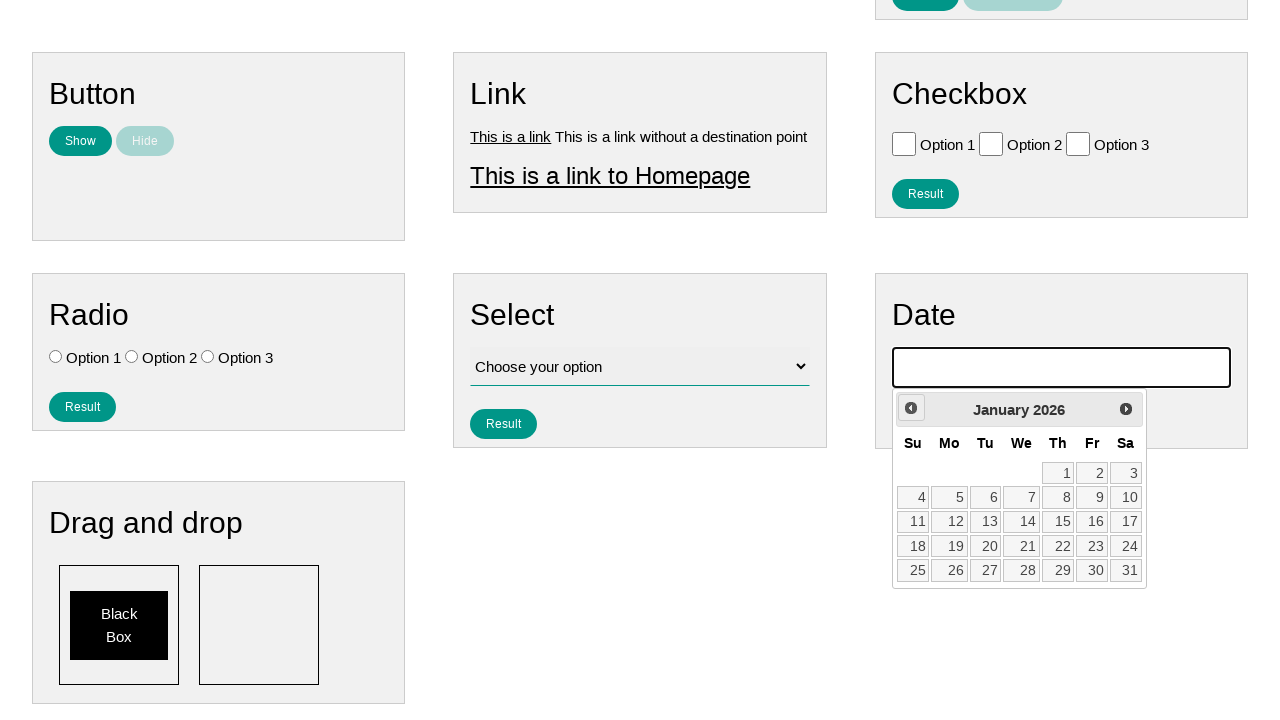

Navigated back one month in calendar (iteration 2/141) at (911, 408) on .ui-datepicker-prev
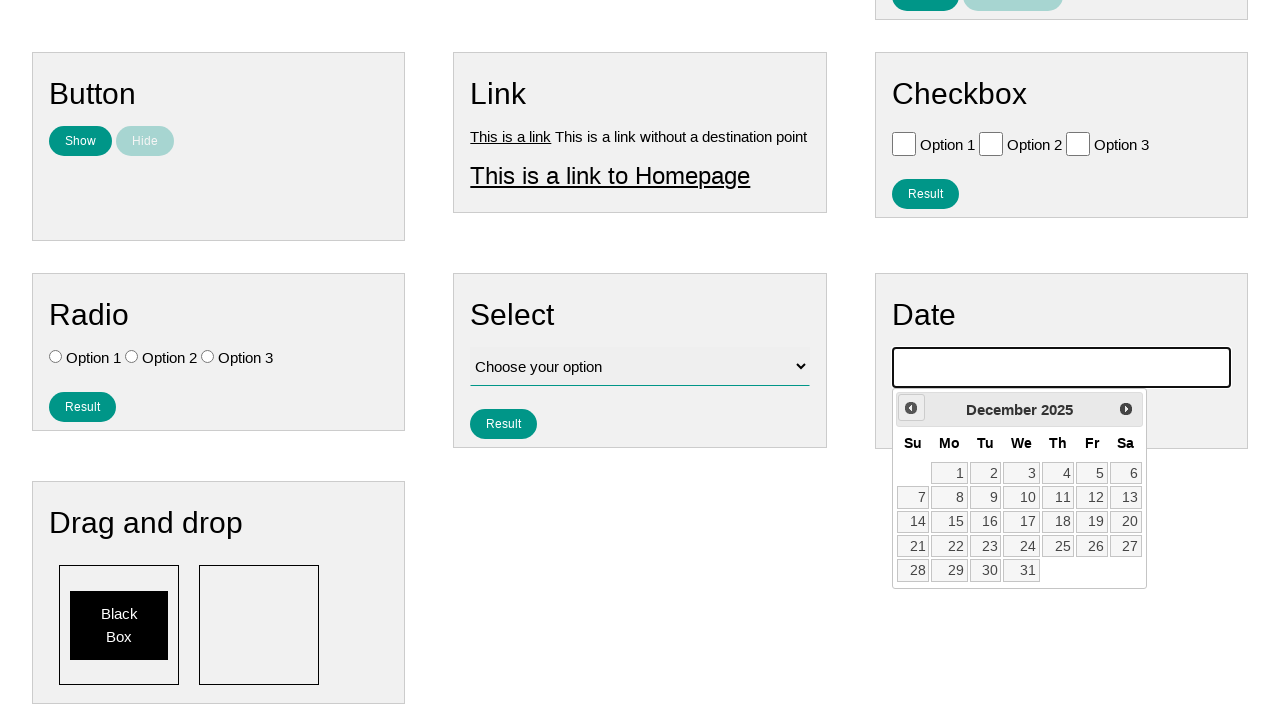

Navigated back one month in calendar (iteration 3/141) at (911, 408) on .ui-datepicker-prev
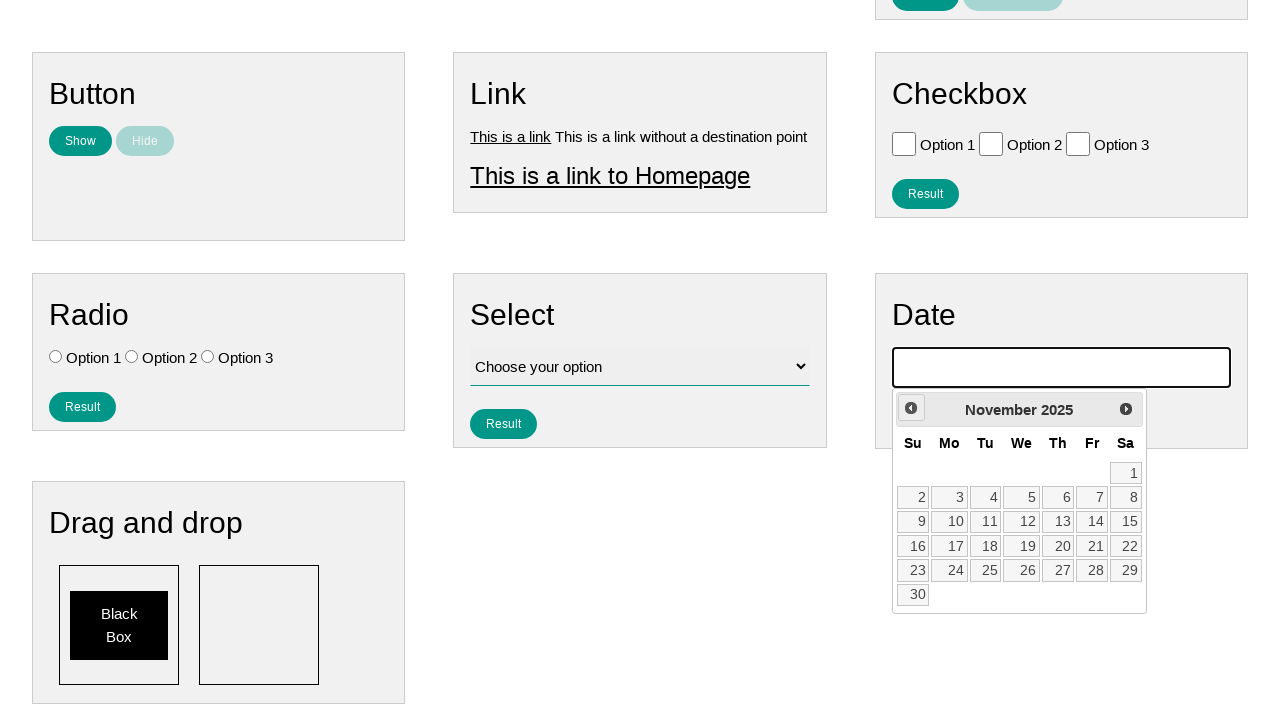

Navigated back one month in calendar (iteration 4/141) at (911, 408) on .ui-datepicker-prev
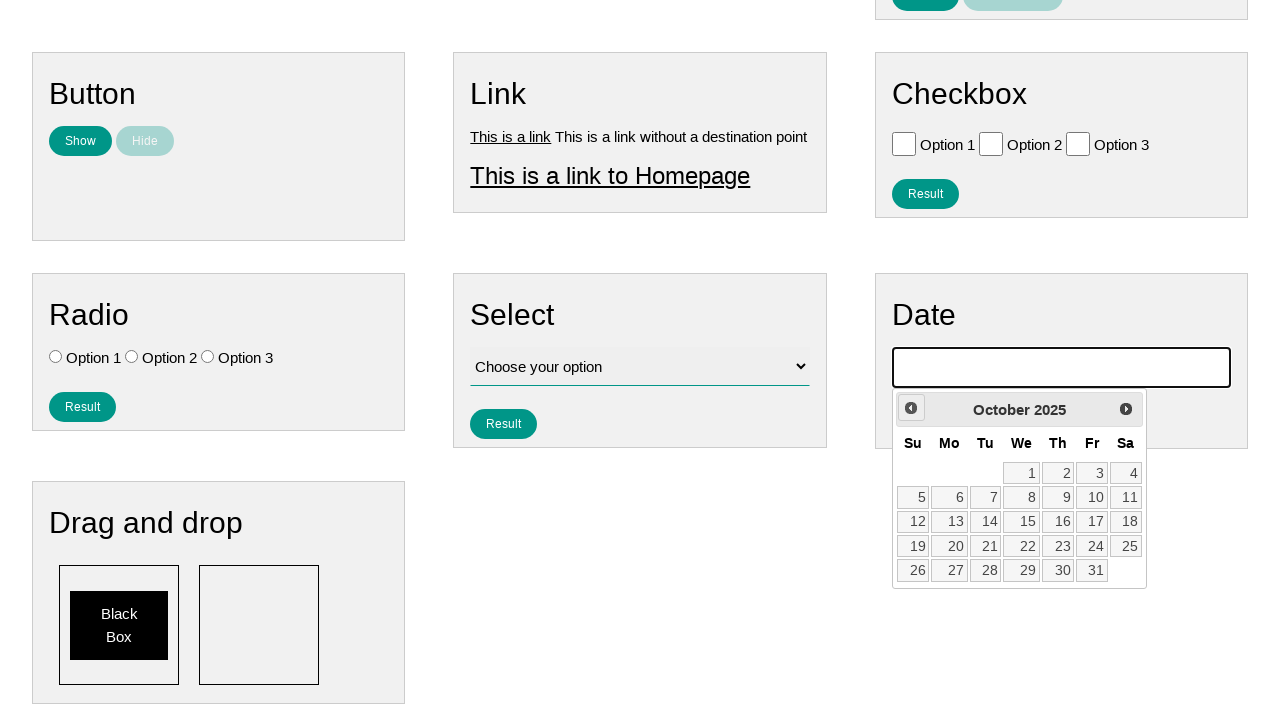

Navigated back one month in calendar (iteration 5/141) at (911, 408) on .ui-datepicker-prev
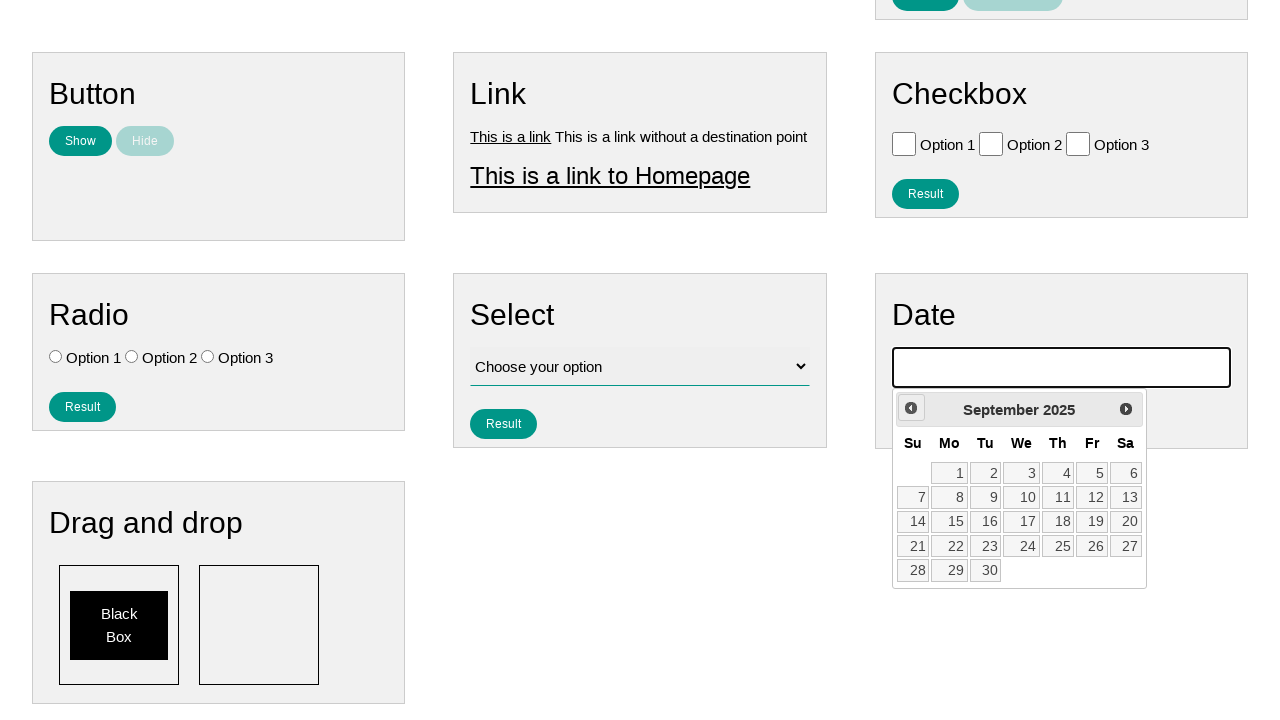

Navigated back one month in calendar (iteration 6/141) at (911, 408) on .ui-datepicker-prev
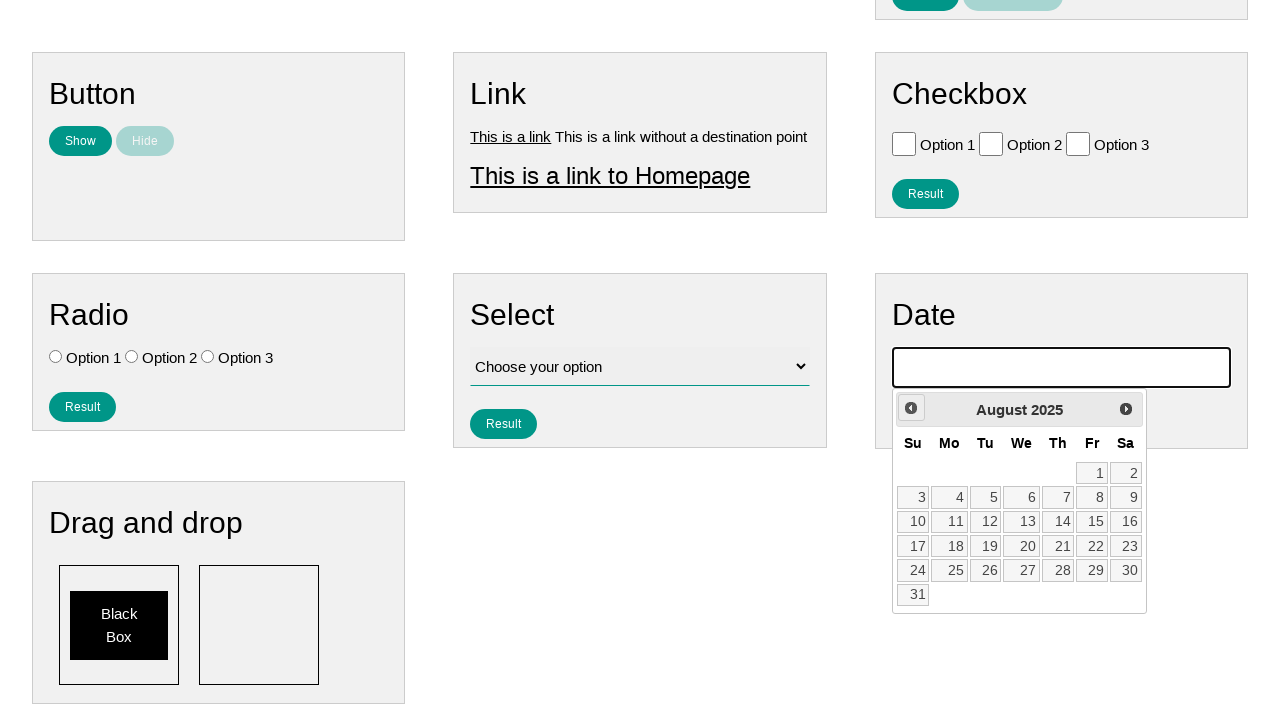

Navigated back one month in calendar (iteration 7/141) at (911, 408) on .ui-datepicker-prev
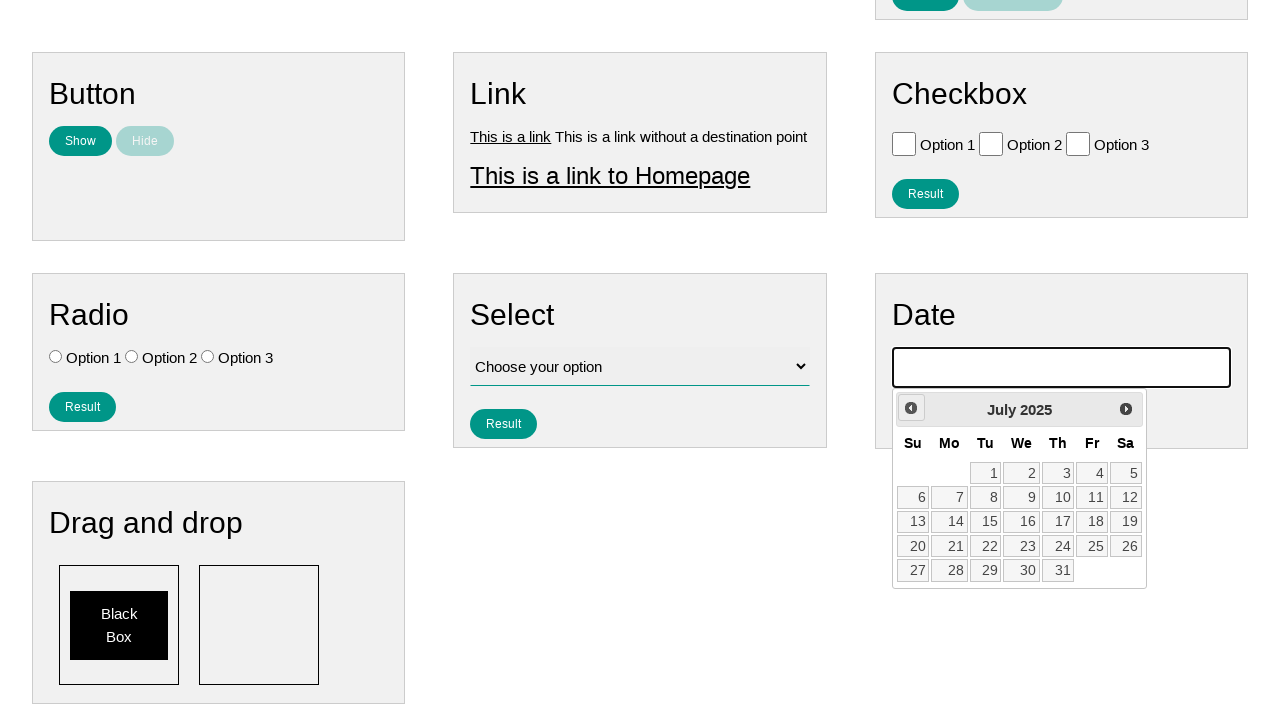

Navigated back one month in calendar (iteration 8/141) at (911, 408) on .ui-datepicker-prev
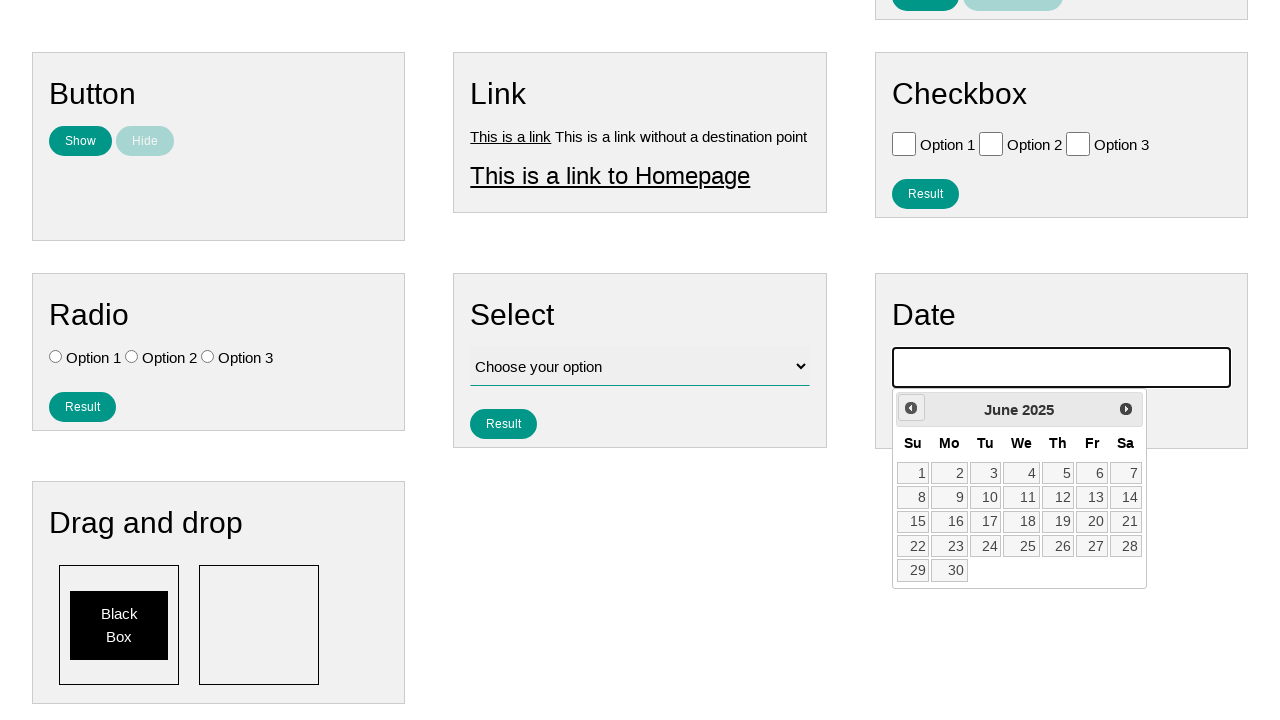

Navigated back one month in calendar (iteration 9/141) at (911, 408) on .ui-datepicker-prev
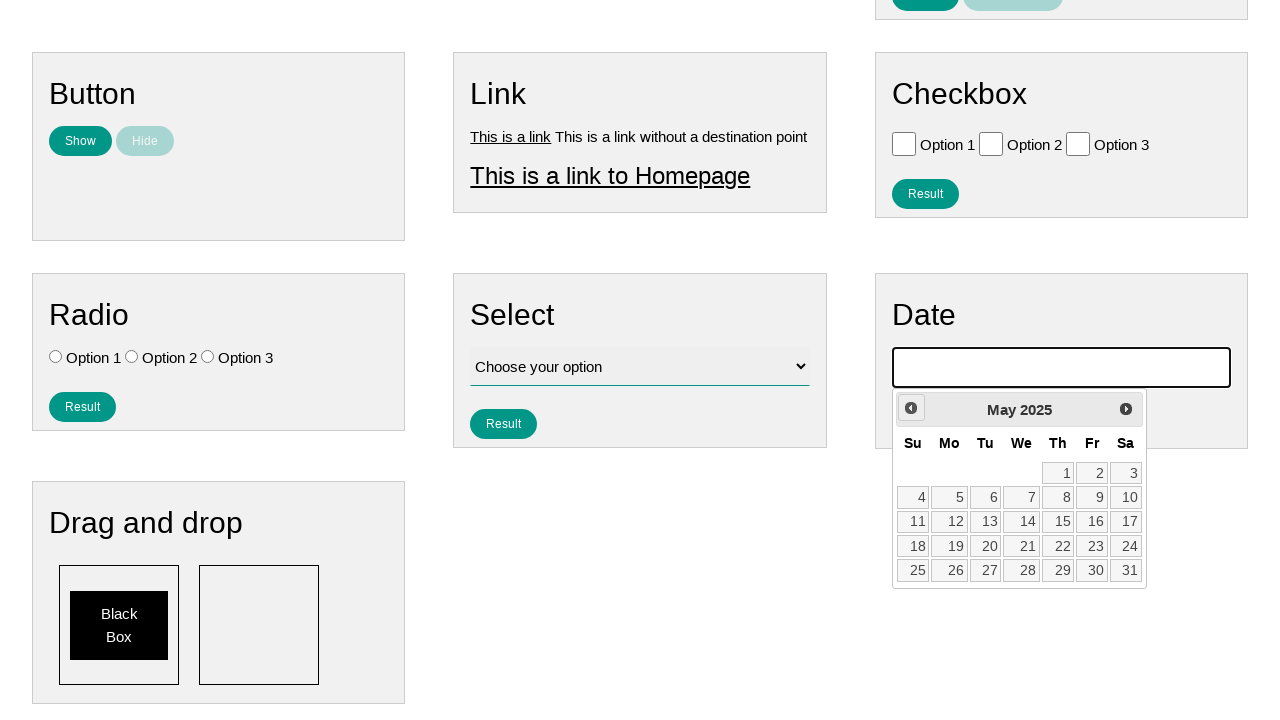

Navigated back one month in calendar (iteration 10/141) at (911, 408) on .ui-datepicker-prev
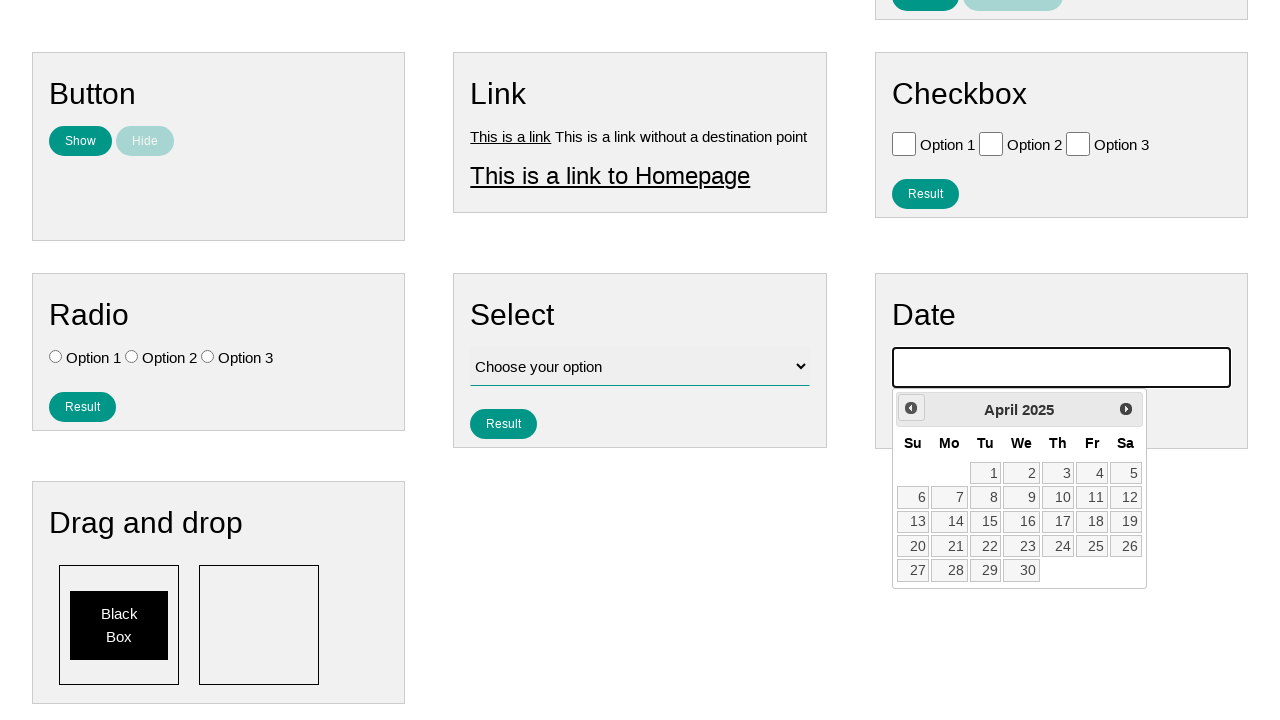

Navigated back one month in calendar (iteration 11/141) at (911, 408) on .ui-datepicker-prev
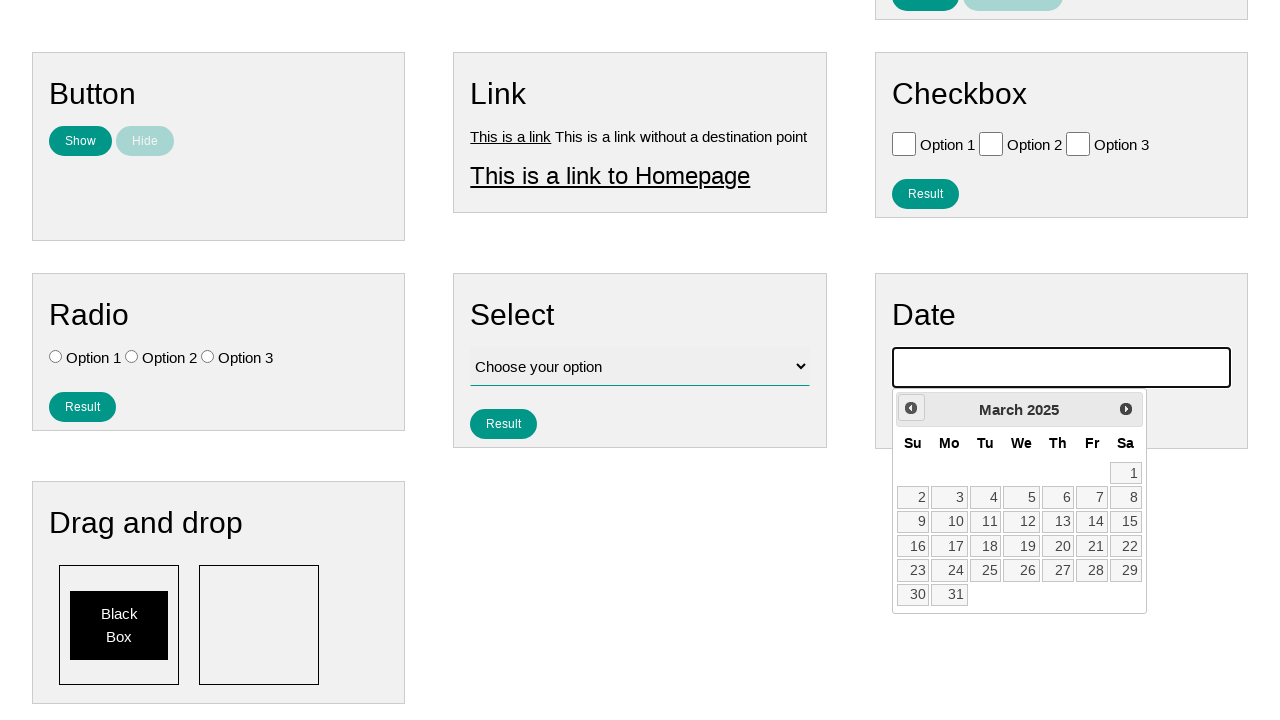

Navigated back one month in calendar (iteration 12/141) at (911, 408) on .ui-datepicker-prev
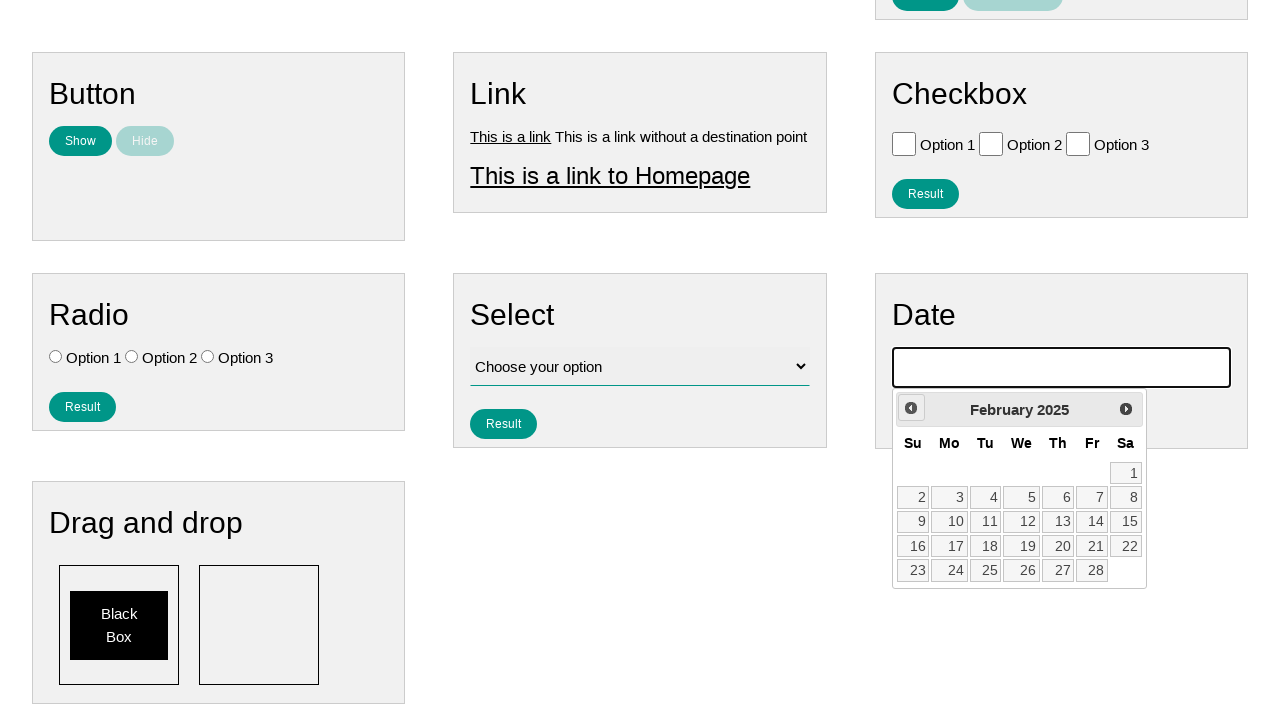

Navigated back one month in calendar (iteration 13/141) at (911, 408) on .ui-datepicker-prev
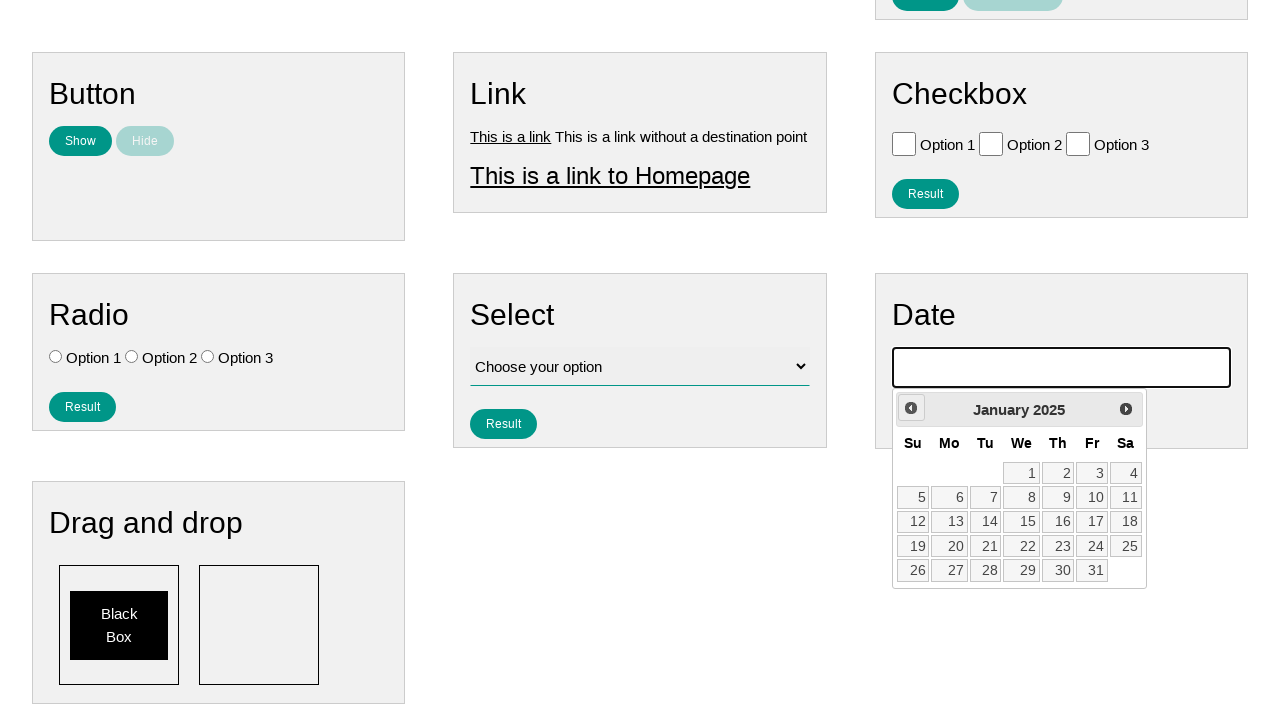

Navigated back one month in calendar (iteration 14/141) at (911, 408) on .ui-datepicker-prev
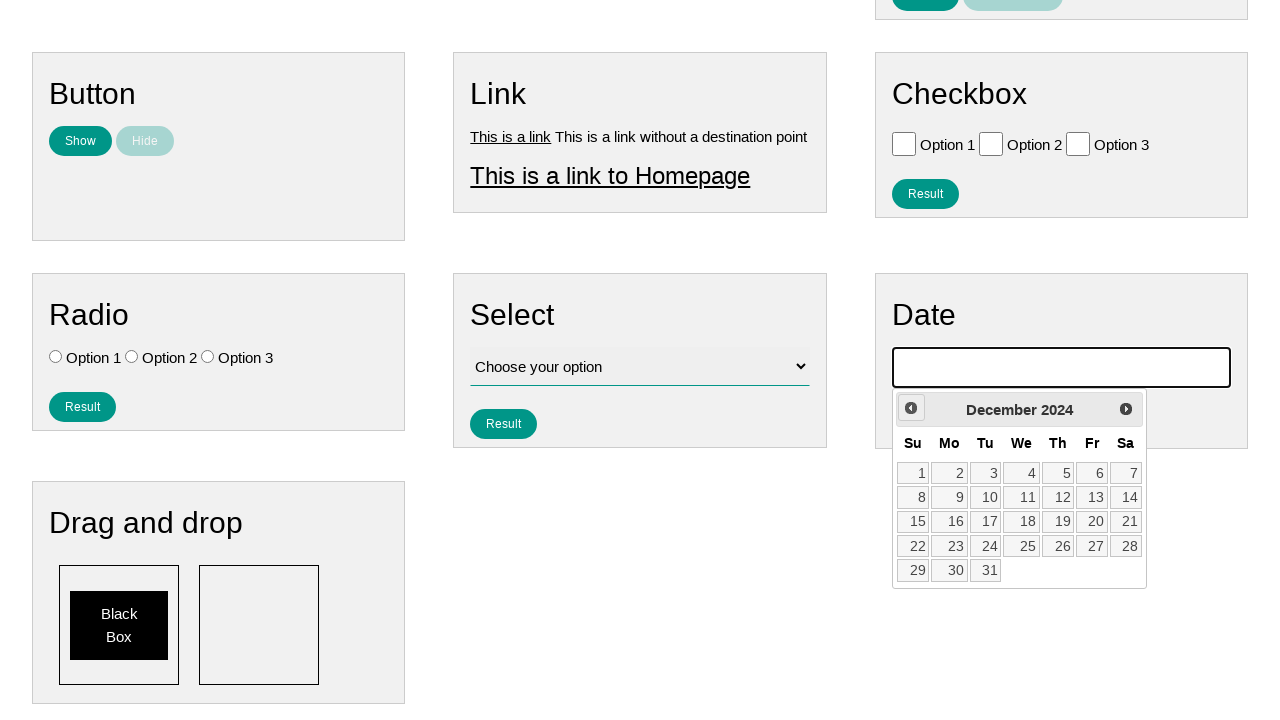

Navigated back one month in calendar (iteration 15/141) at (911, 408) on .ui-datepicker-prev
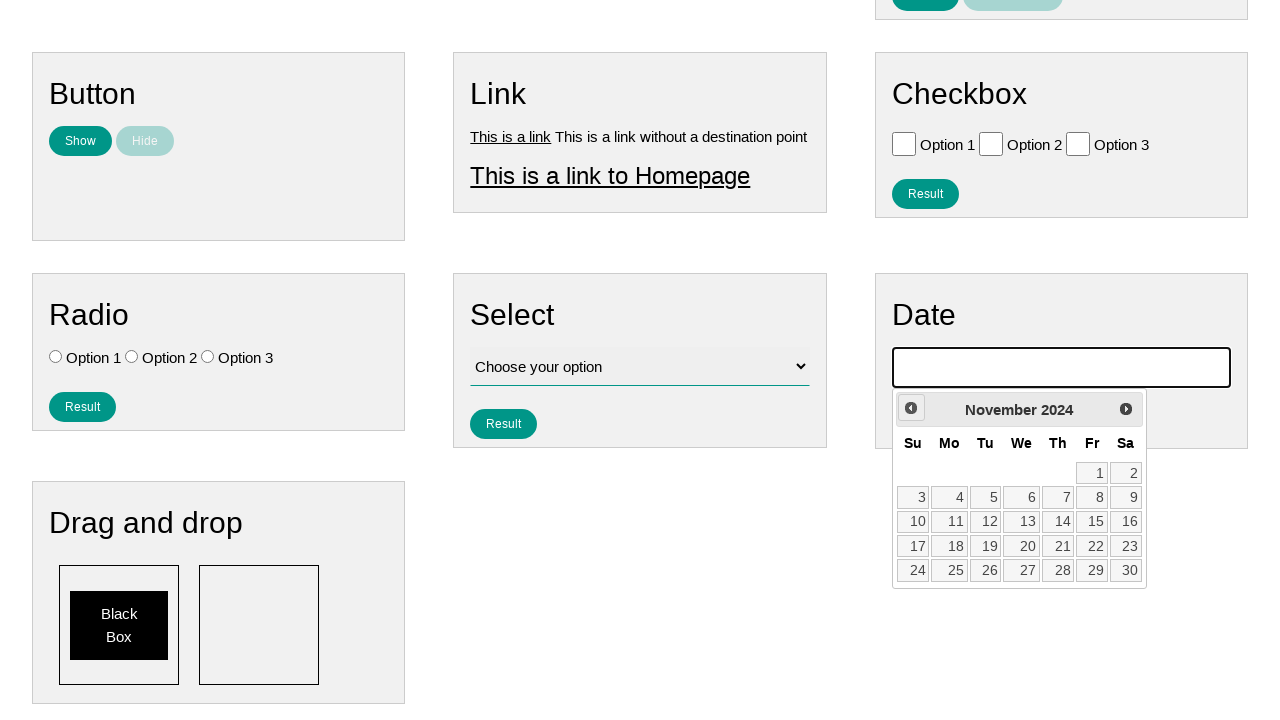

Navigated back one month in calendar (iteration 16/141) at (911, 408) on .ui-datepicker-prev
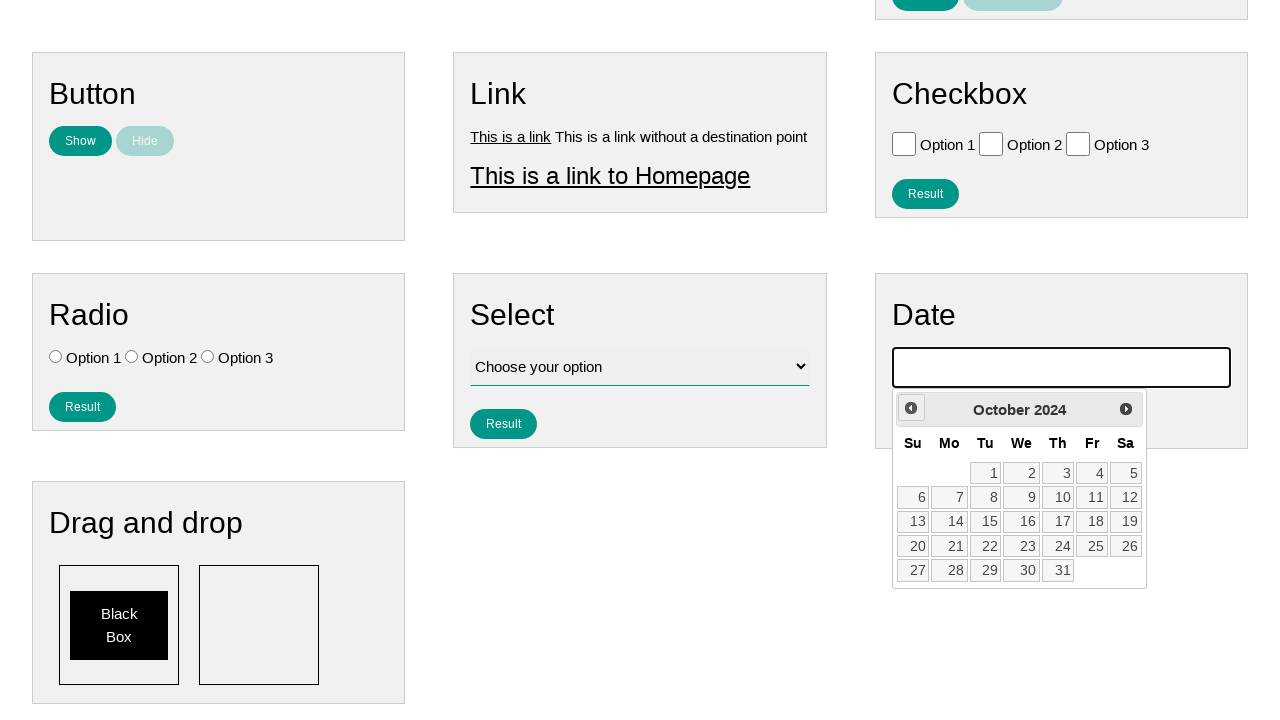

Navigated back one month in calendar (iteration 17/141) at (911, 408) on .ui-datepicker-prev
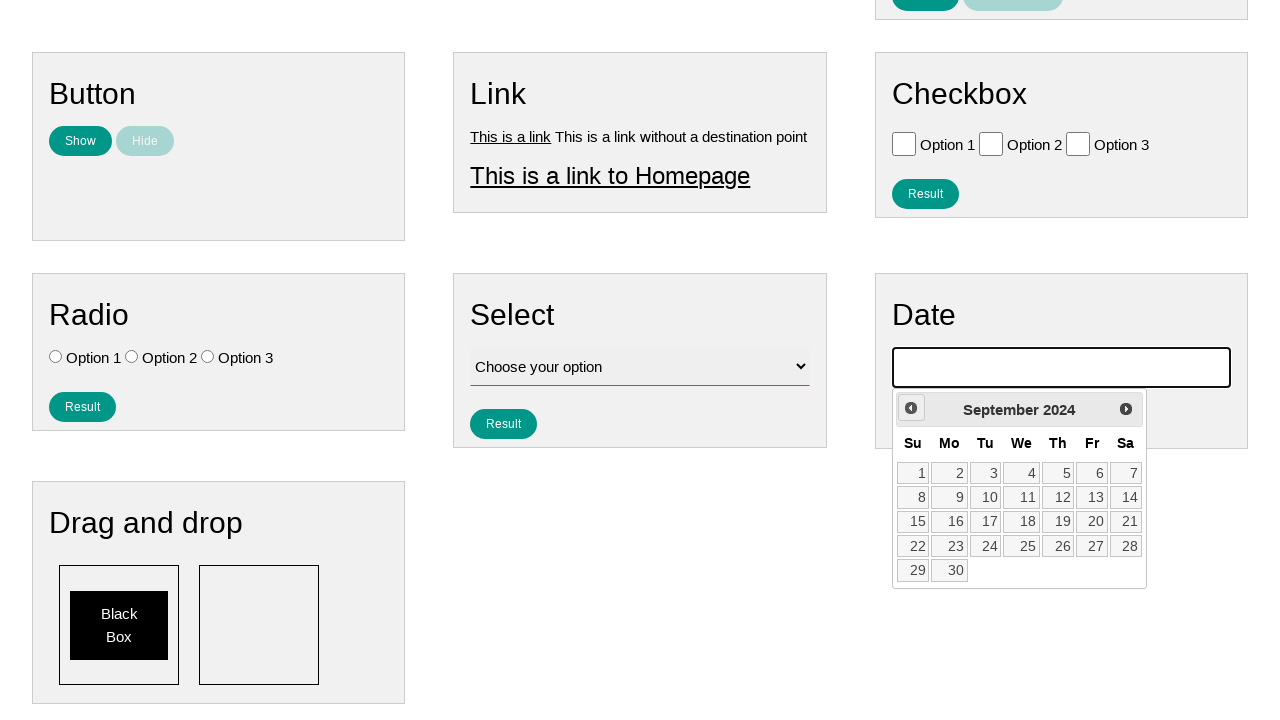

Navigated back one month in calendar (iteration 18/141) at (911, 408) on .ui-datepicker-prev
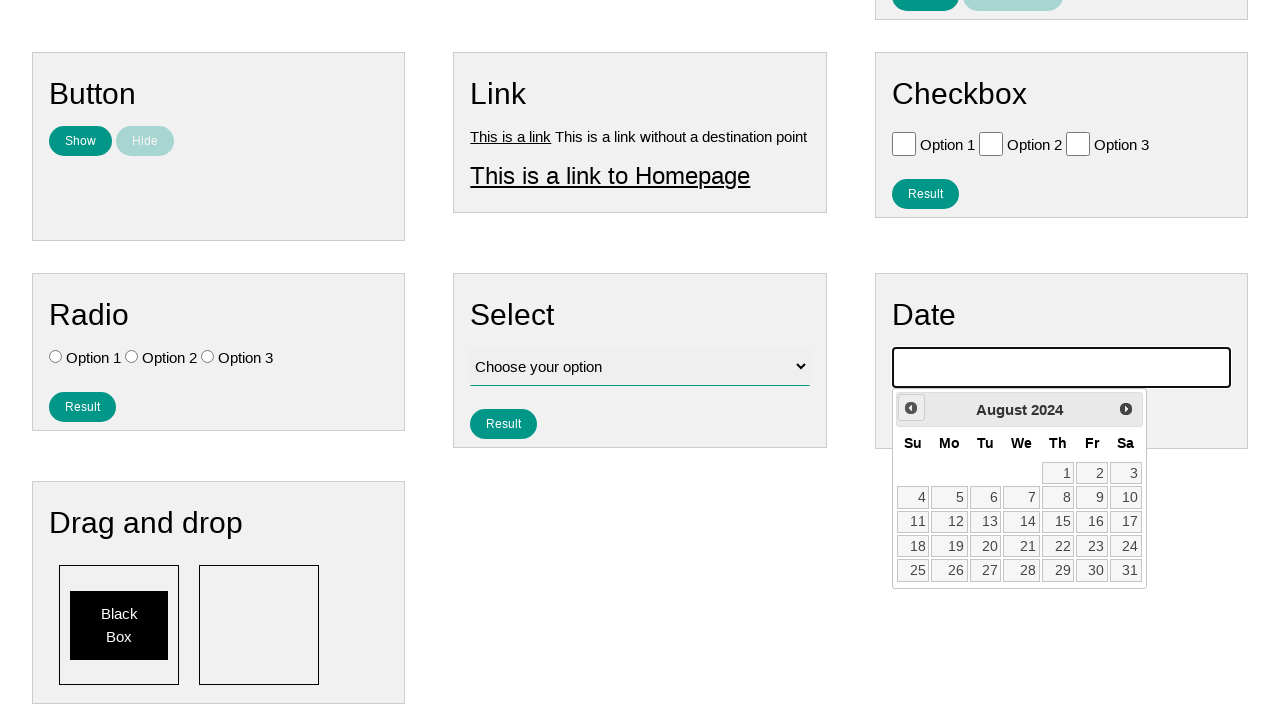

Navigated back one month in calendar (iteration 19/141) at (911, 408) on .ui-datepicker-prev
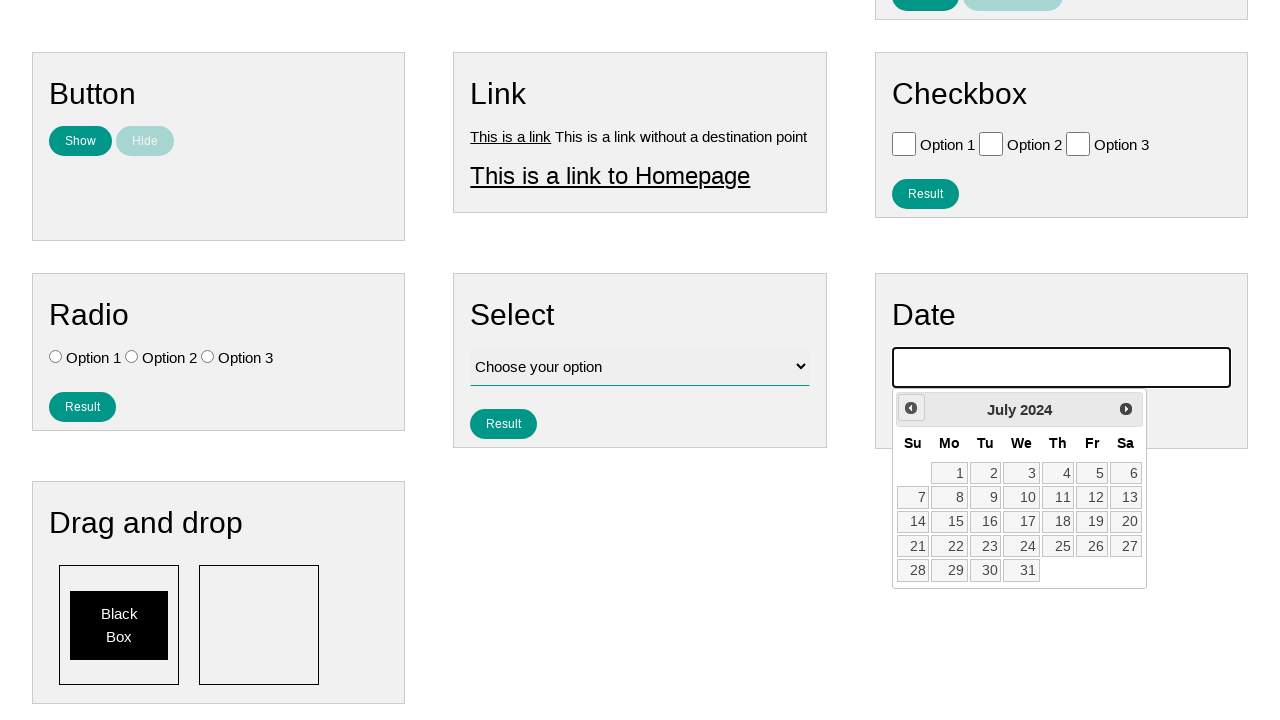

Navigated back one month in calendar (iteration 20/141) at (911, 408) on .ui-datepicker-prev
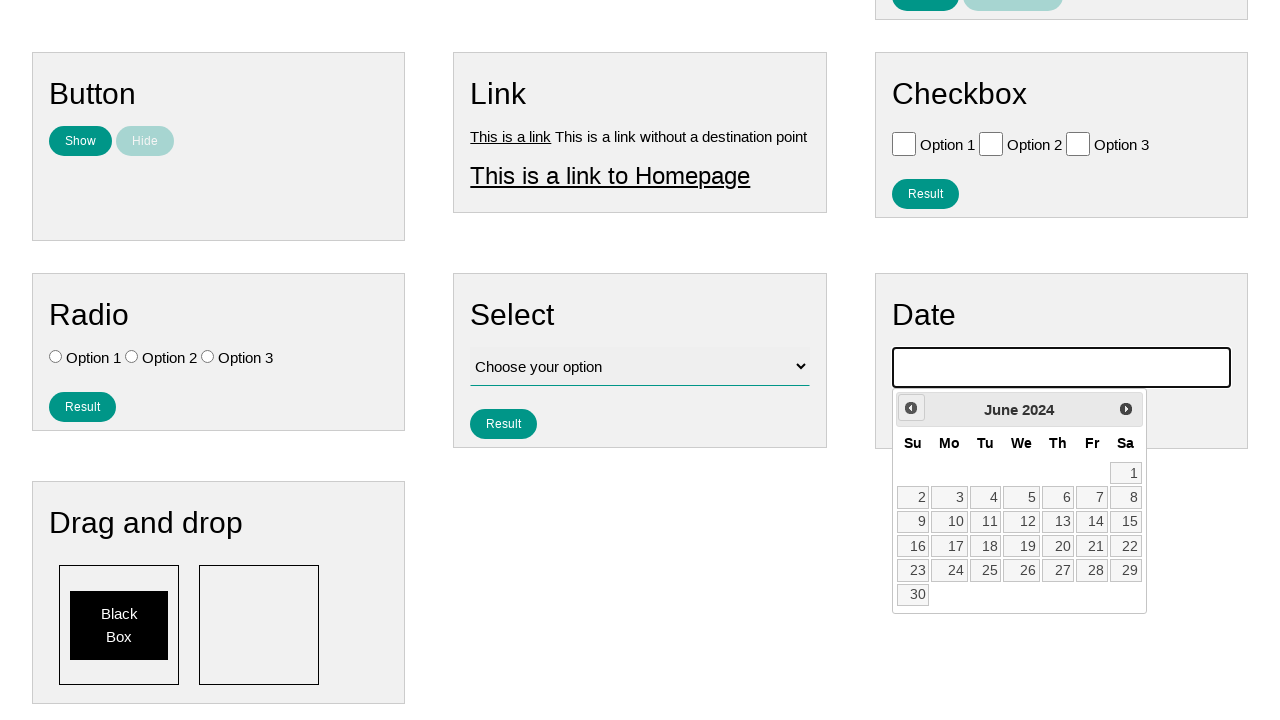

Navigated back one month in calendar (iteration 21/141) at (911, 408) on .ui-datepicker-prev
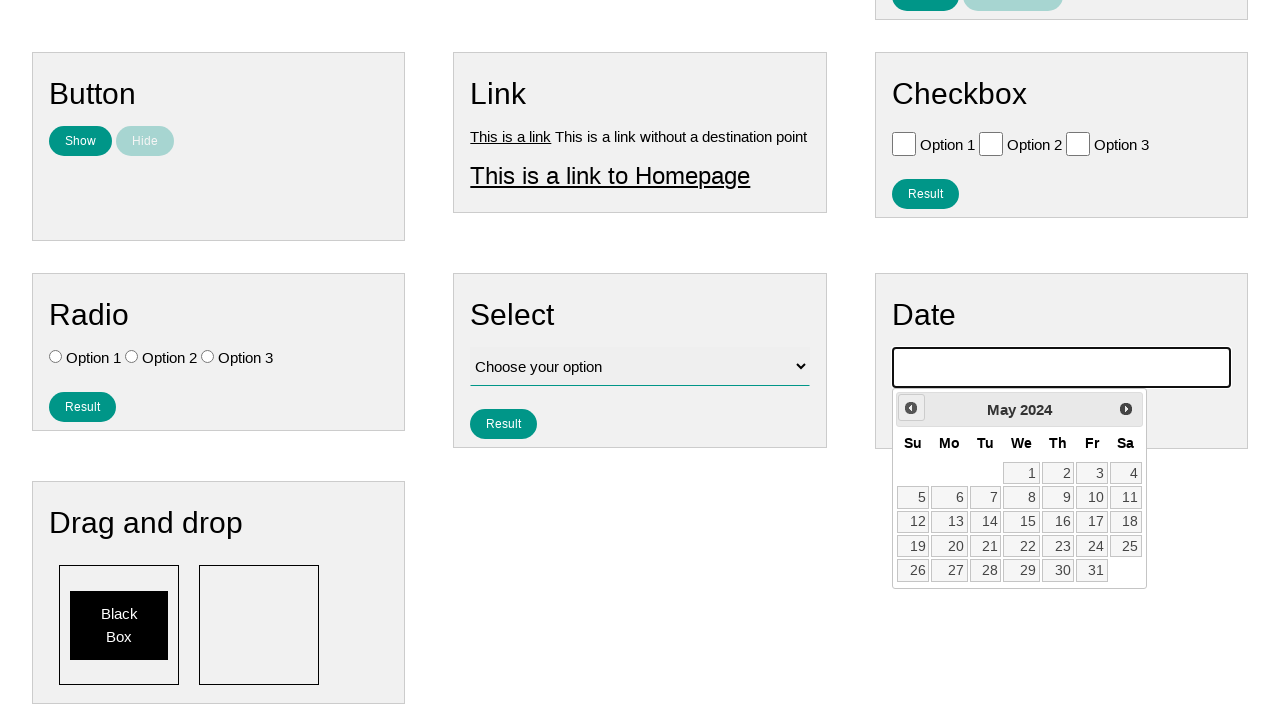

Navigated back one month in calendar (iteration 22/141) at (911, 408) on .ui-datepicker-prev
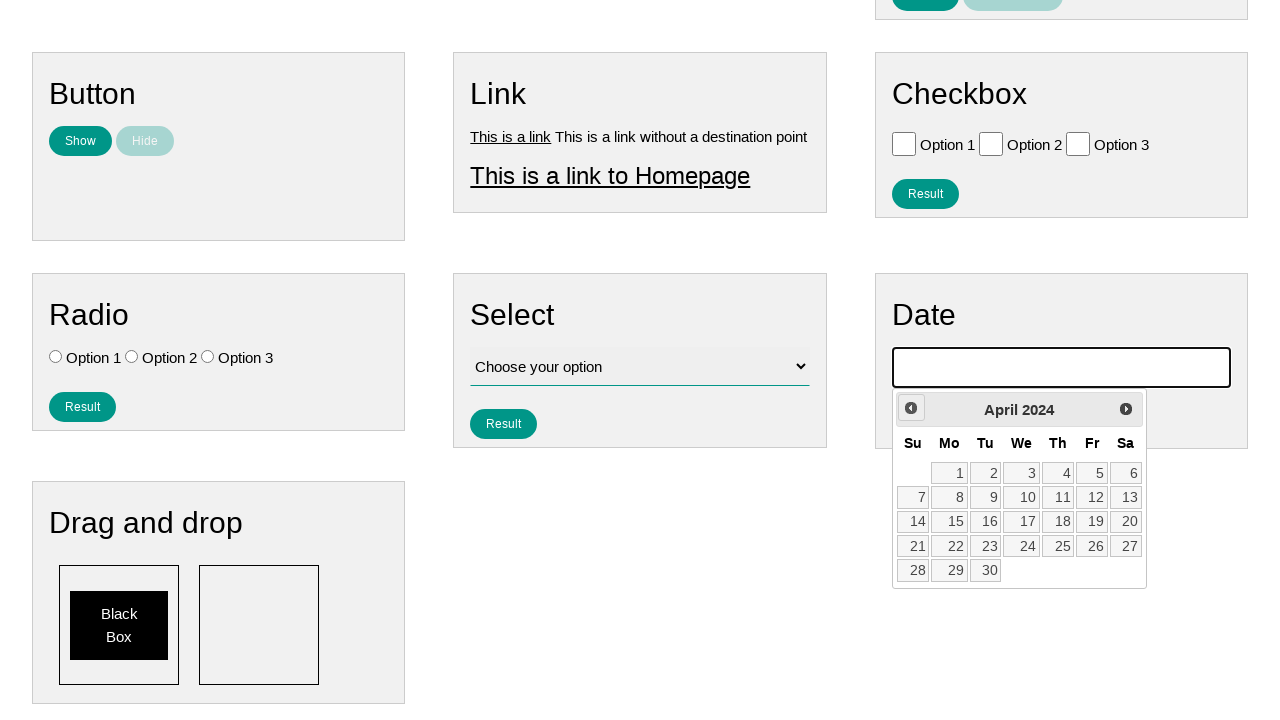

Navigated back one month in calendar (iteration 23/141) at (911, 408) on .ui-datepicker-prev
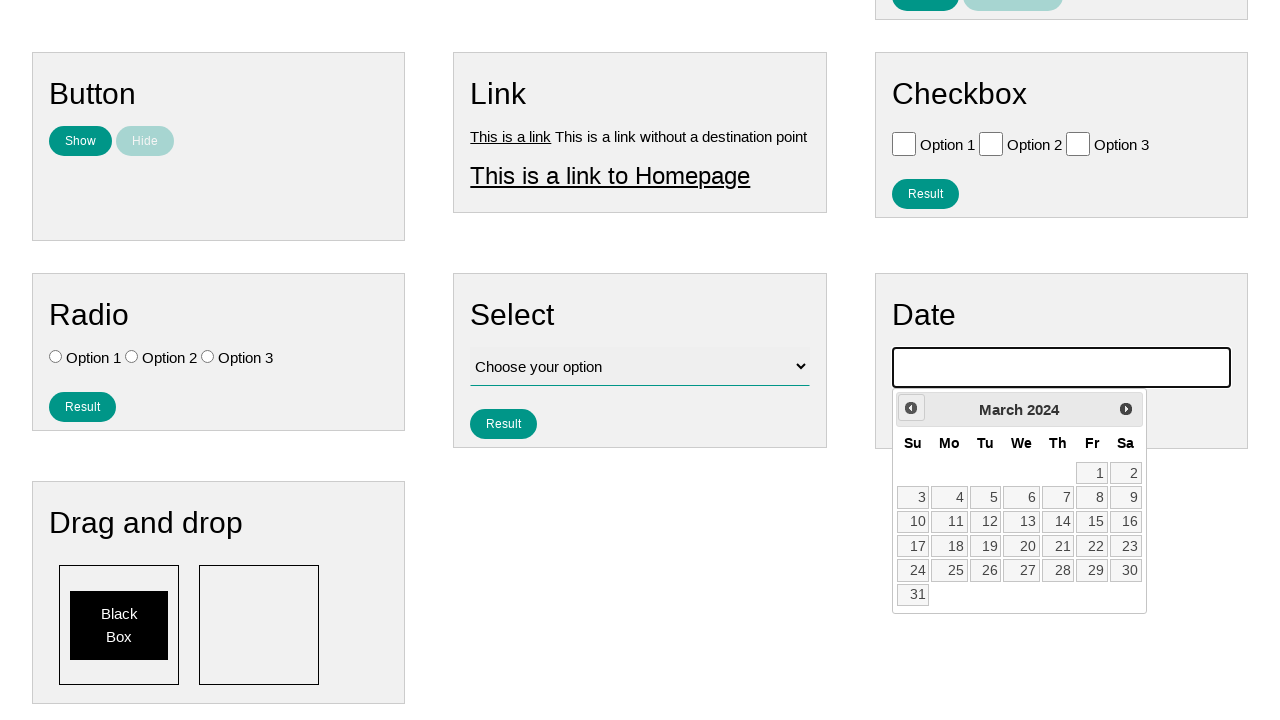

Navigated back one month in calendar (iteration 24/141) at (911, 408) on .ui-datepicker-prev
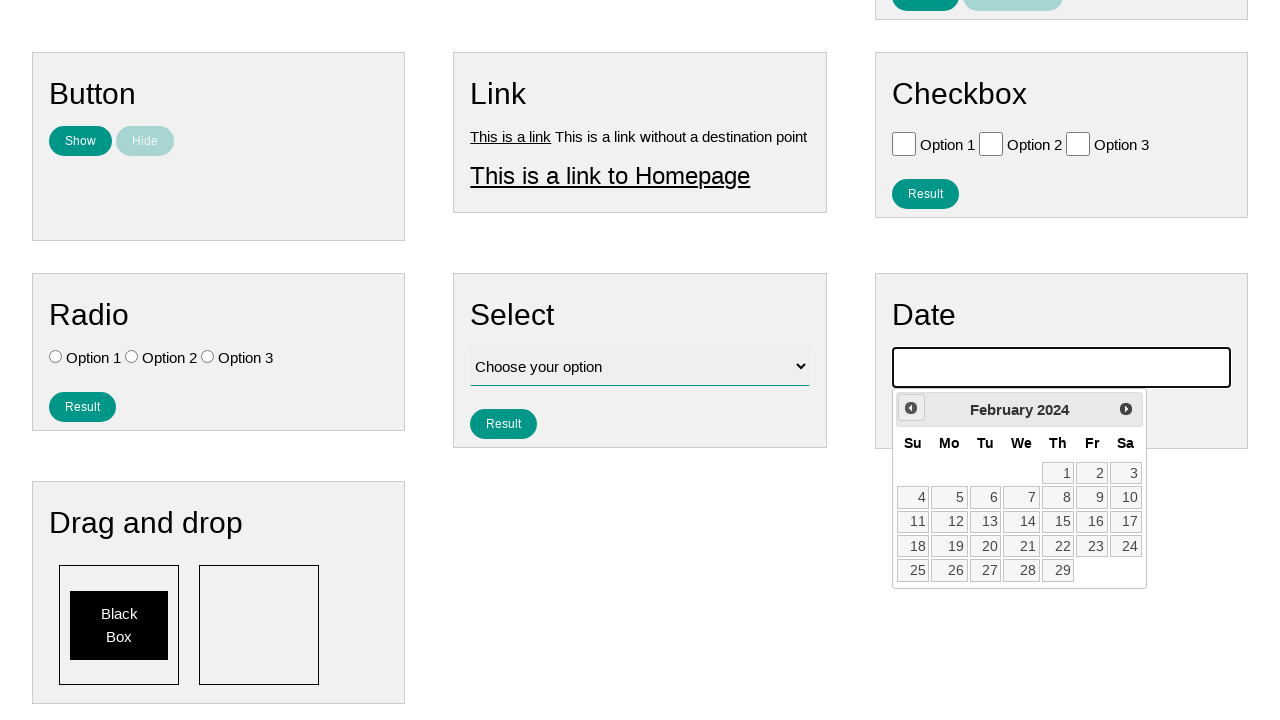

Navigated back one month in calendar (iteration 25/141) at (911, 408) on .ui-datepicker-prev
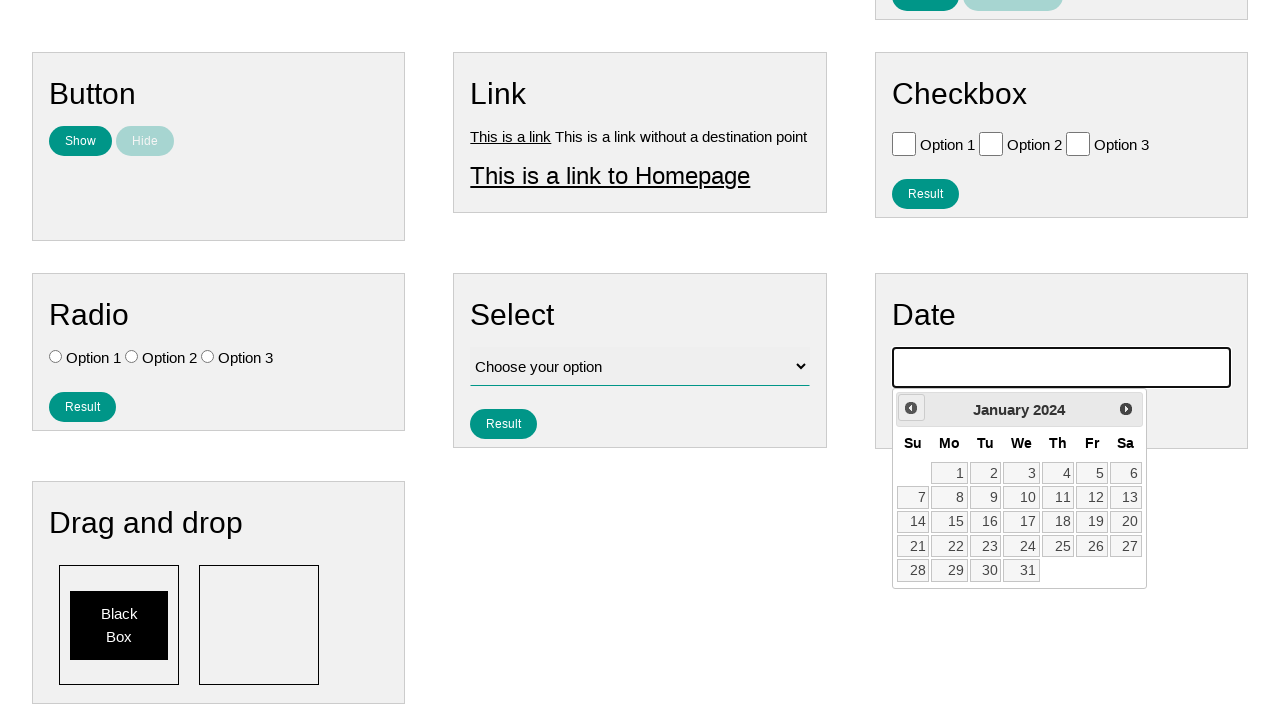

Navigated back one month in calendar (iteration 26/141) at (911, 408) on .ui-datepicker-prev
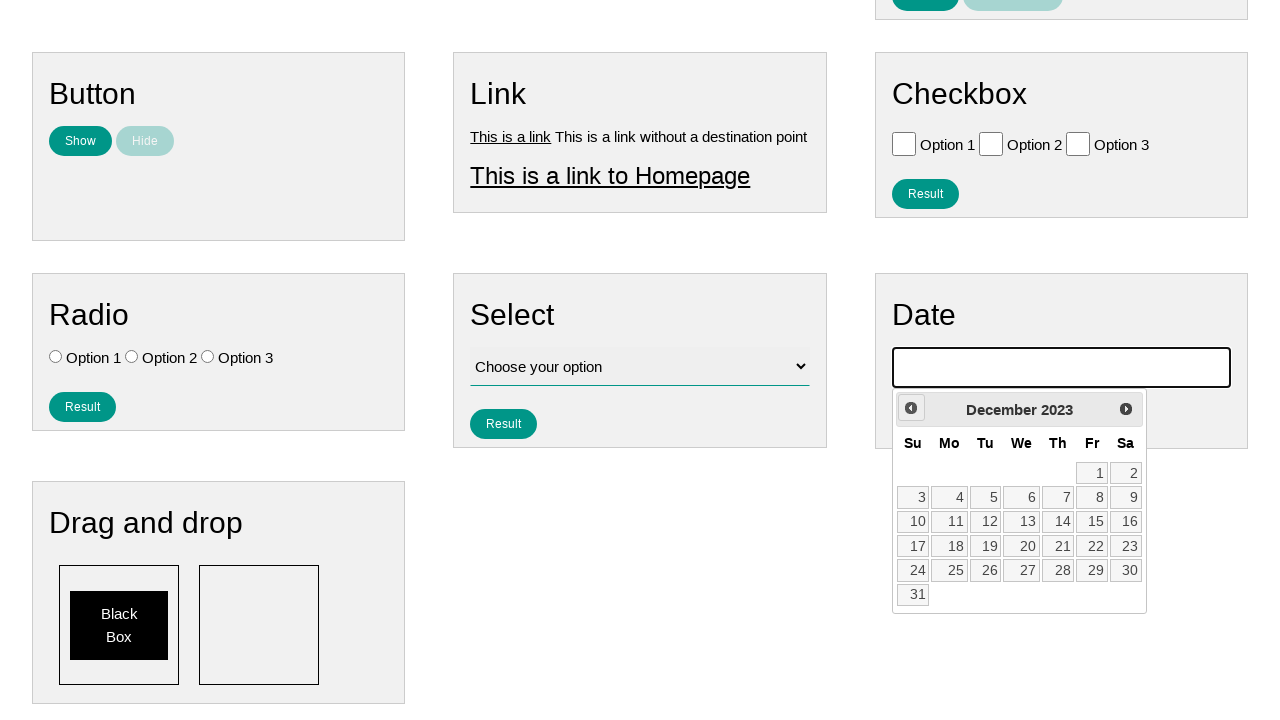

Navigated back one month in calendar (iteration 27/141) at (911, 408) on .ui-datepicker-prev
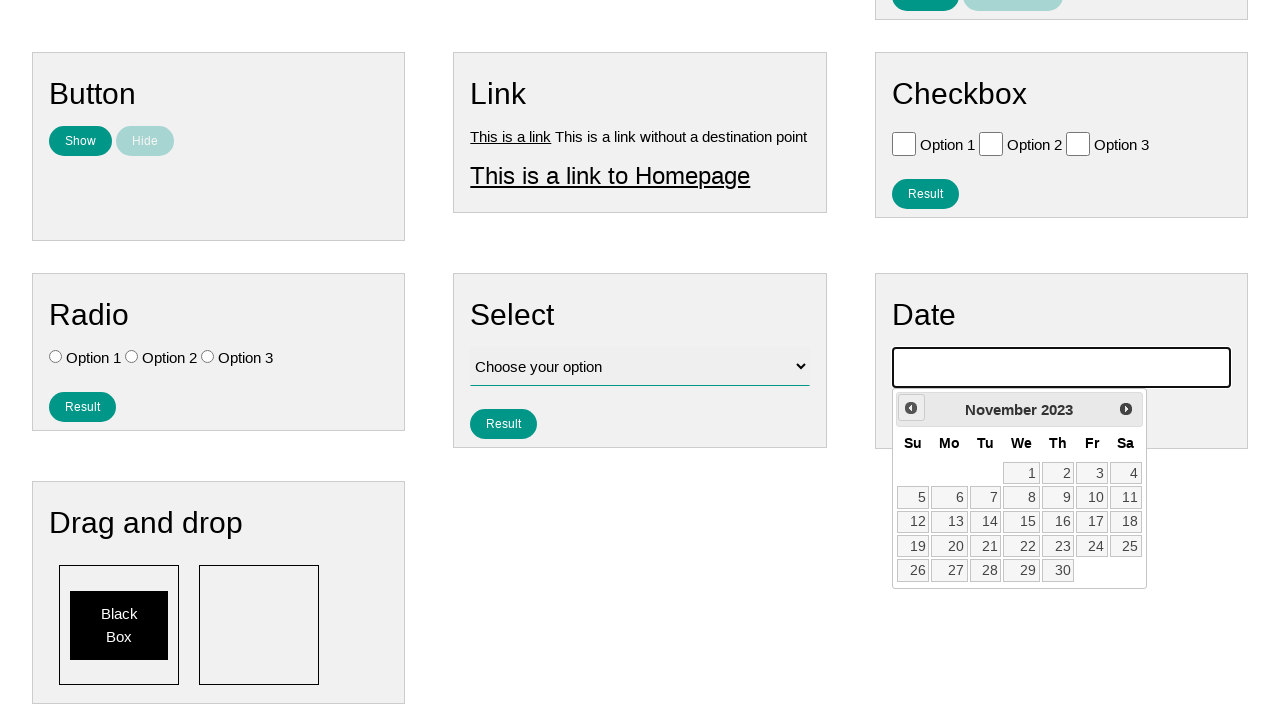

Navigated back one month in calendar (iteration 28/141) at (911, 408) on .ui-datepicker-prev
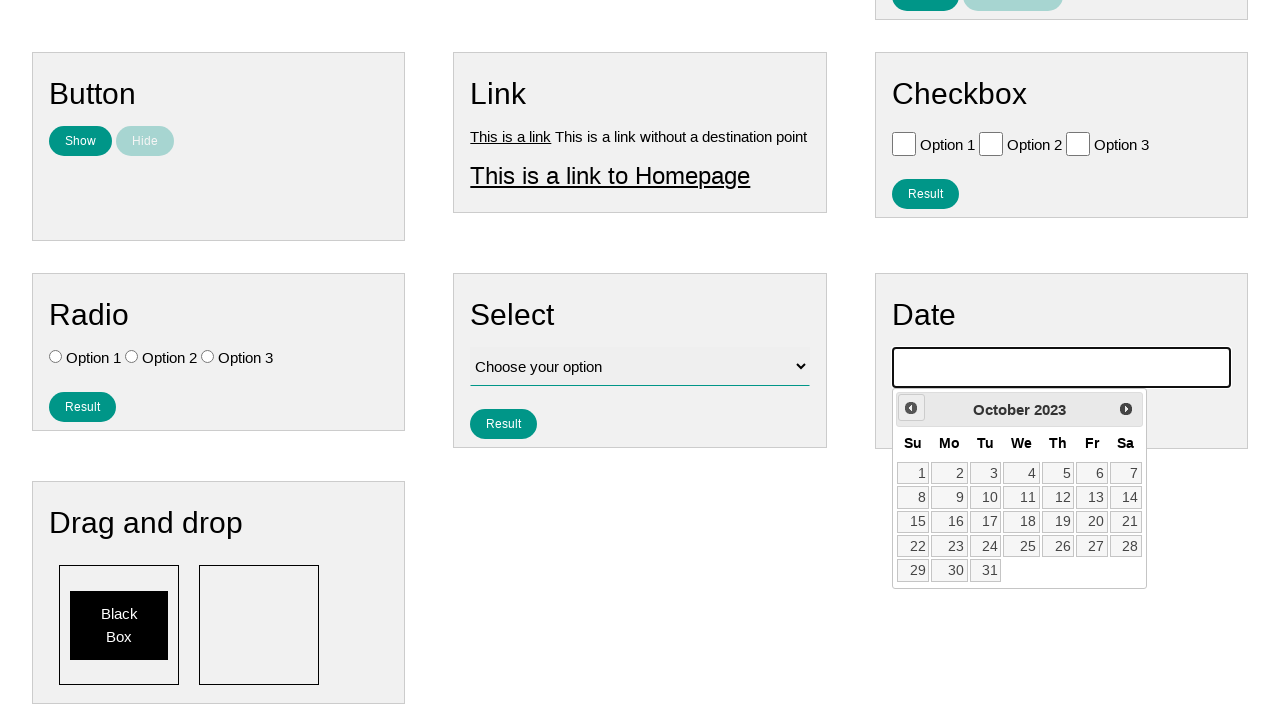

Navigated back one month in calendar (iteration 29/141) at (911, 408) on .ui-datepicker-prev
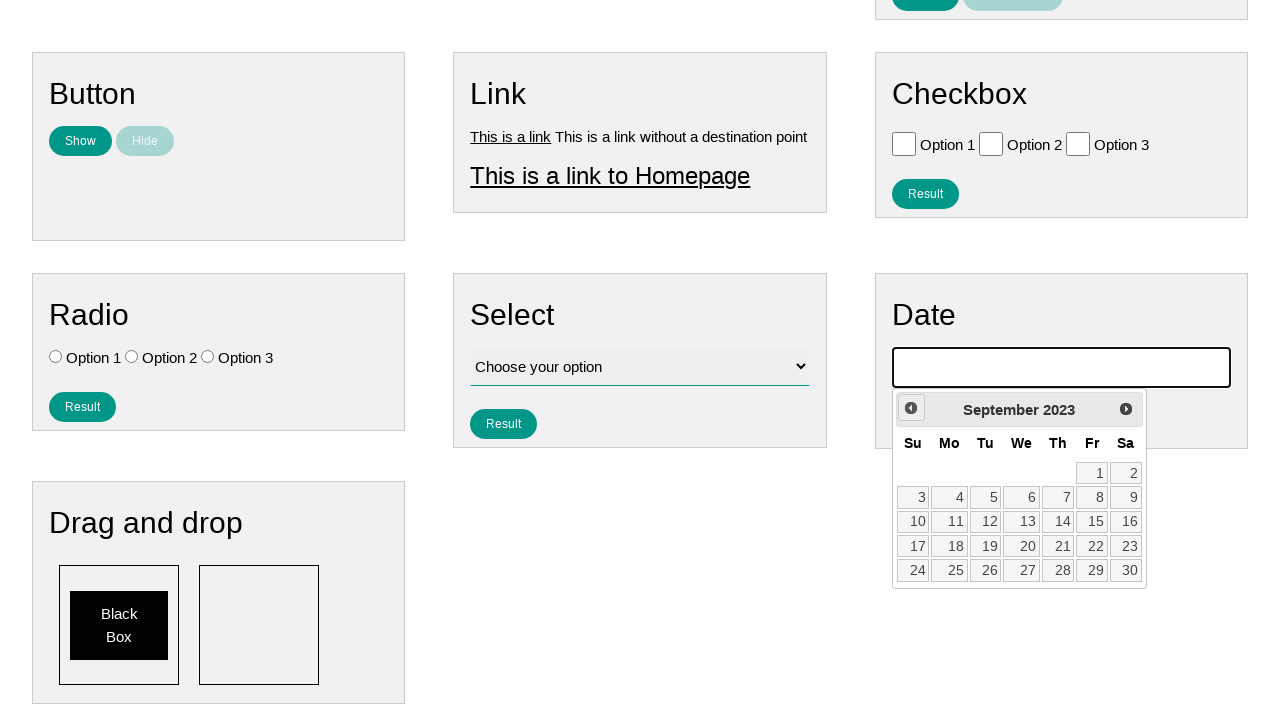

Navigated back one month in calendar (iteration 30/141) at (911, 408) on .ui-datepicker-prev
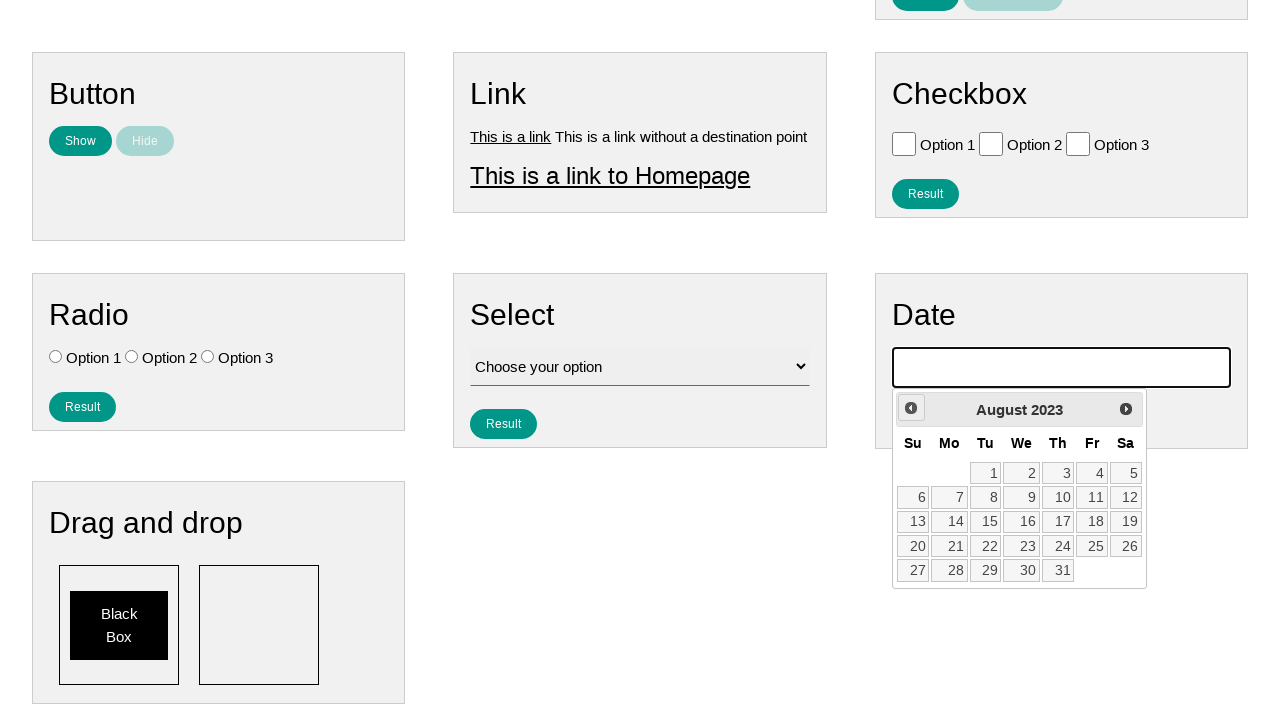

Navigated back one month in calendar (iteration 31/141) at (911, 408) on .ui-datepicker-prev
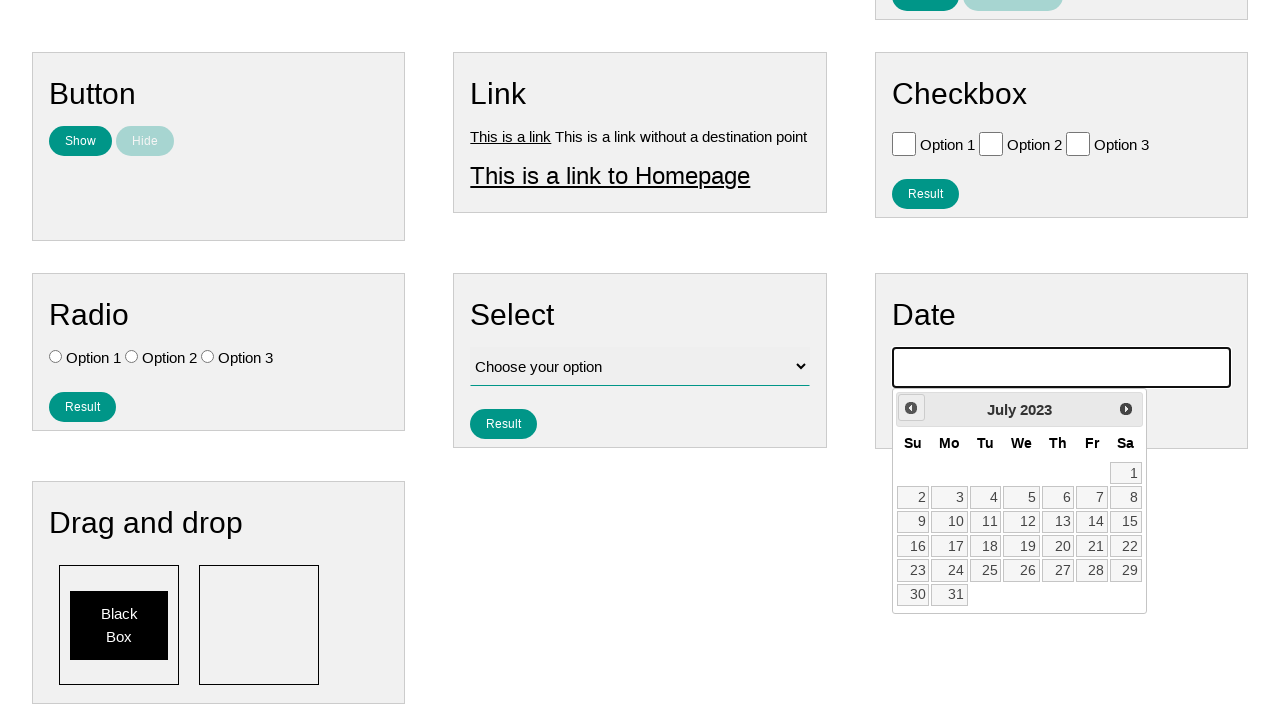

Navigated back one month in calendar (iteration 32/141) at (911, 408) on .ui-datepicker-prev
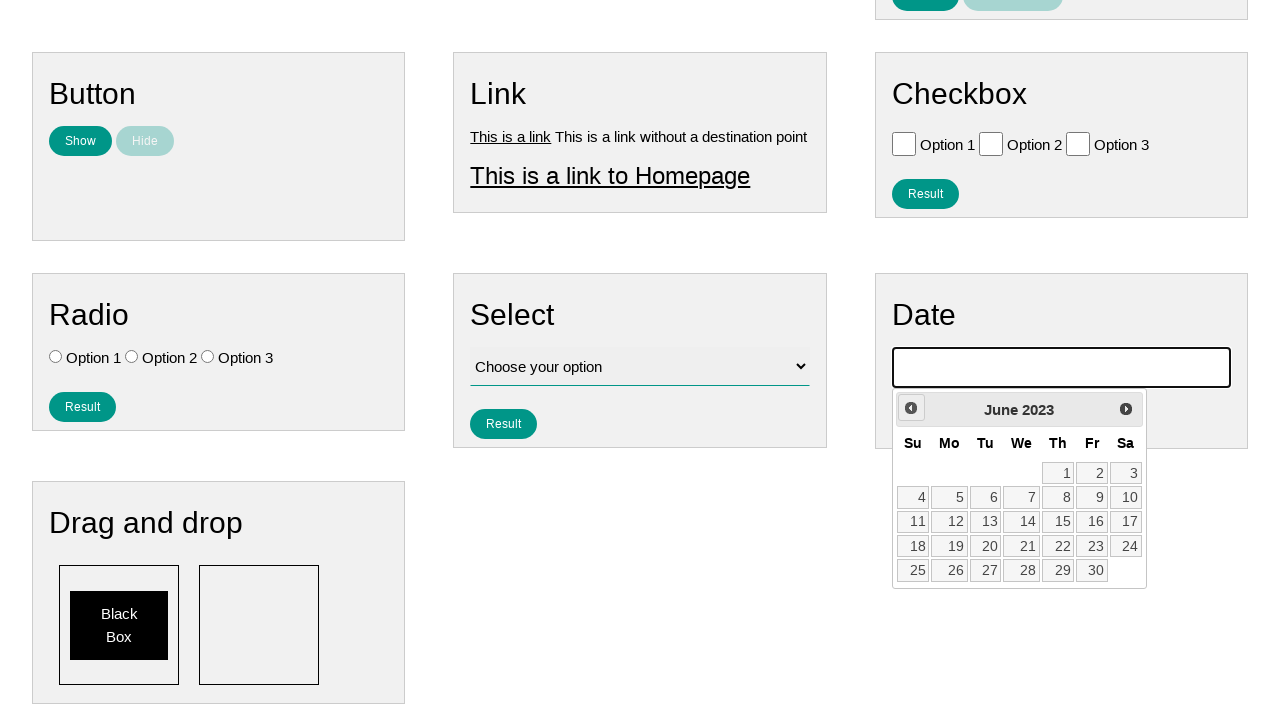

Navigated back one month in calendar (iteration 33/141) at (911, 408) on .ui-datepicker-prev
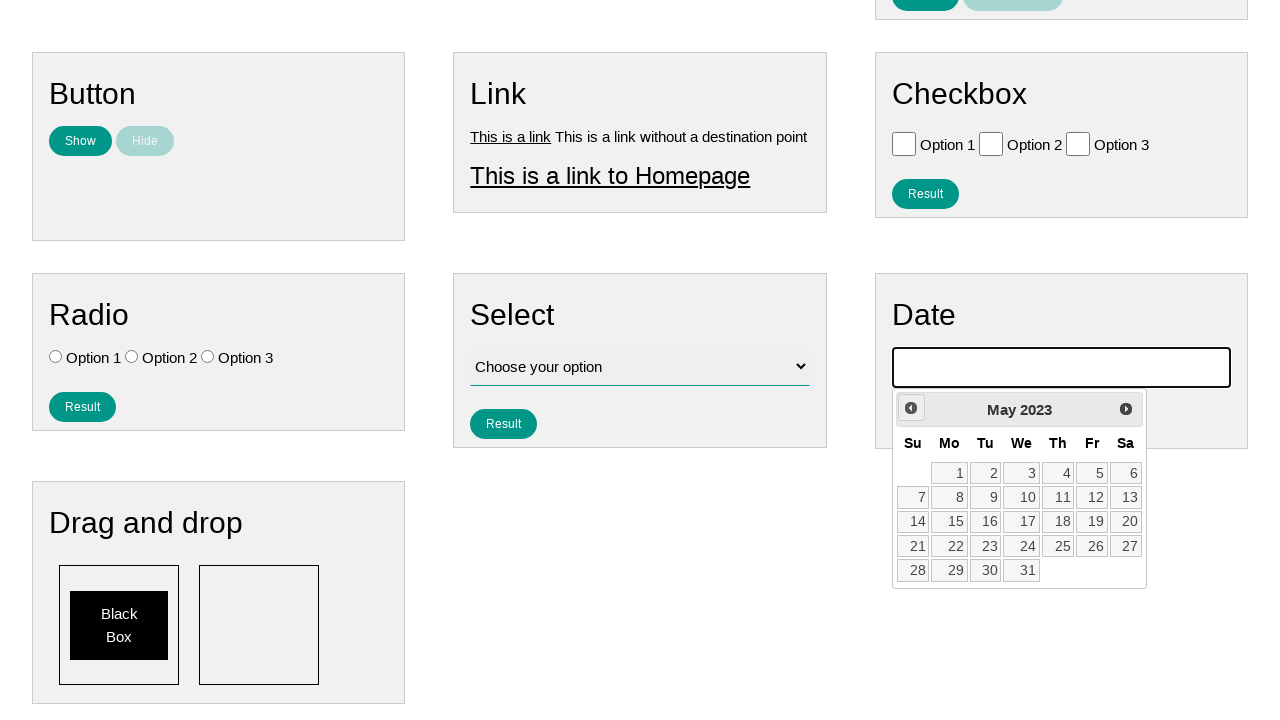

Navigated back one month in calendar (iteration 34/141) at (911, 408) on .ui-datepicker-prev
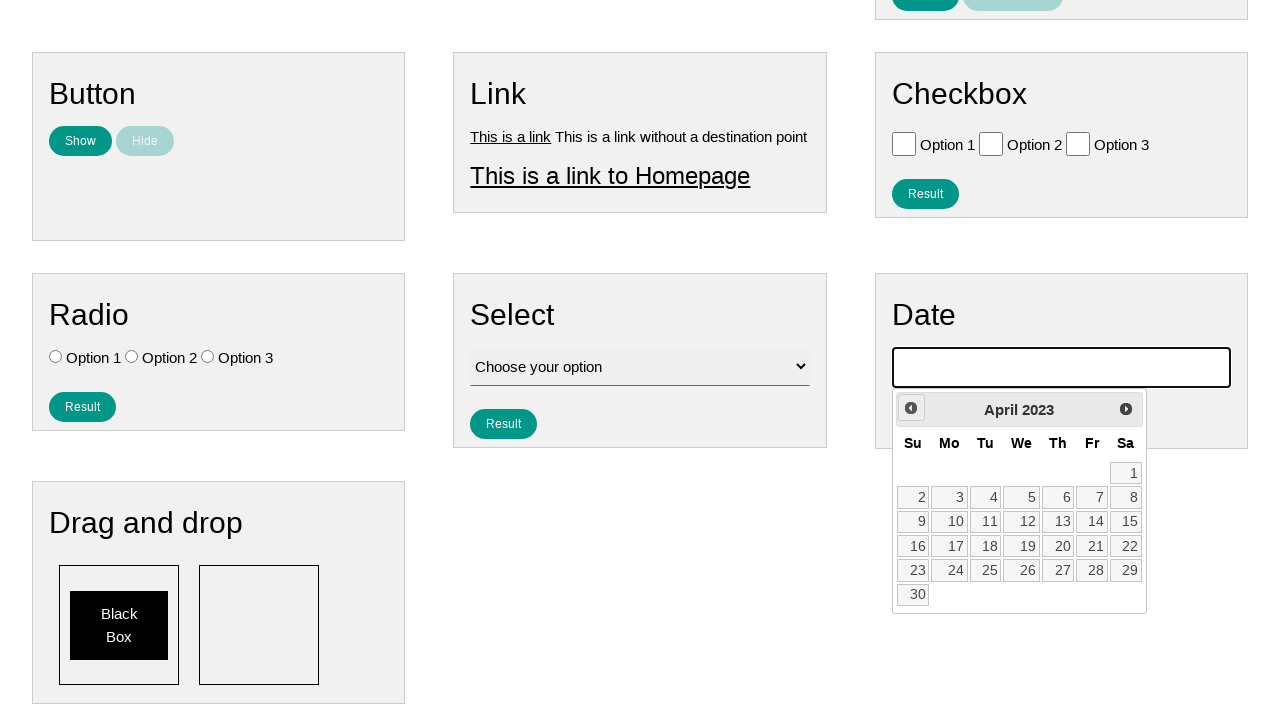

Navigated back one month in calendar (iteration 35/141) at (911, 408) on .ui-datepicker-prev
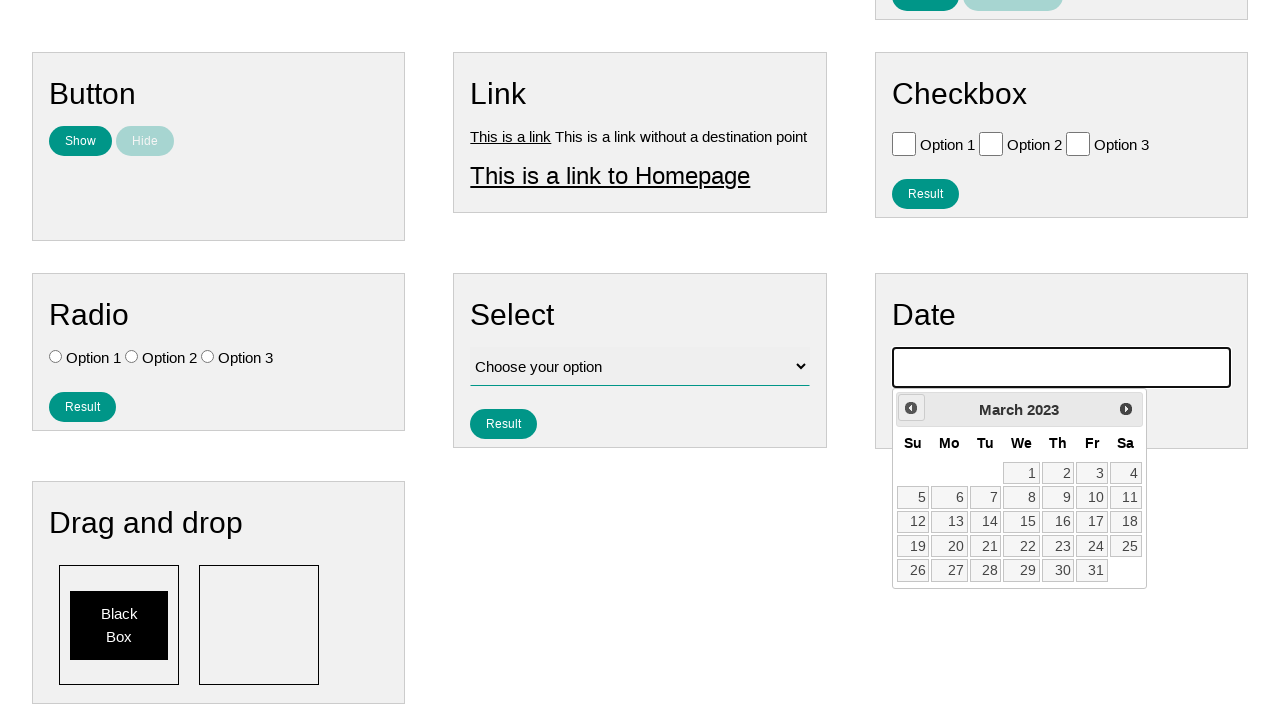

Navigated back one month in calendar (iteration 36/141) at (911, 408) on .ui-datepicker-prev
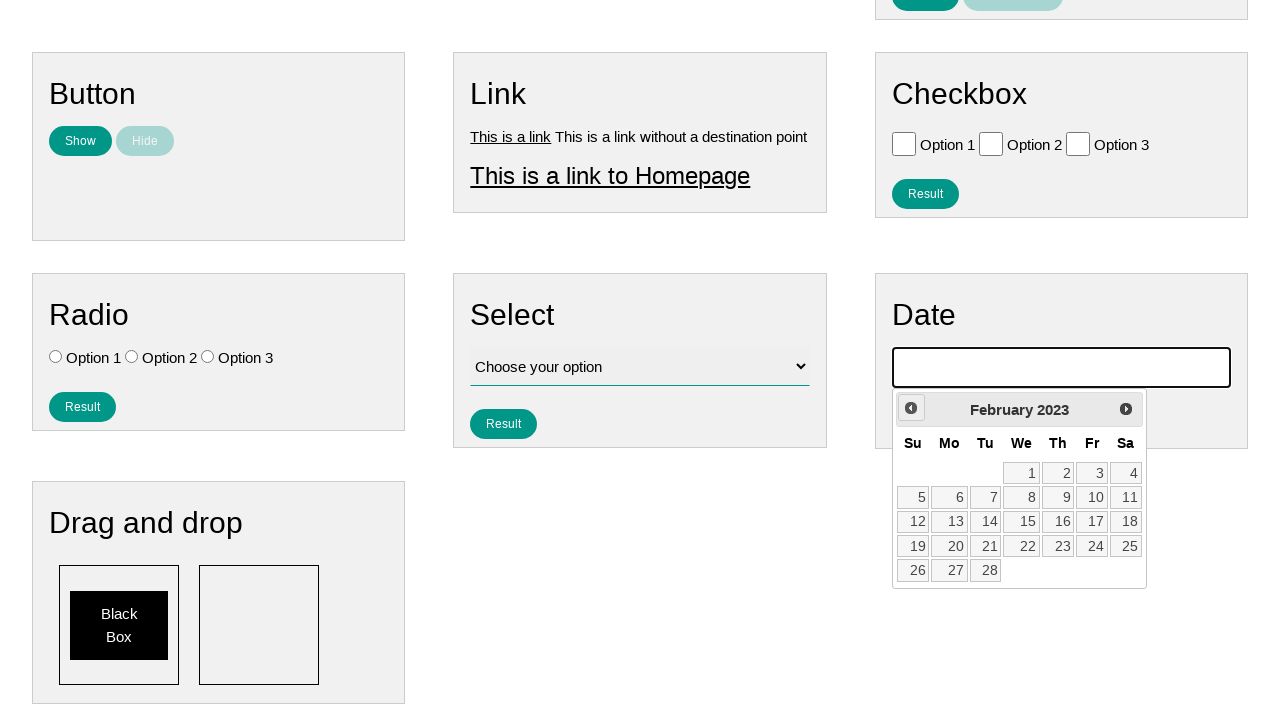

Navigated back one month in calendar (iteration 37/141) at (911, 408) on .ui-datepicker-prev
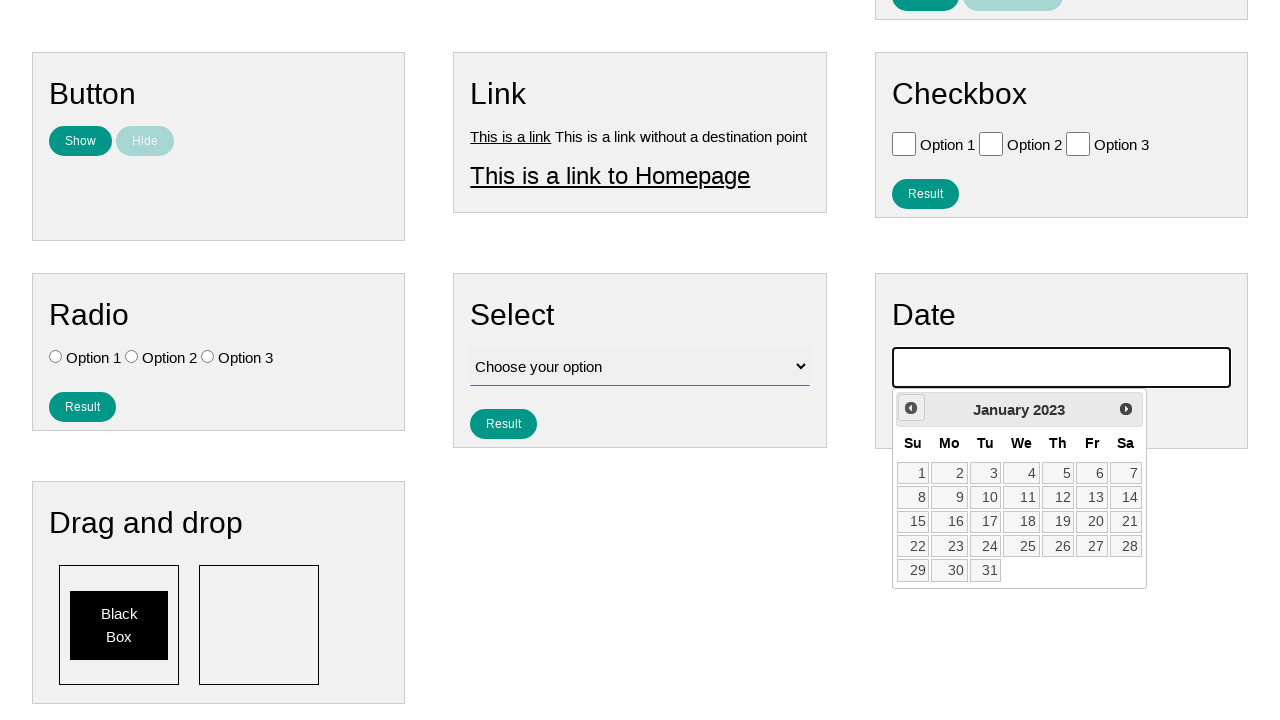

Navigated back one month in calendar (iteration 38/141) at (911, 408) on .ui-datepicker-prev
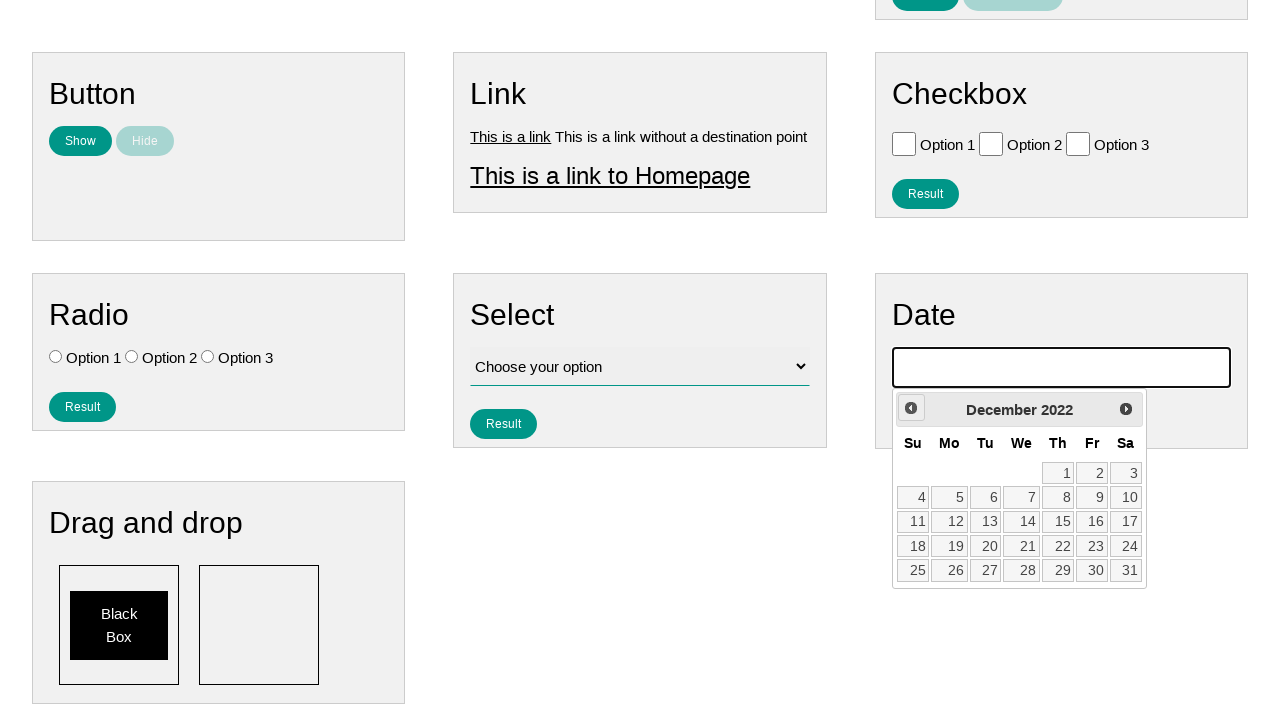

Navigated back one month in calendar (iteration 39/141) at (911, 408) on .ui-datepicker-prev
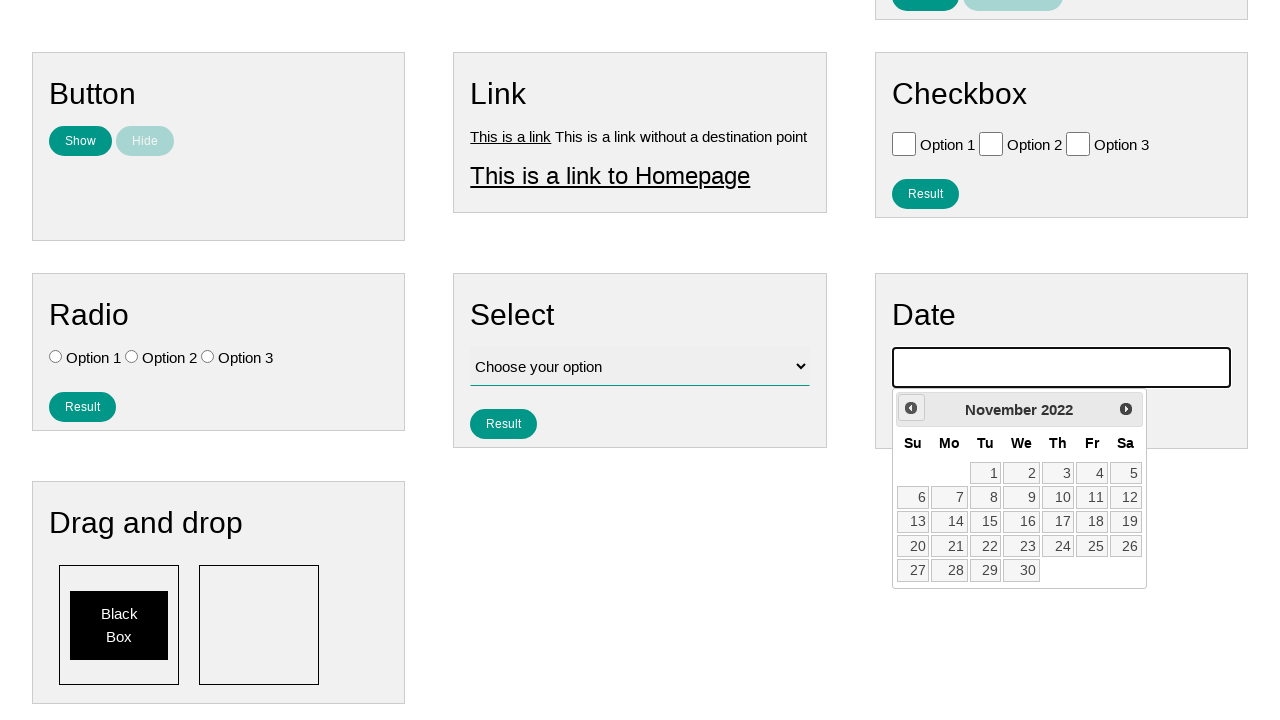

Navigated back one month in calendar (iteration 40/141) at (911, 408) on .ui-datepicker-prev
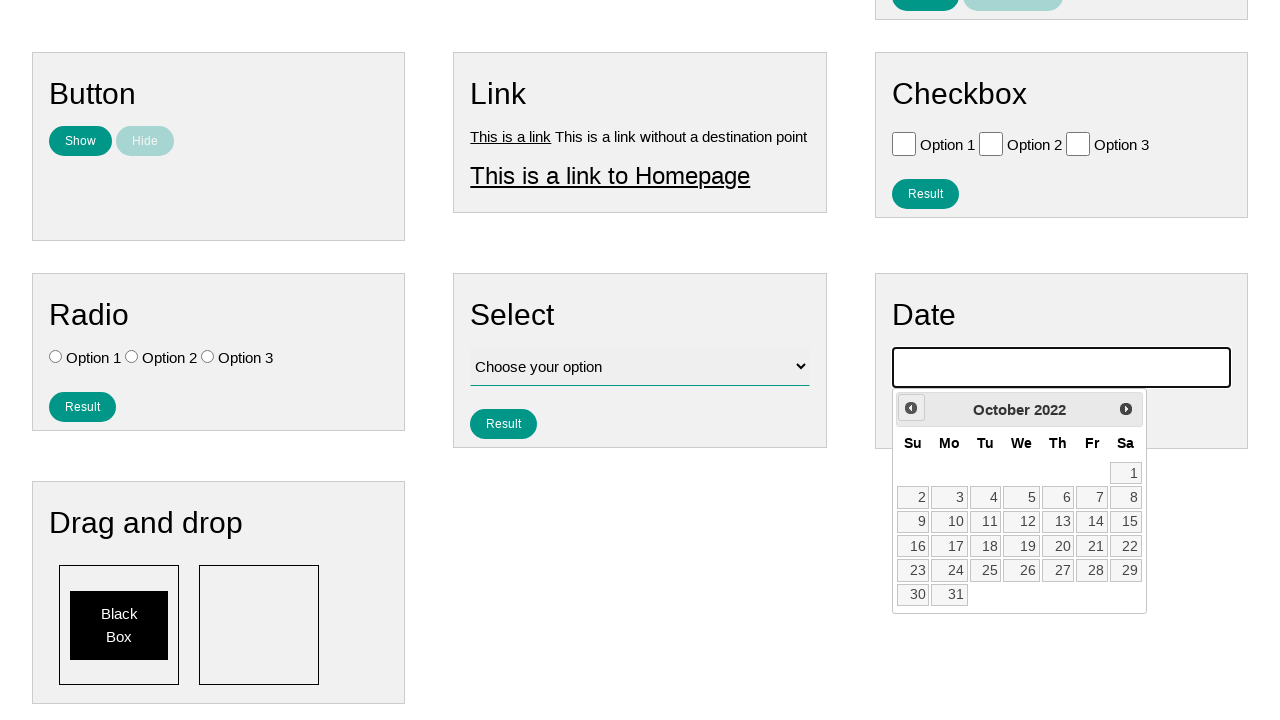

Navigated back one month in calendar (iteration 41/141) at (911, 408) on .ui-datepicker-prev
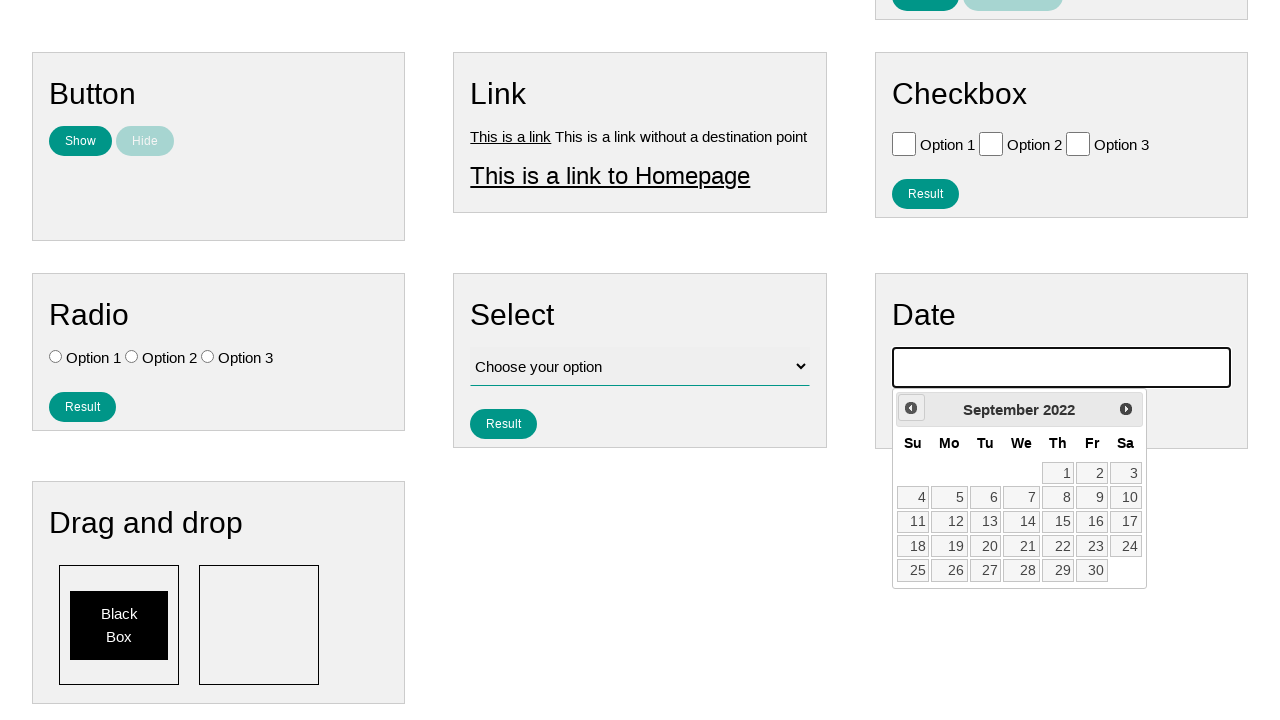

Navigated back one month in calendar (iteration 42/141) at (911, 408) on .ui-datepicker-prev
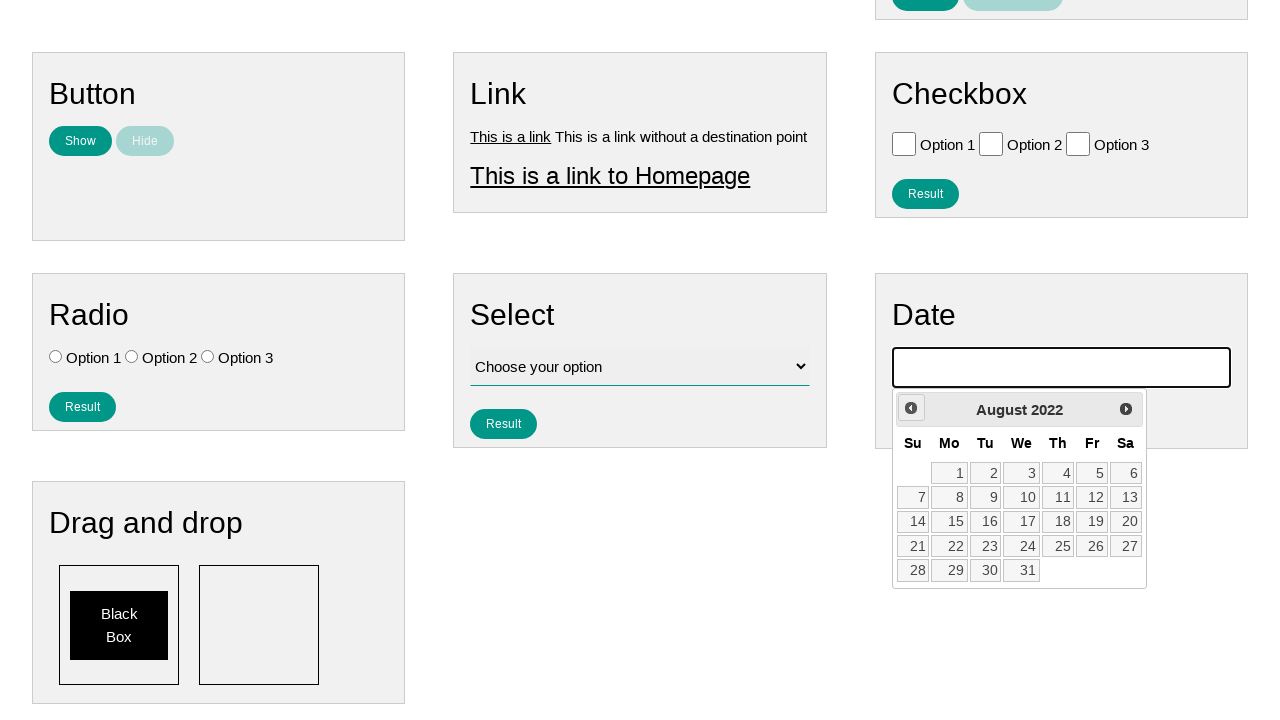

Navigated back one month in calendar (iteration 43/141) at (911, 408) on .ui-datepicker-prev
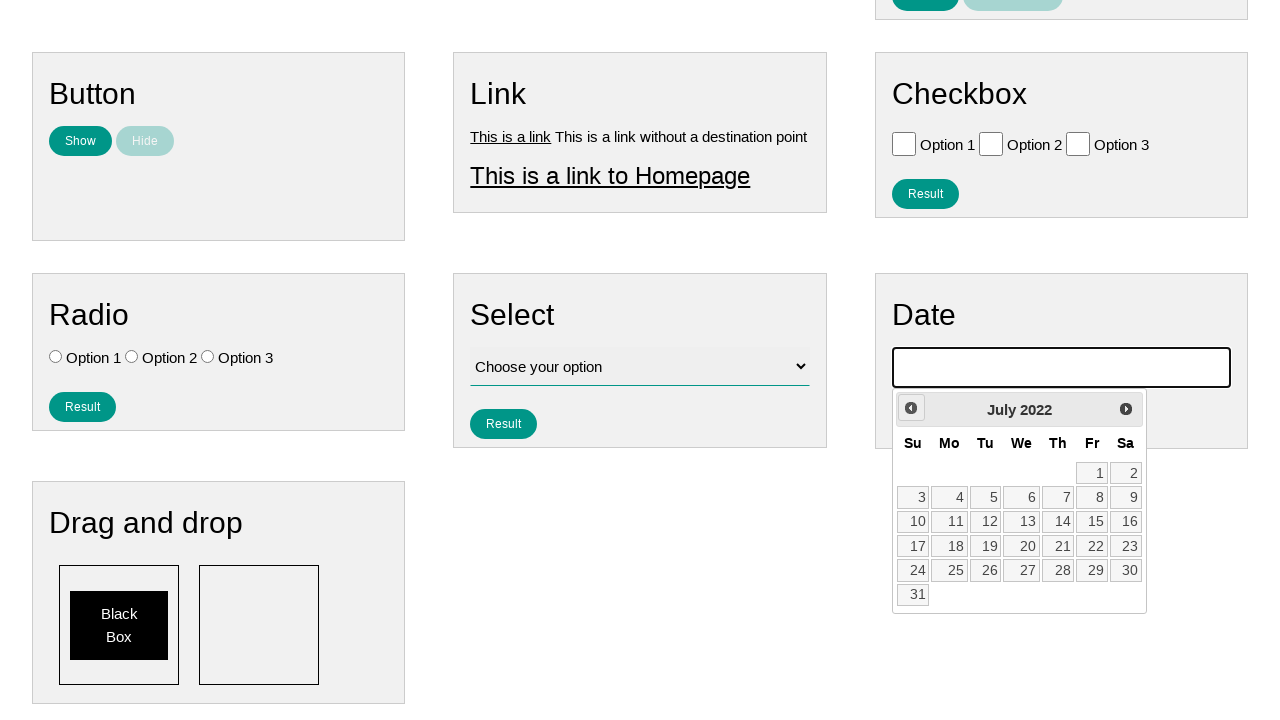

Navigated back one month in calendar (iteration 44/141) at (911, 408) on .ui-datepicker-prev
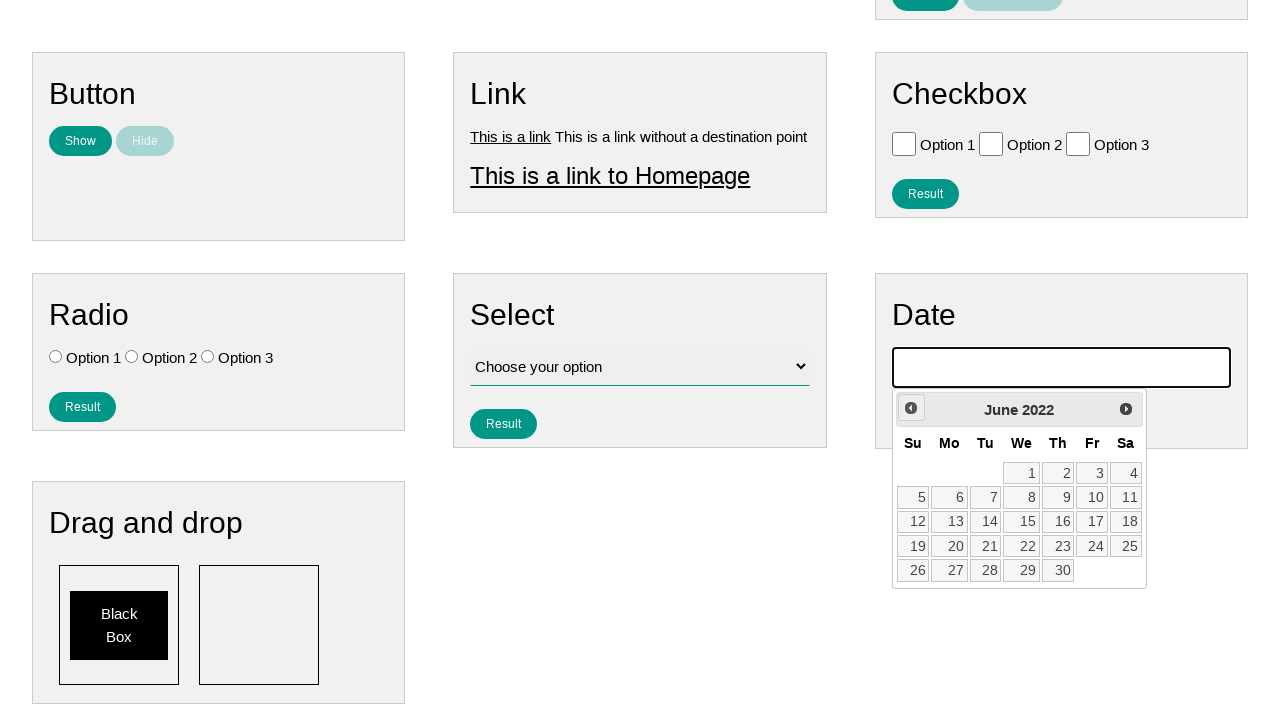

Navigated back one month in calendar (iteration 45/141) at (911, 408) on .ui-datepicker-prev
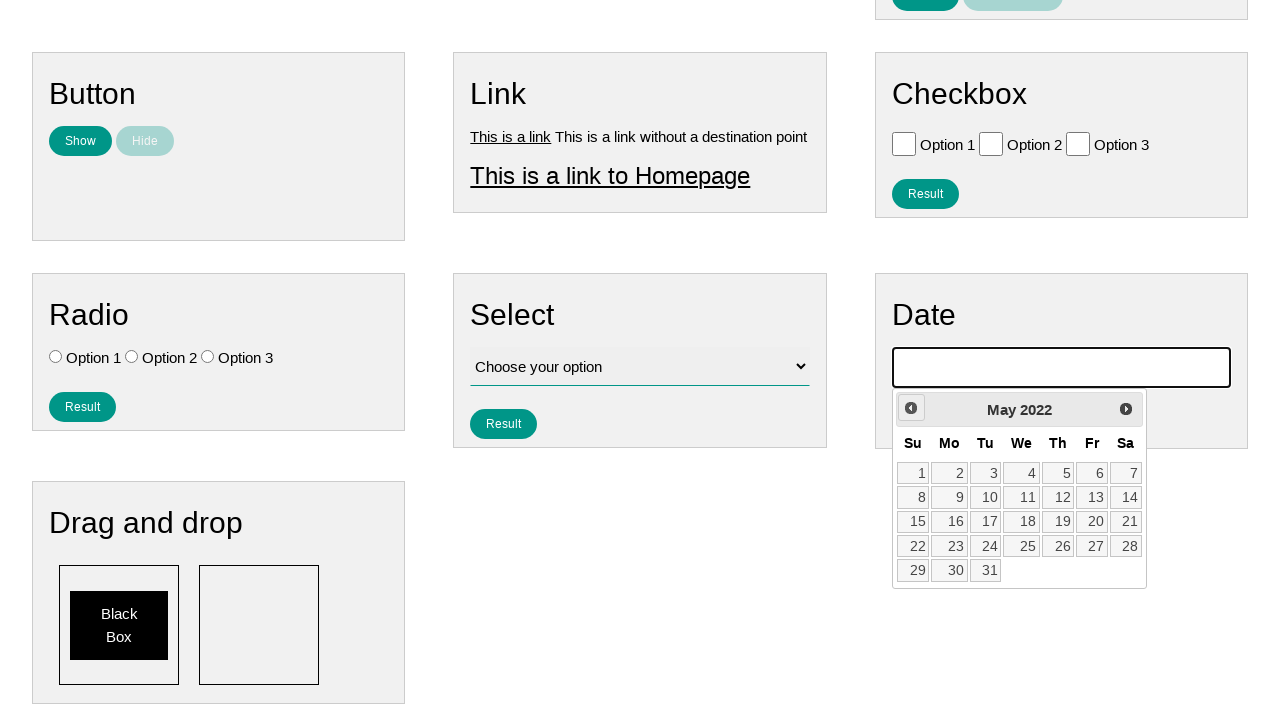

Navigated back one month in calendar (iteration 46/141) at (911, 408) on .ui-datepicker-prev
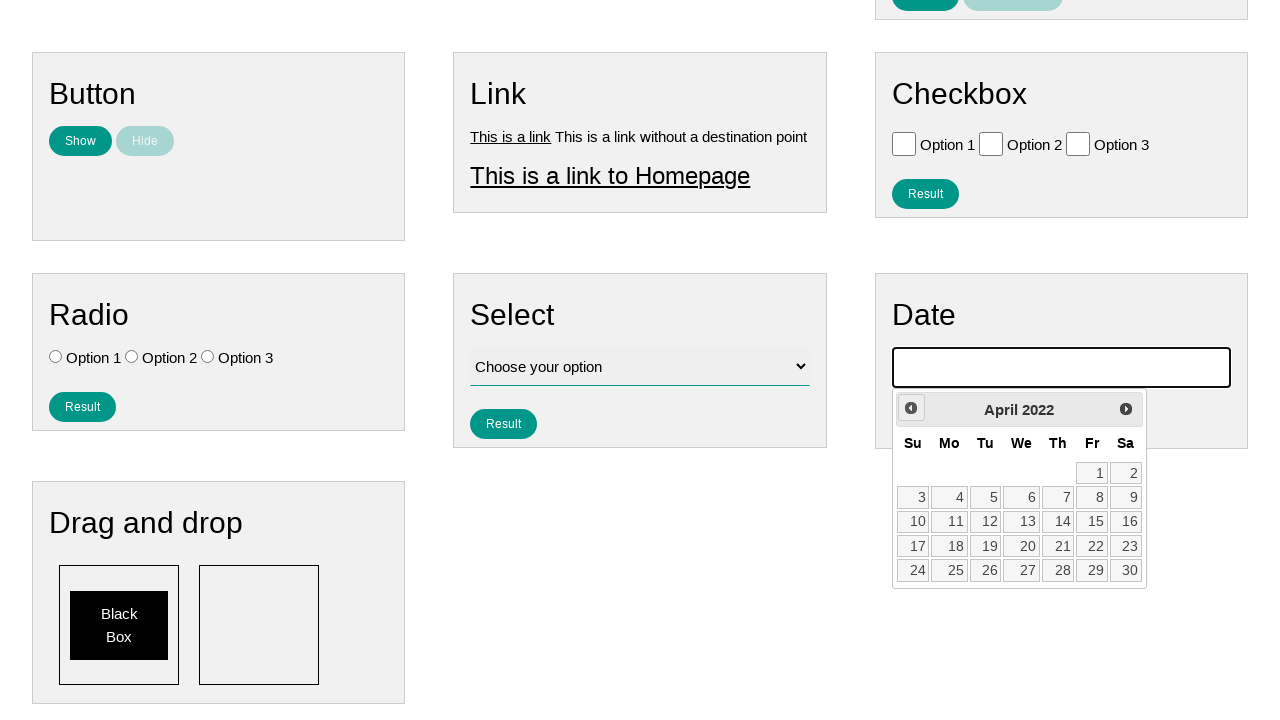

Navigated back one month in calendar (iteration 47/141) at (911, 408) on .ui-datepicker-prev
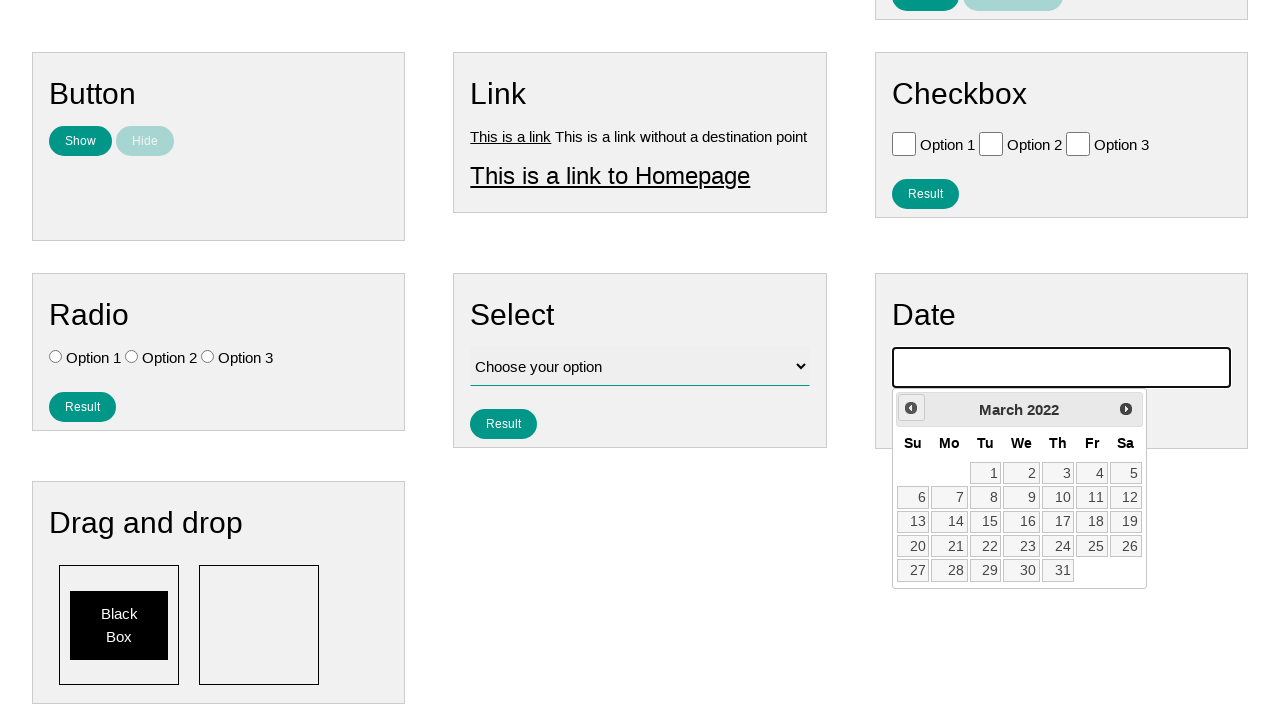

Navigated back one month in calendar (iteration 48/141) at (911, 408) on .ui-datepicker-prev
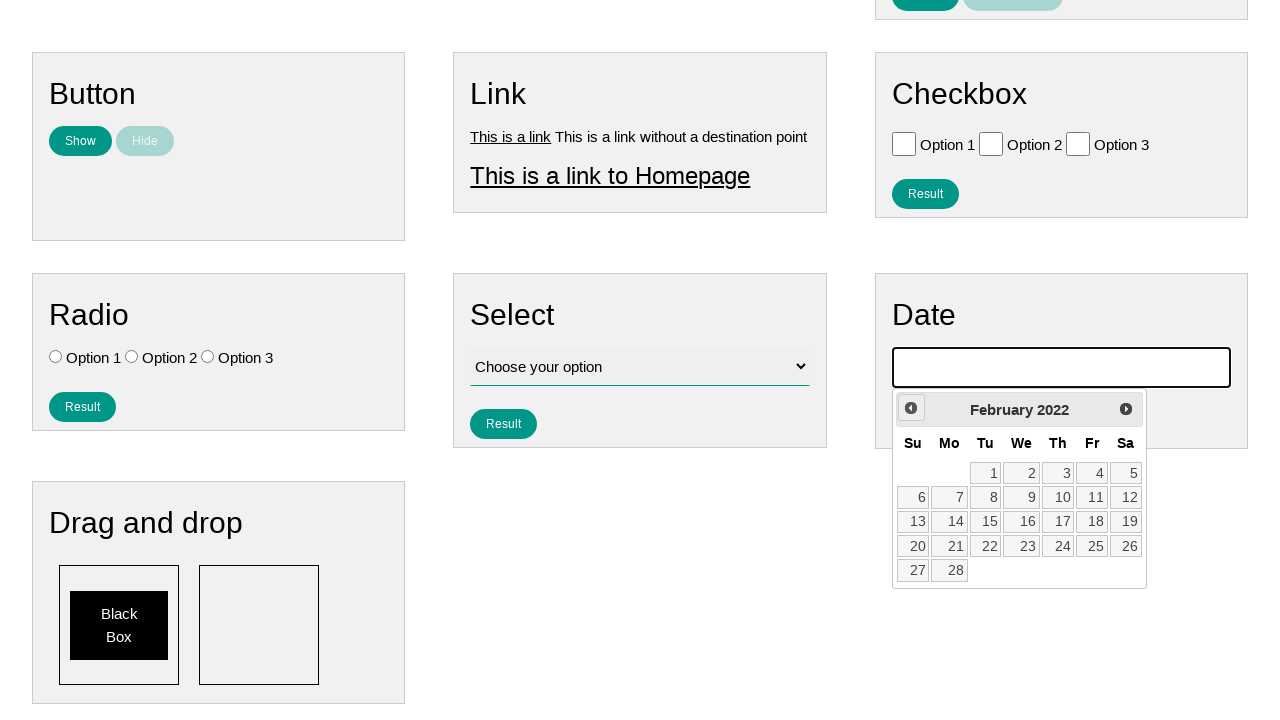

Navigated back one month in calendar (iteration 49/141) at (911, 408) on .ui-datepicker-prev
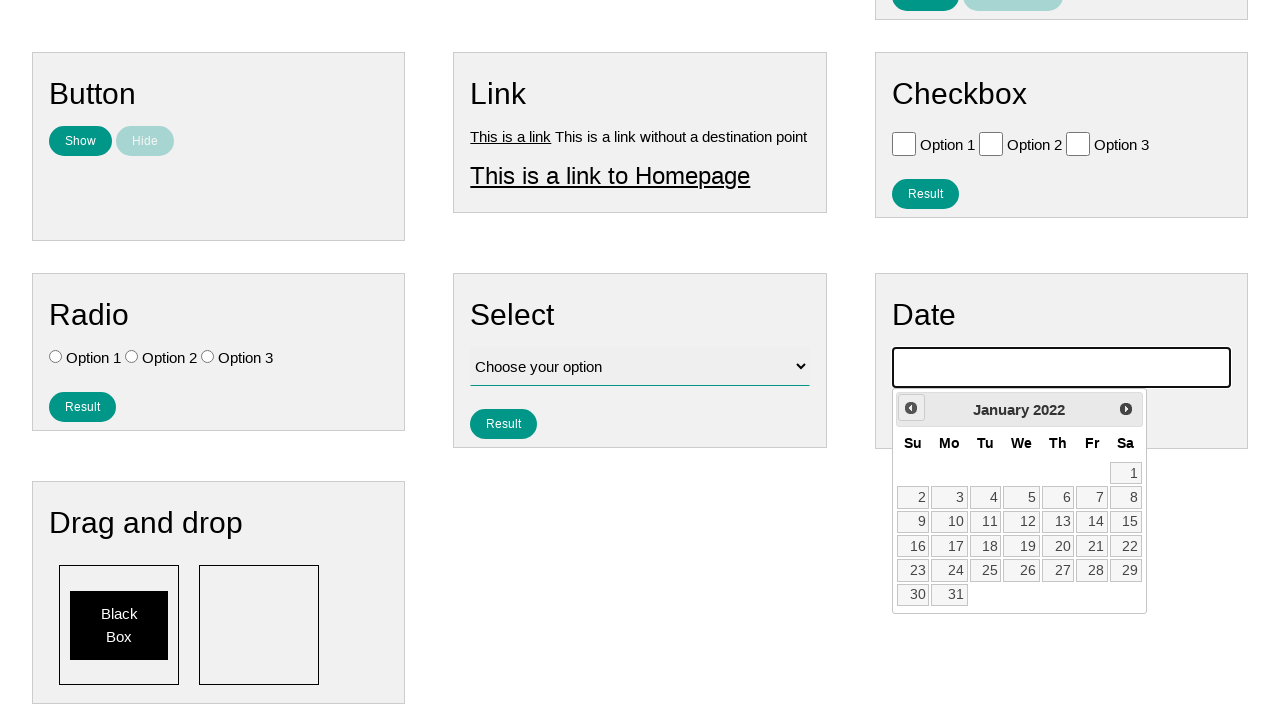

Navigated back one month in calendar (iteration 50/141) at (911, 408) on .ui-datepicker-prev
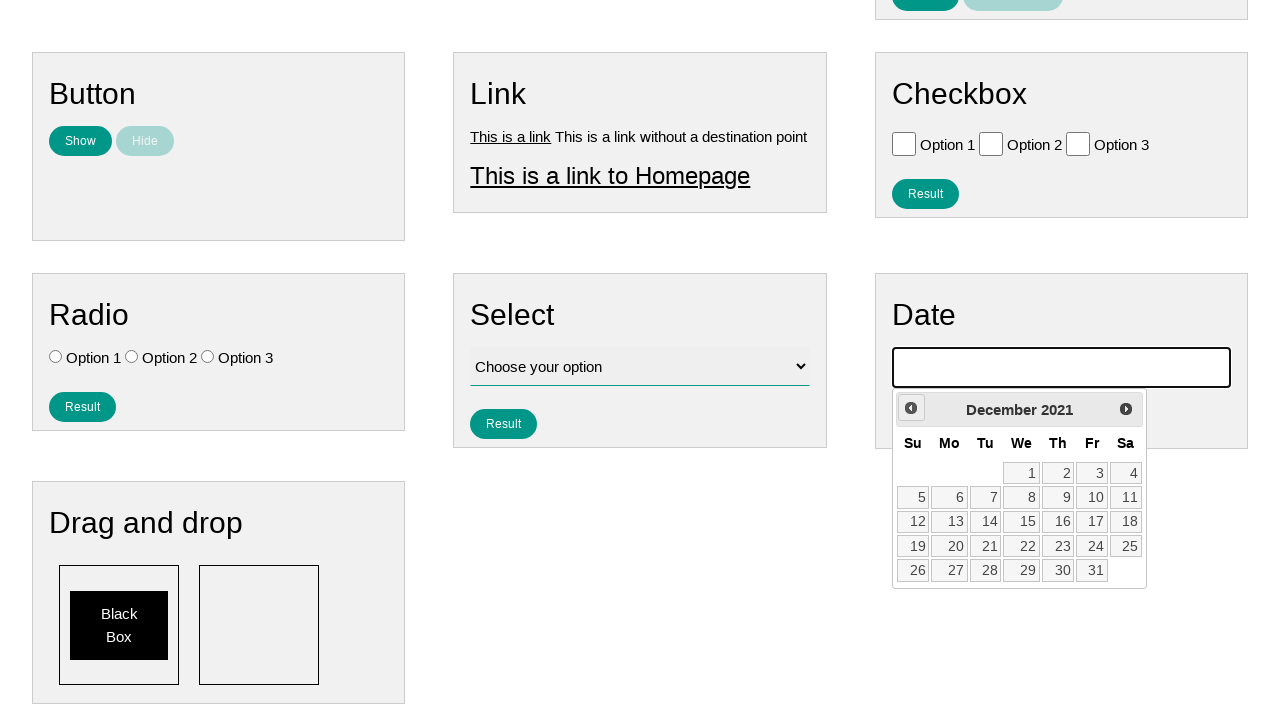

Navigated back one month in calendar (iteration 51/141) at (911, 408) on .ui-datepicker-prev
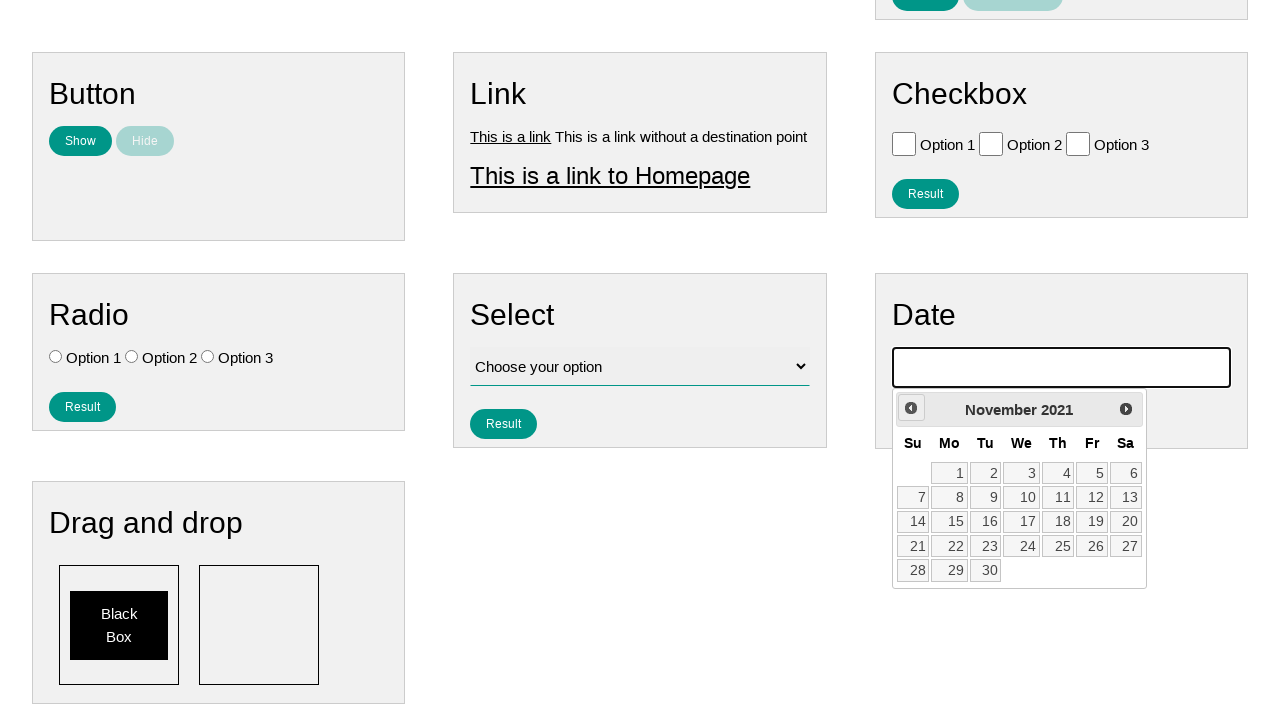

Navigated back one month in calendar (iteration 52/141) at (911, 408) on .ui-datepicker-prev
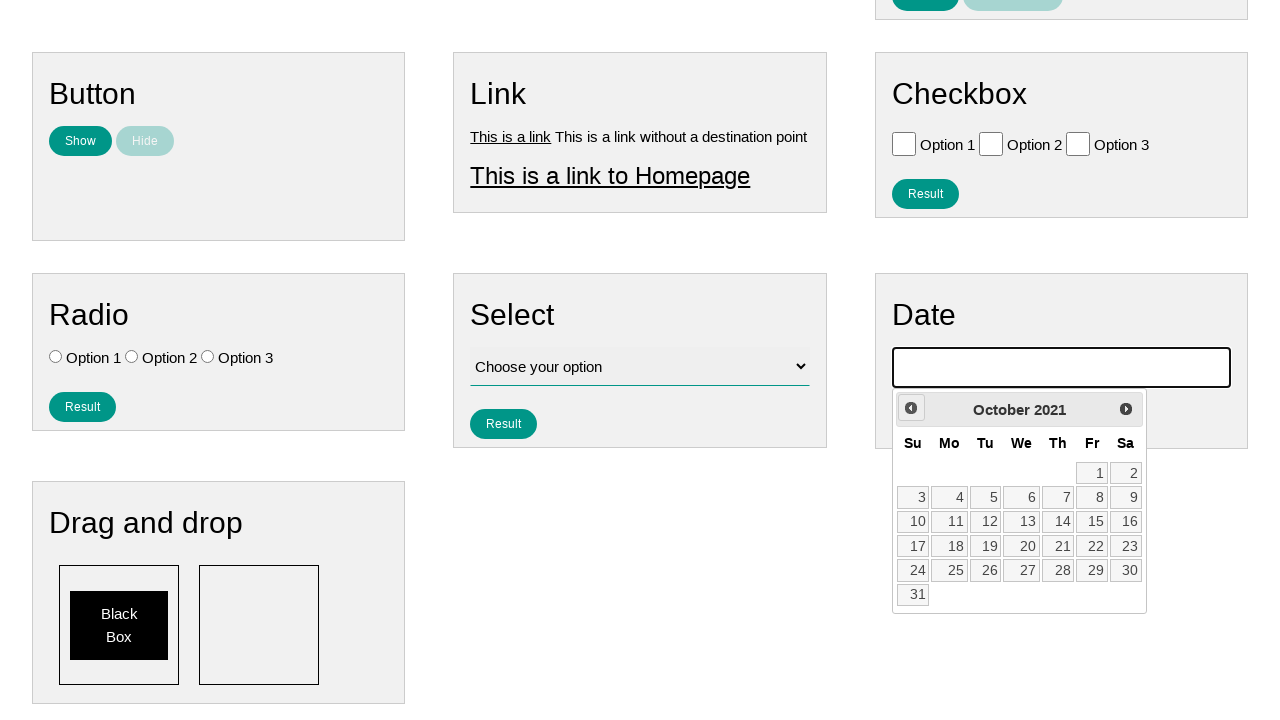

Navigated back one month in calendar (iteration 53/141) at (911, 408) on .ui-datepicker-prev
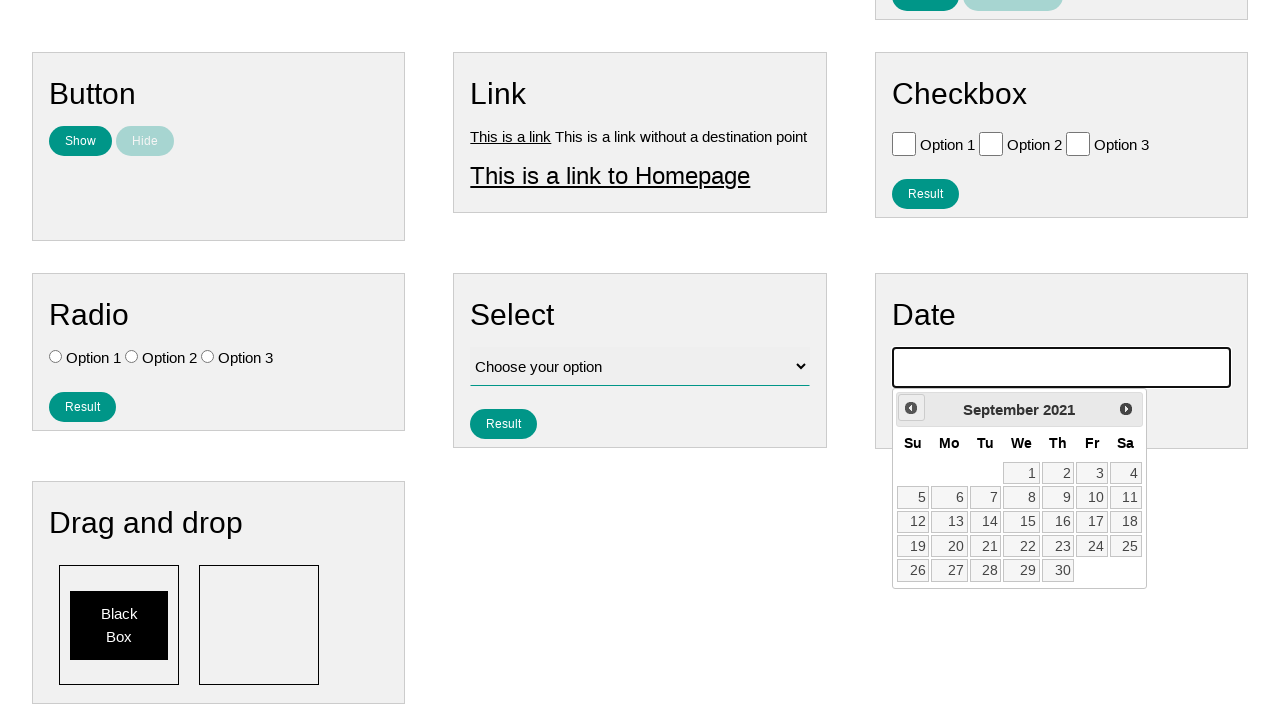

Navigated back one month in calendar (iteration 54/141) at (911, 408) on .ui-datepicker-prev
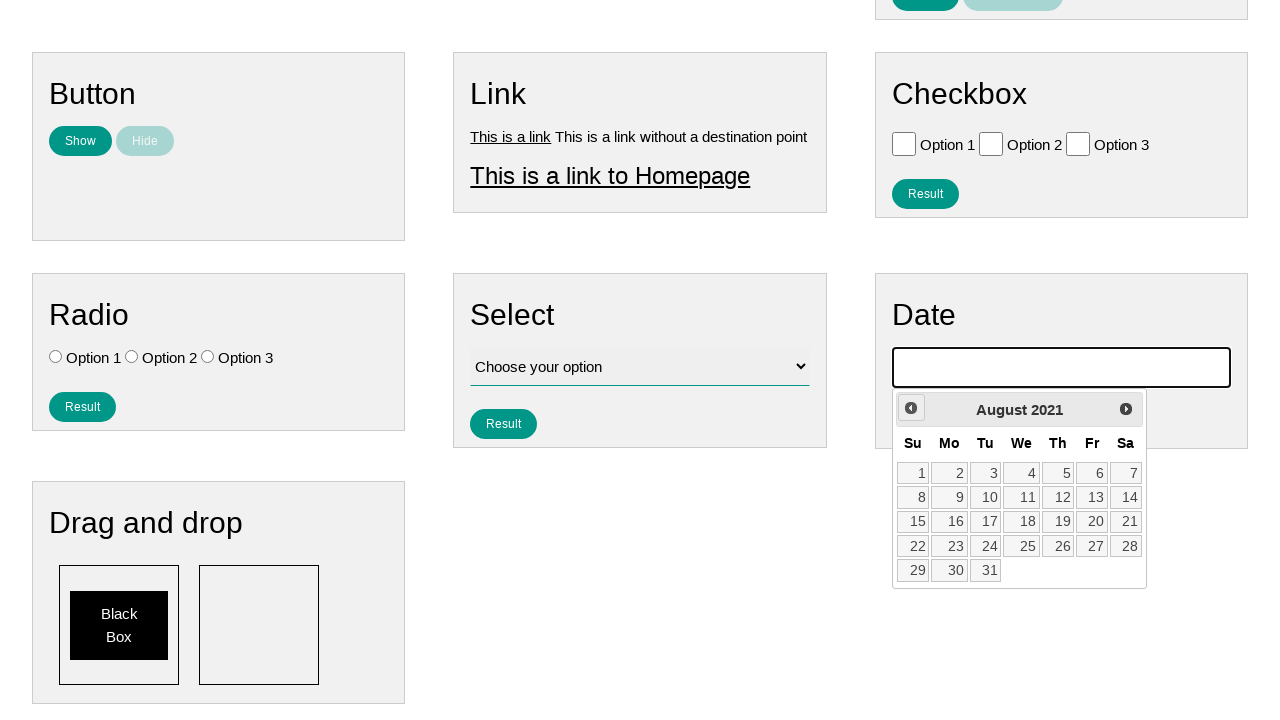

Navigated back one month in calendar (iteration 55/141) at (911, 408) on .ui-datepicker-prev
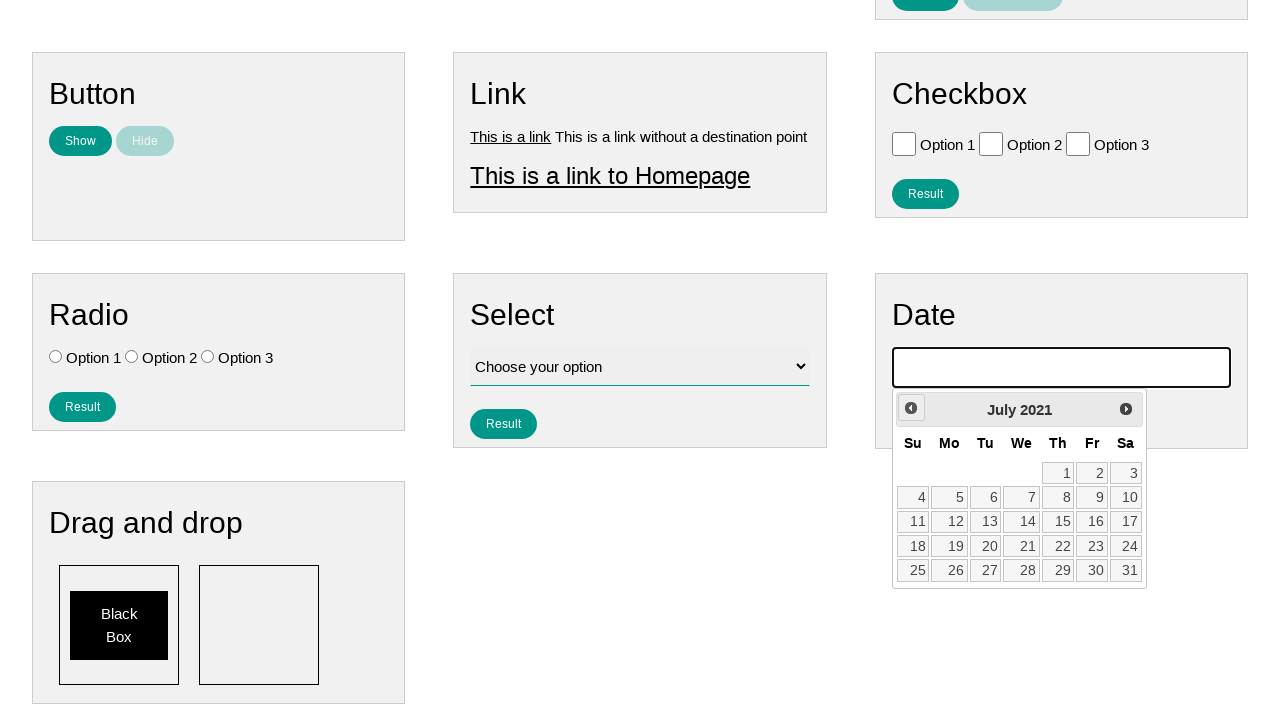

Navigated back one month in calendar (iteration 56/141) at (911, 408) on .ui-datepicker-prev
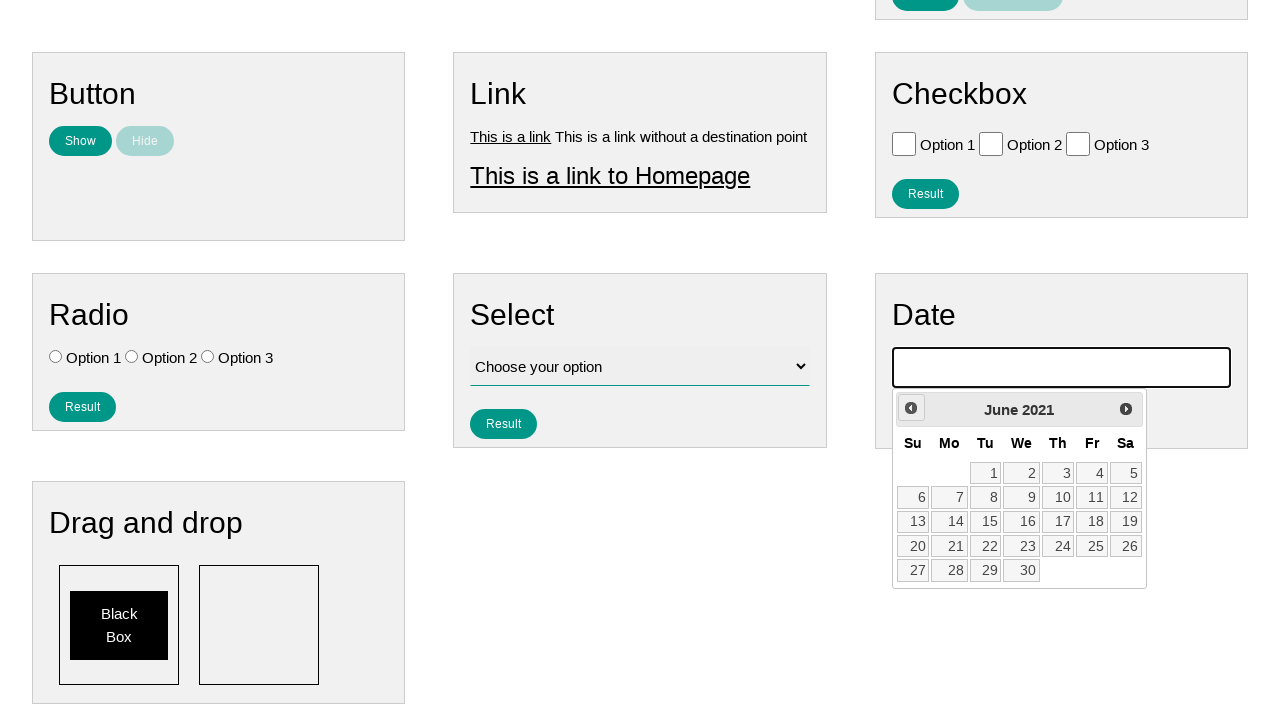

Navigated back one month in calendar (iteration 57/141) at (911, 408) on .ui-datepicker-prev
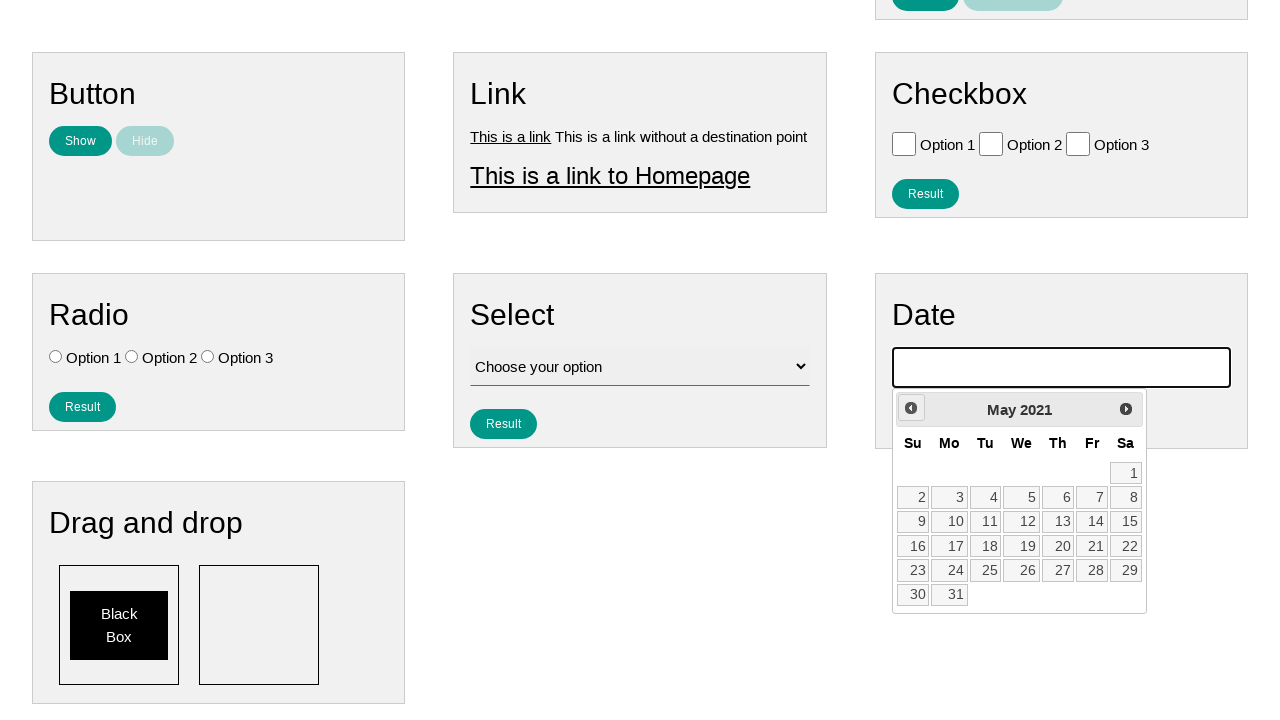

Navigated back one month in calendar (iteration 58/141) at (911, 408) on .ui-datepicker-prev
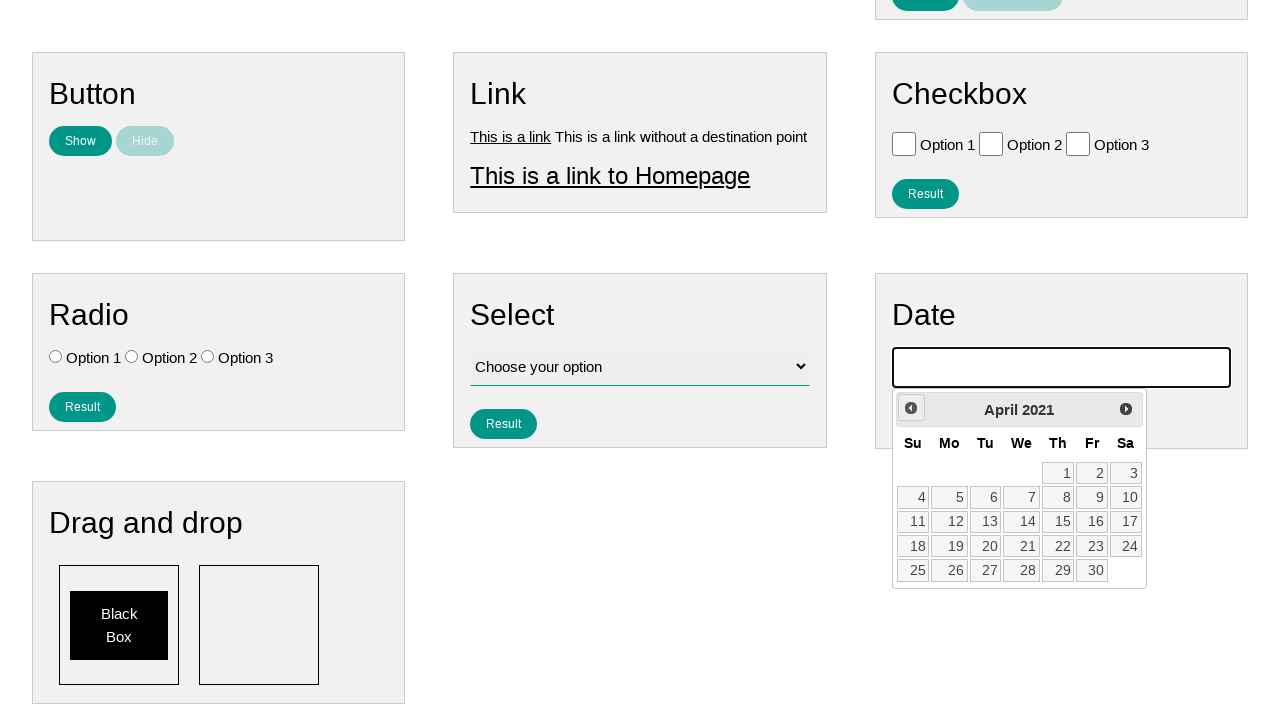

Navigated back one month in calendar (iteration 59/141) at (911, 408) on .ui-datepicker-prev
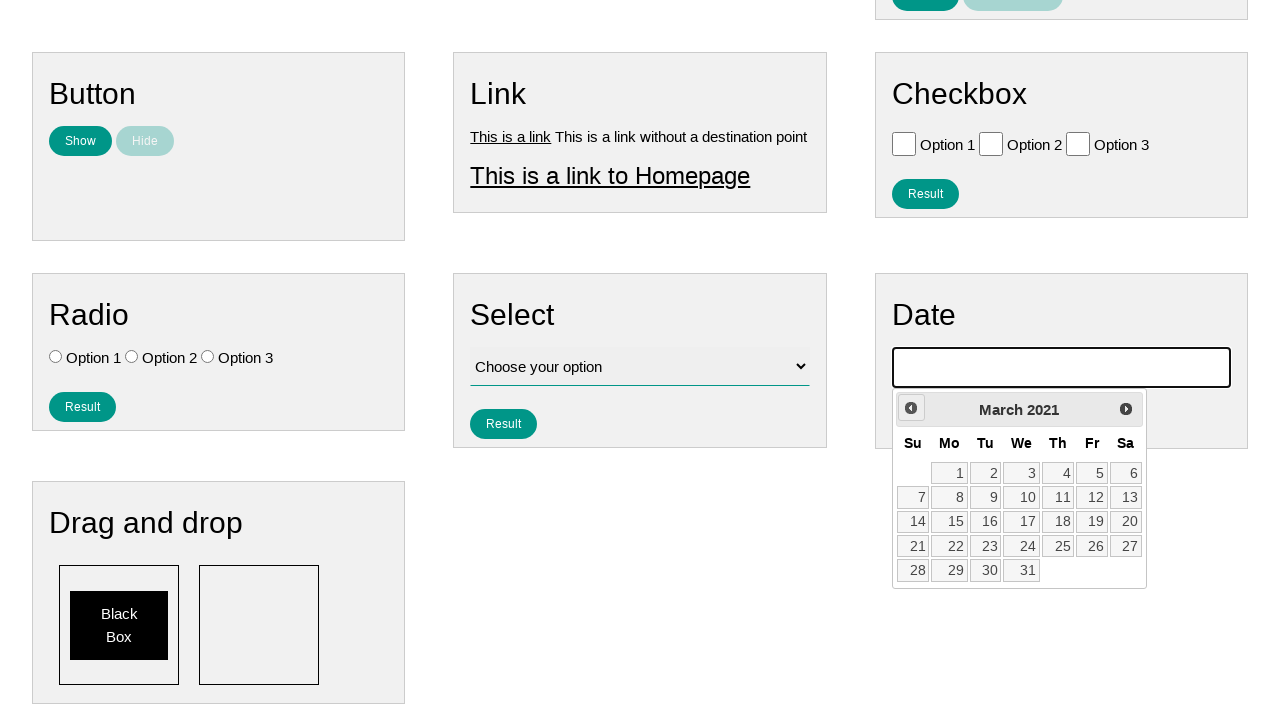

Navigated back one month in calendar (iteration 60/141) at (911, 408) on .ui-datepicker-prev
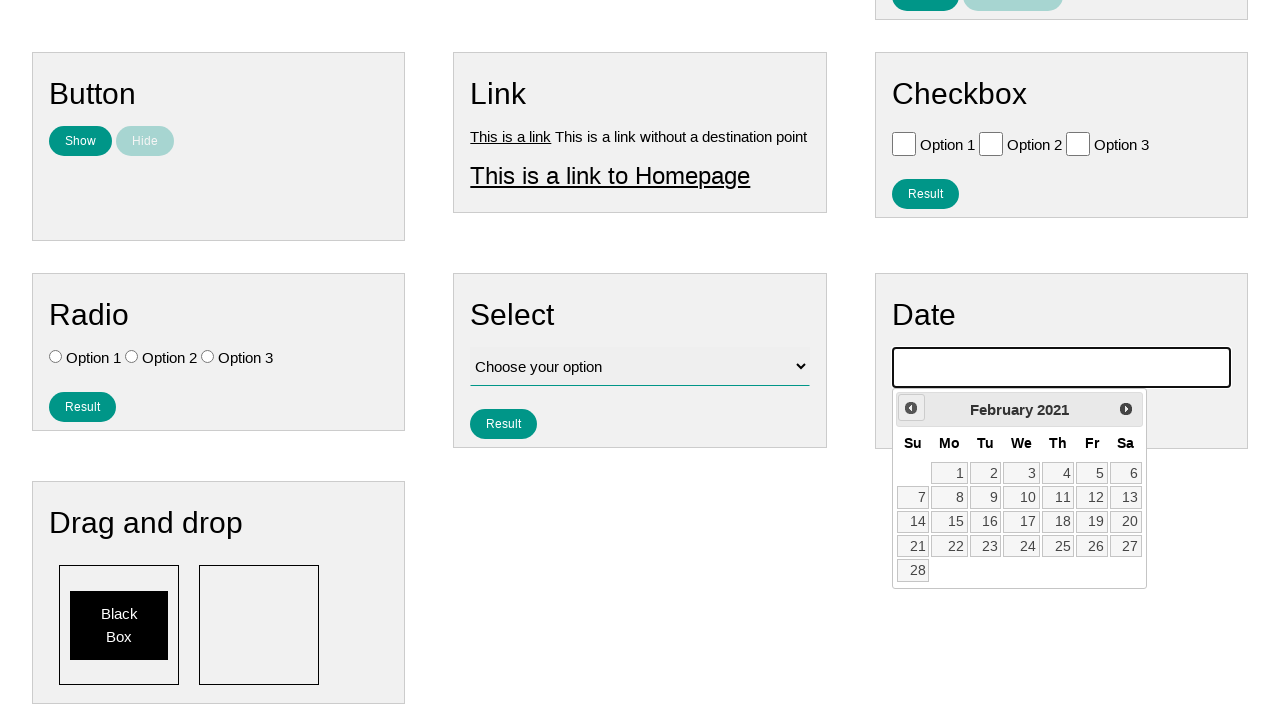

Navigated back one month in calendar (iteration 61/141) at (911, 408) on .ui-datepicker-prev
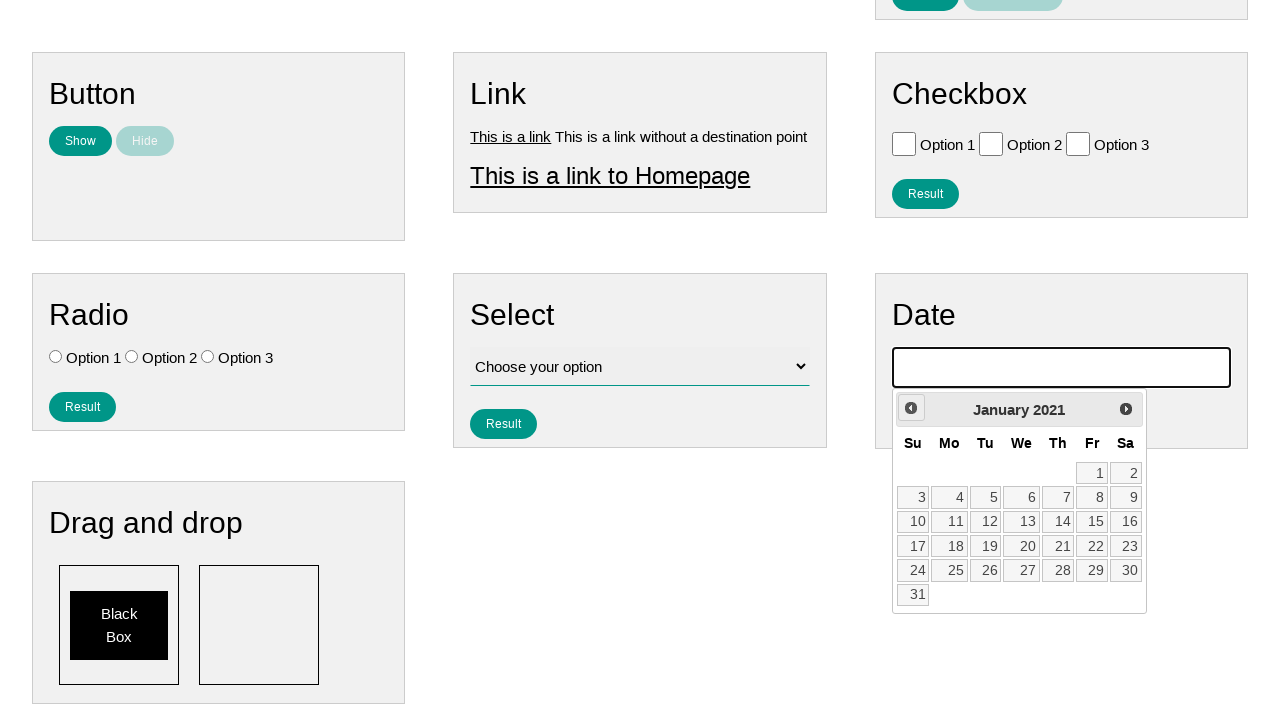

Navigated back one month in calendar (iteration 62/141) at (911, 408) on .ui-datepicker-prev
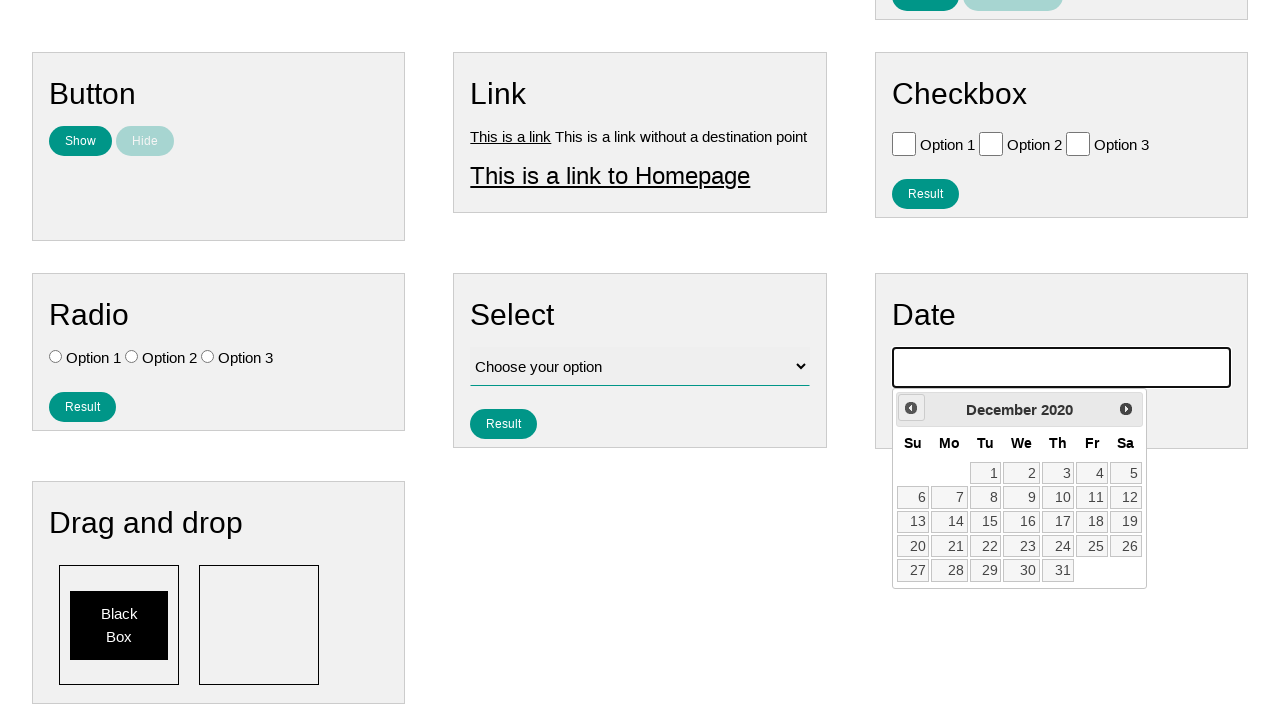

Navigated back one month in calendar (iteration 63/141) at (911, 408) on .ui-datepicker-prev
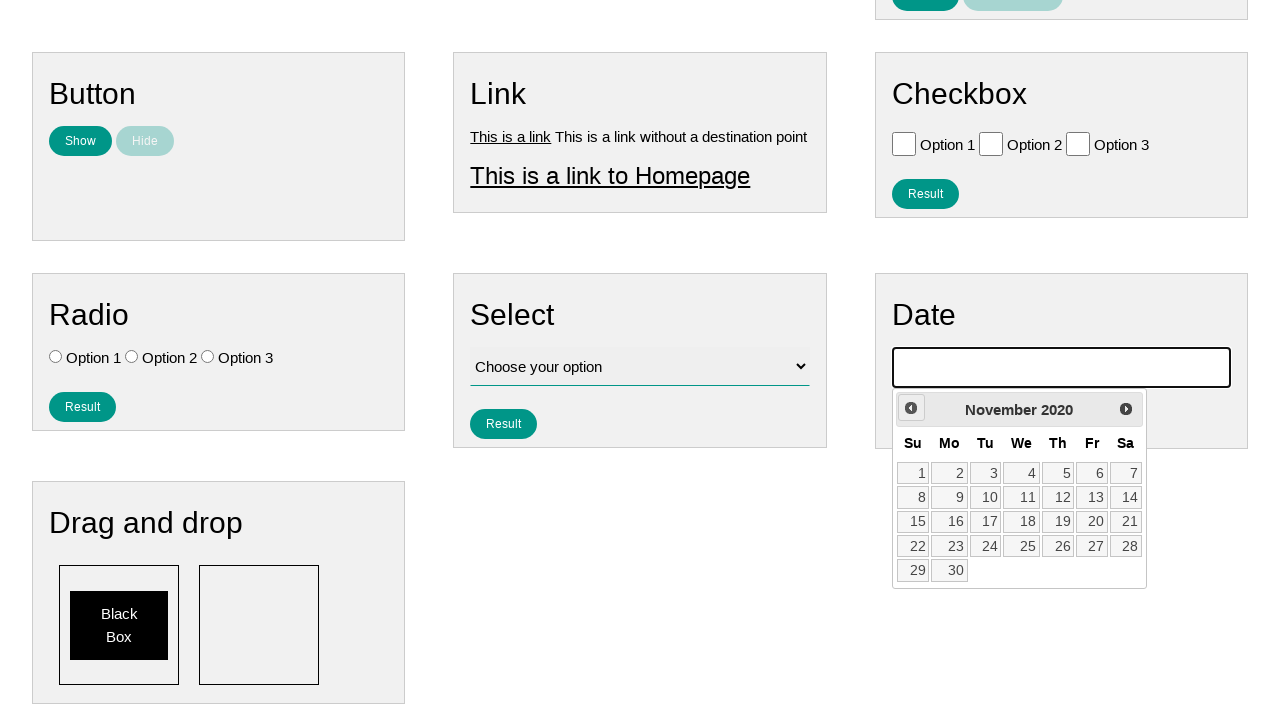

Navigated back one month in calendar (iteration 64/141) at (911, 408) on .ui-datepicker-prev
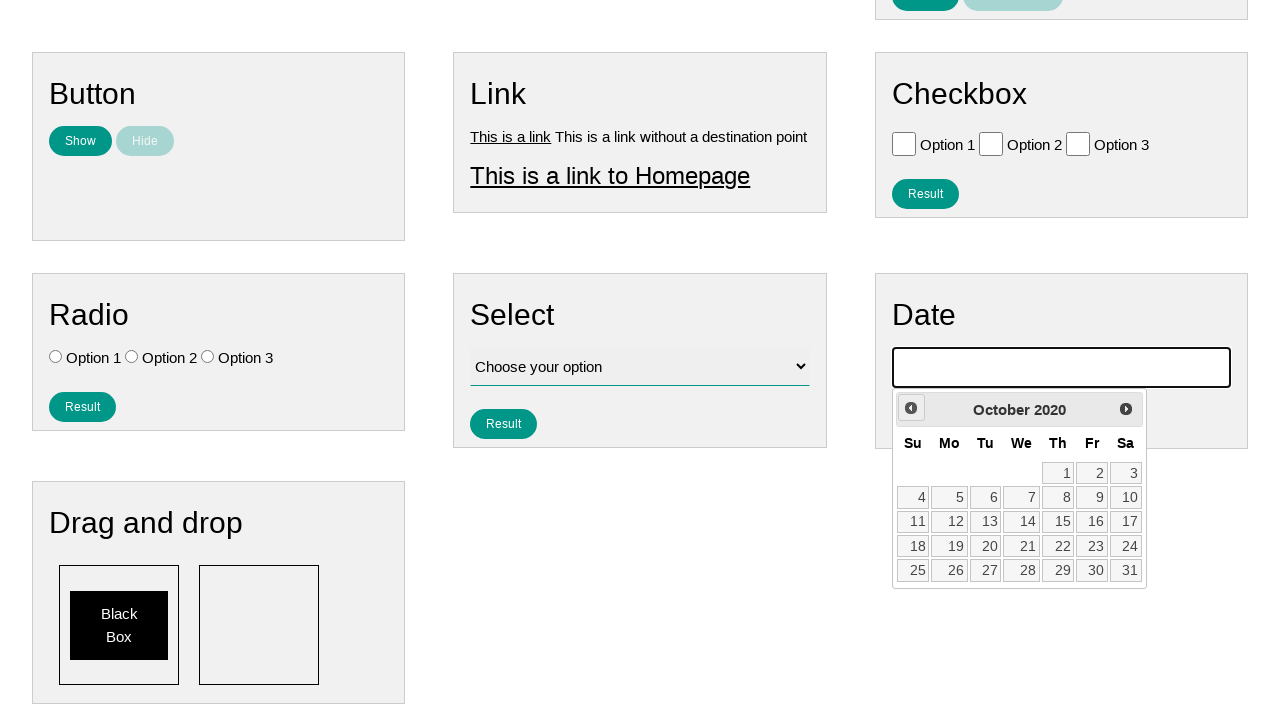

Navigated back one month in calendar (iteration 65/141) at (911, 408) on .ui-datepicker-prev
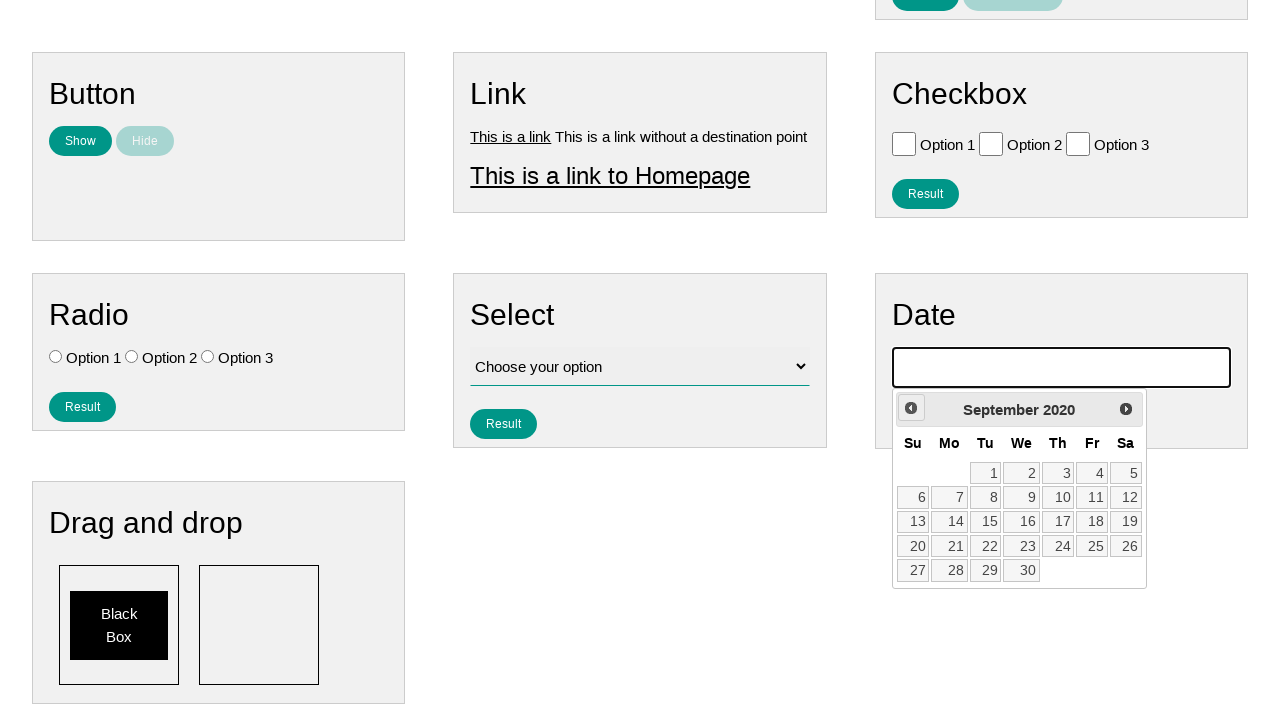

Navigated back one month in calendar (iteration 66/141) at (911, 408) on .ui-datepicker-prev
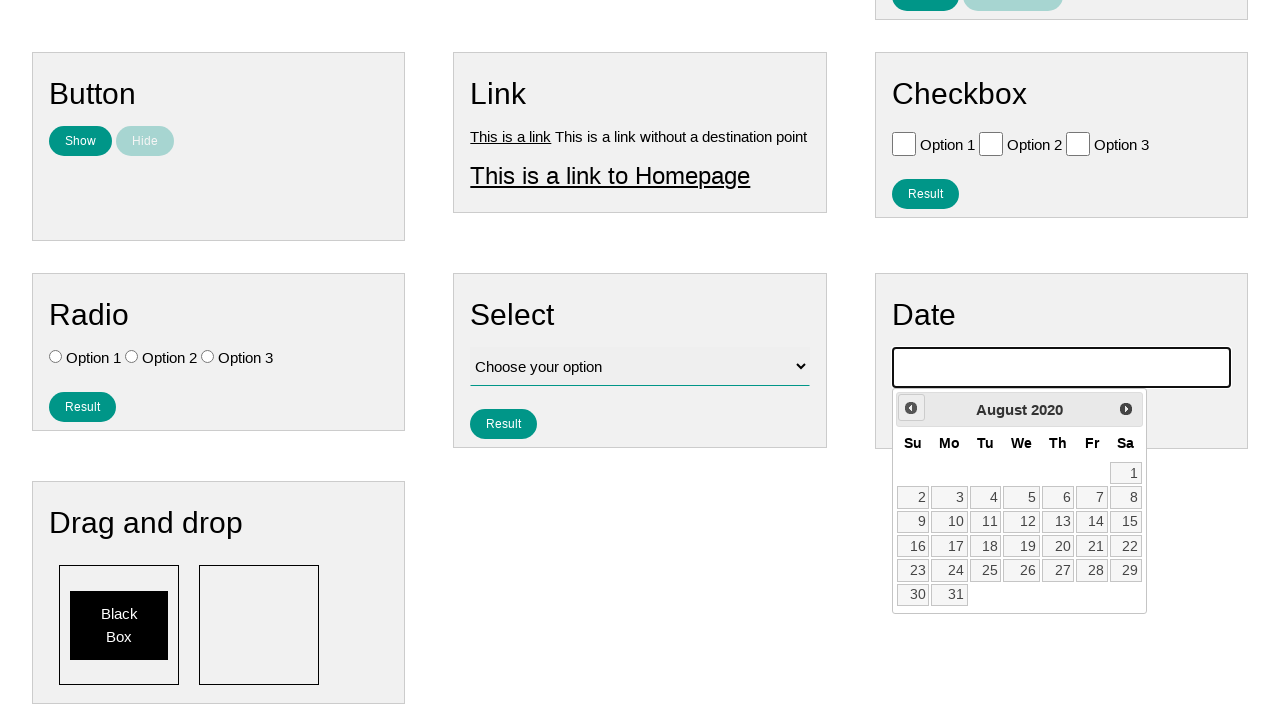

Navigated back one month in calendar (iteration 67/141) at (911, 408) on .ui-datepicker-prev
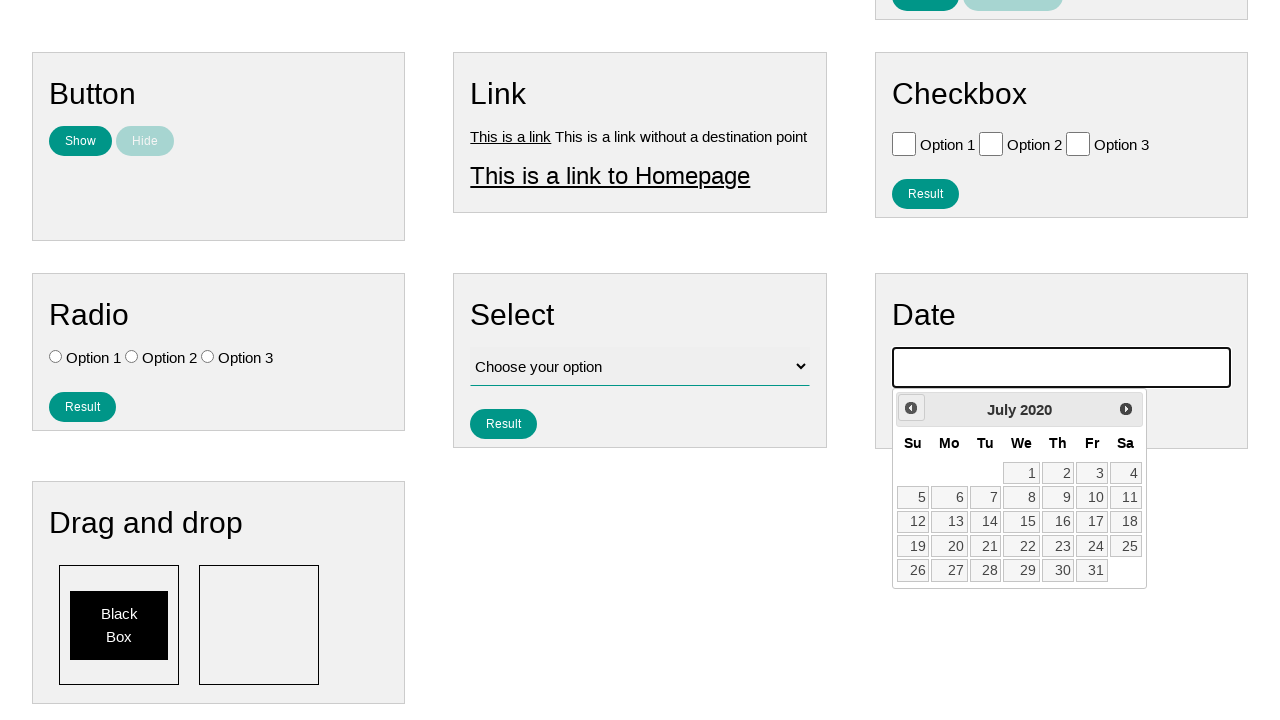

Navigated back one month in calendar (iteration 68/141) at (911, 408) on .ui-datepicker-prev
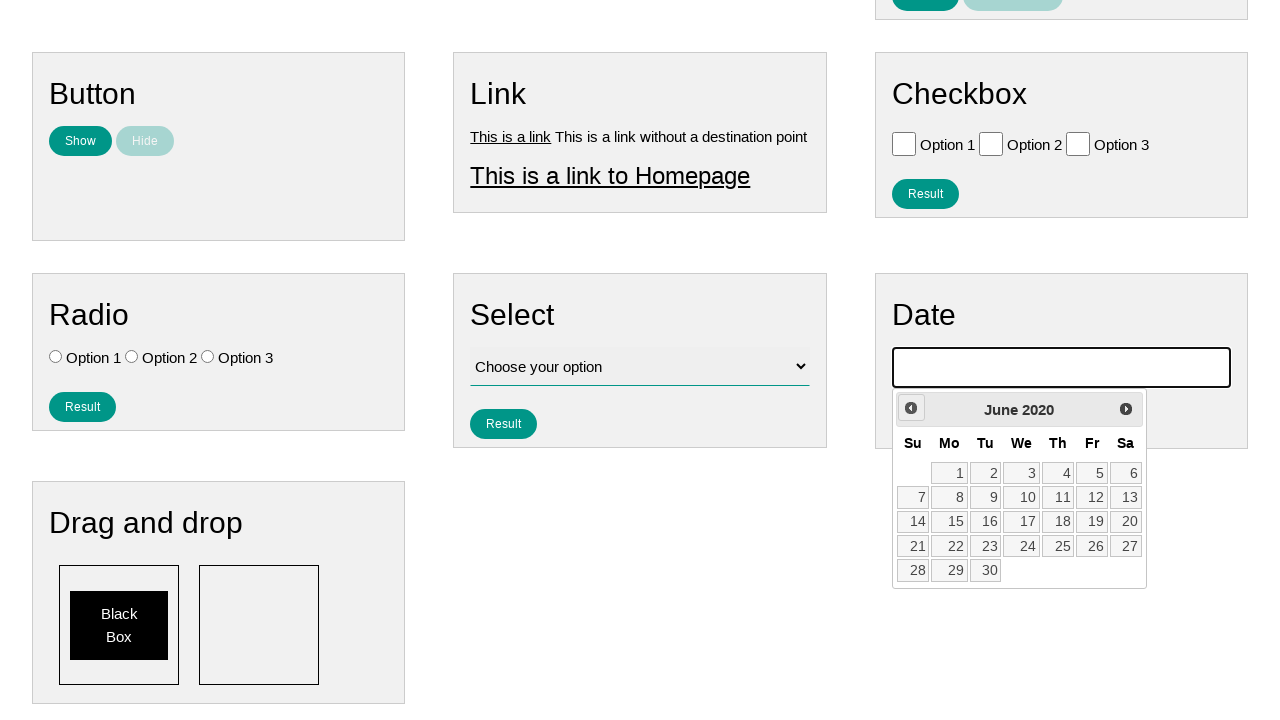

Navigated back one month in calendar (iteration 69/141) at (911, 408) on .ui-datepicker-prev
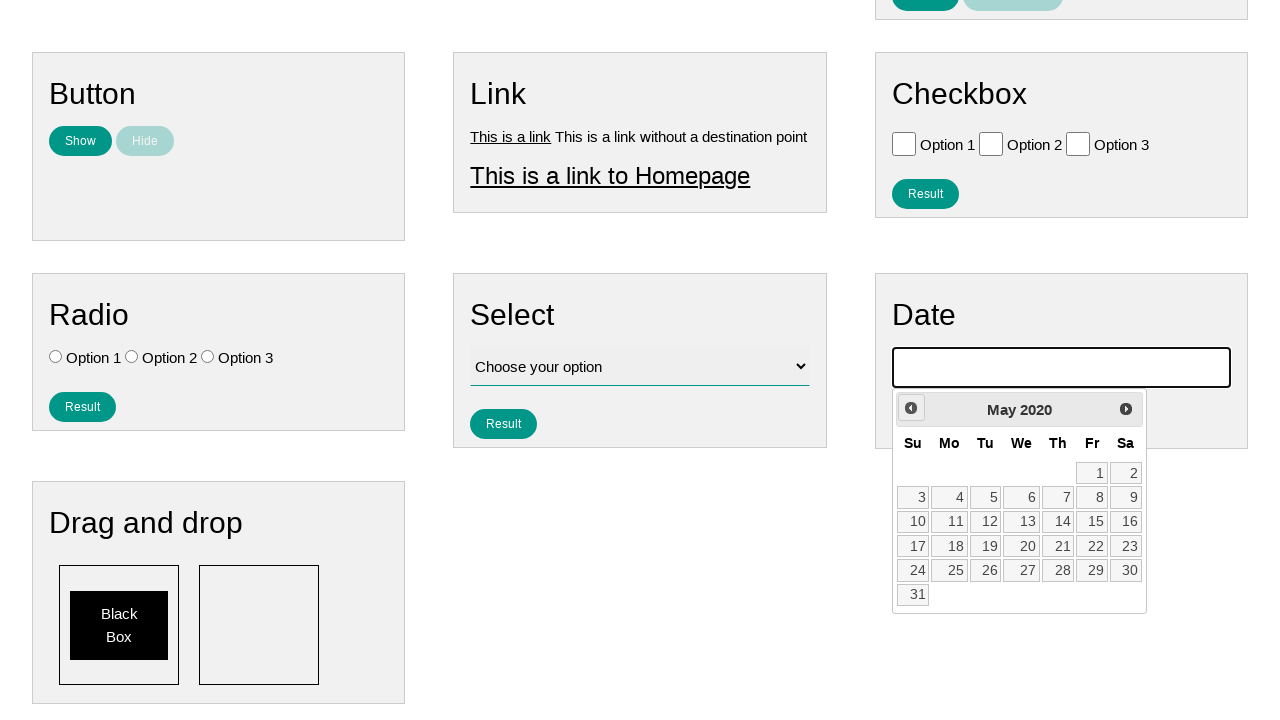

Navigated back one month in calendar (iteration 70/141) at (911, 408) on .ui-datepicker-prev
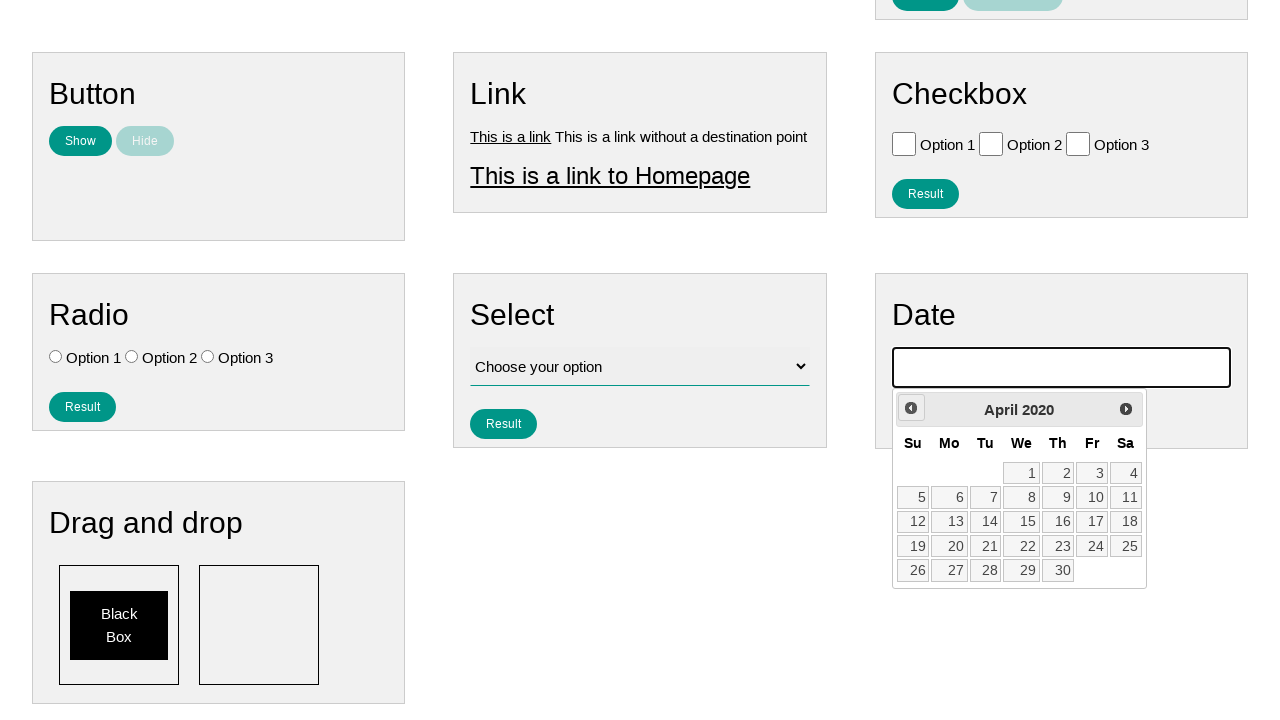

Navigated back one month in calendar (iteration 71/141) at (911, 408) on .ui-datepicker-prev
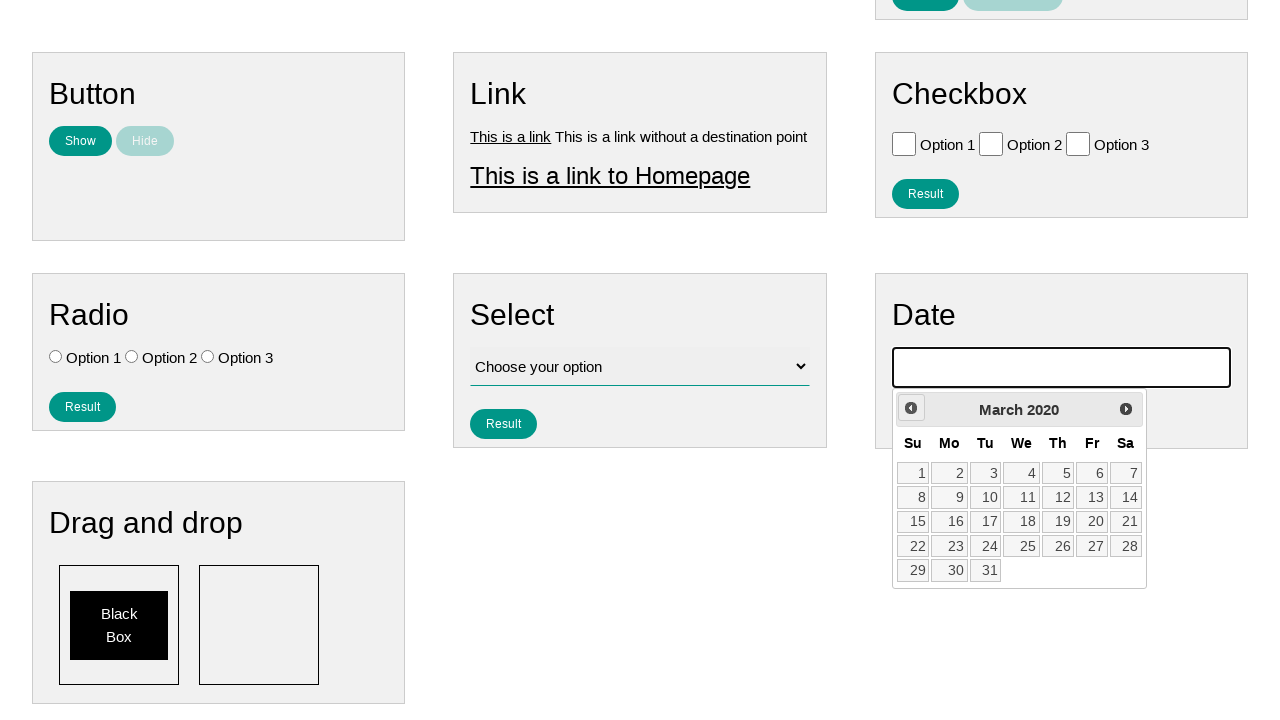

Navigated back one month in calendar (iteration 72/141) at (911, 408) on .ui-datepicker-prev
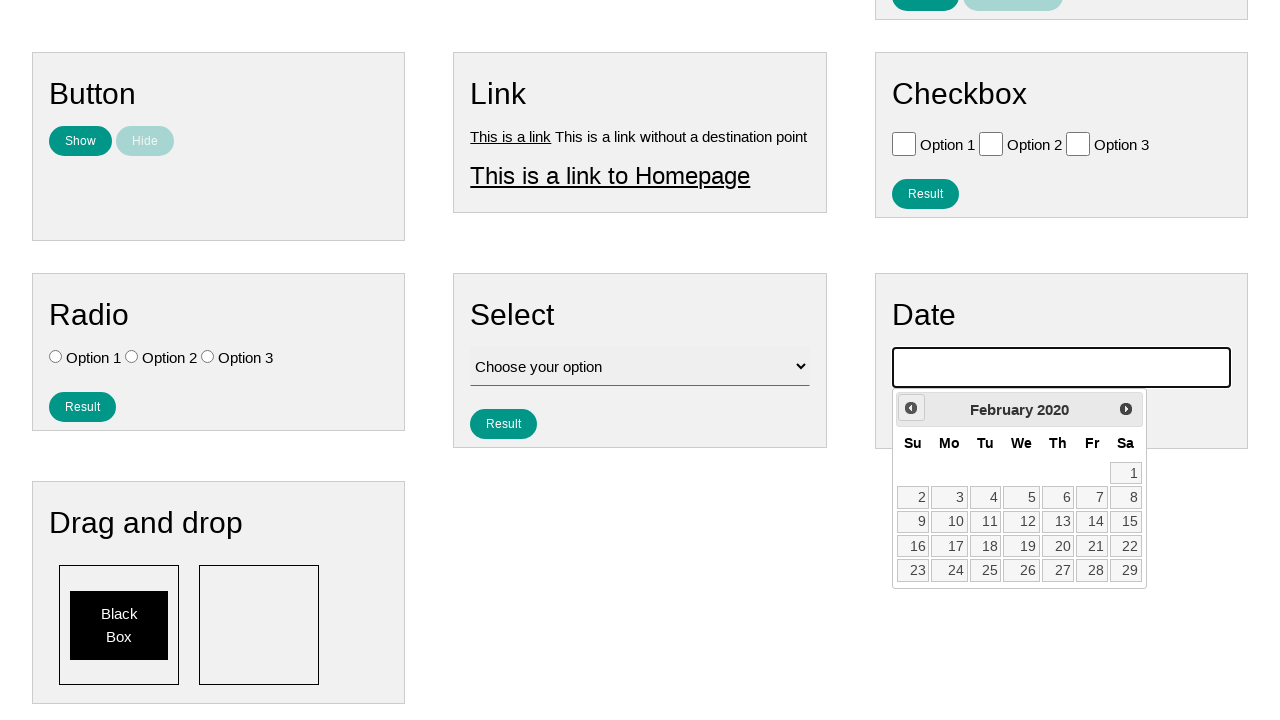

Navigated back one month in calendar (iteration 73/141) at (911, 408) on .ui-datepicker-prev
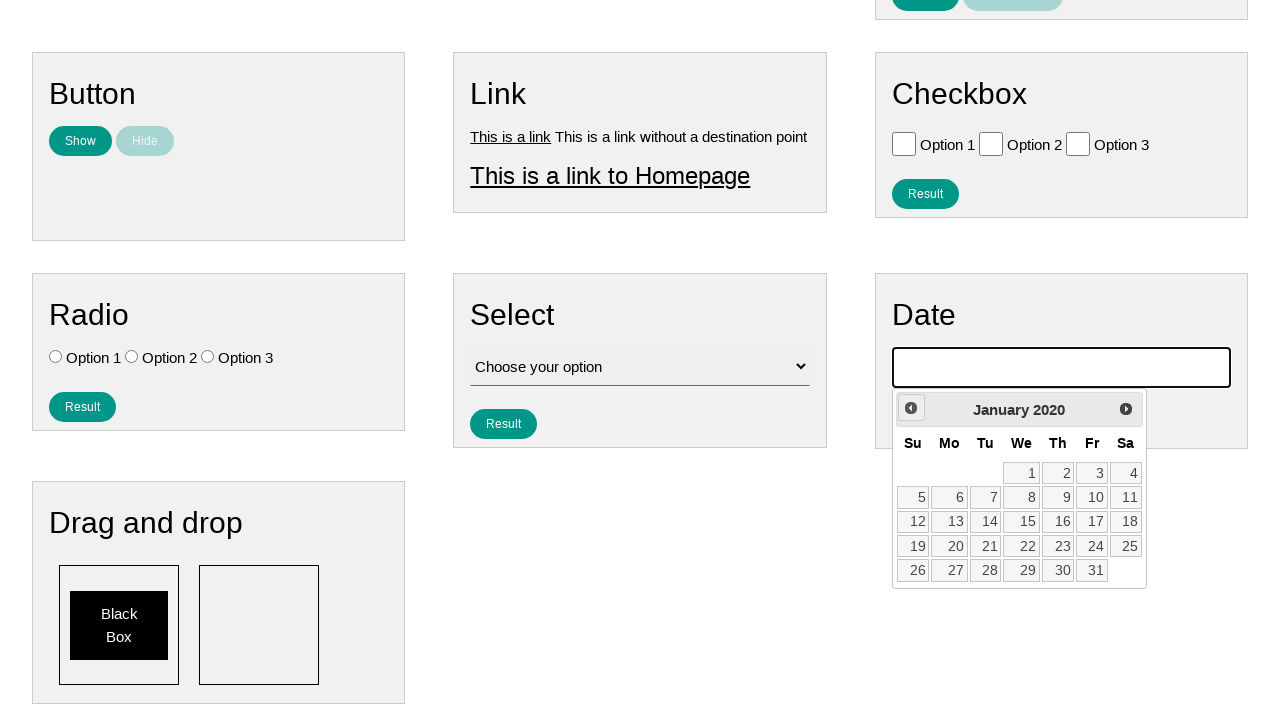

Navigated back one month in calendar (iteration 74/141) at (911, 408) on .ui-datepicker-prev
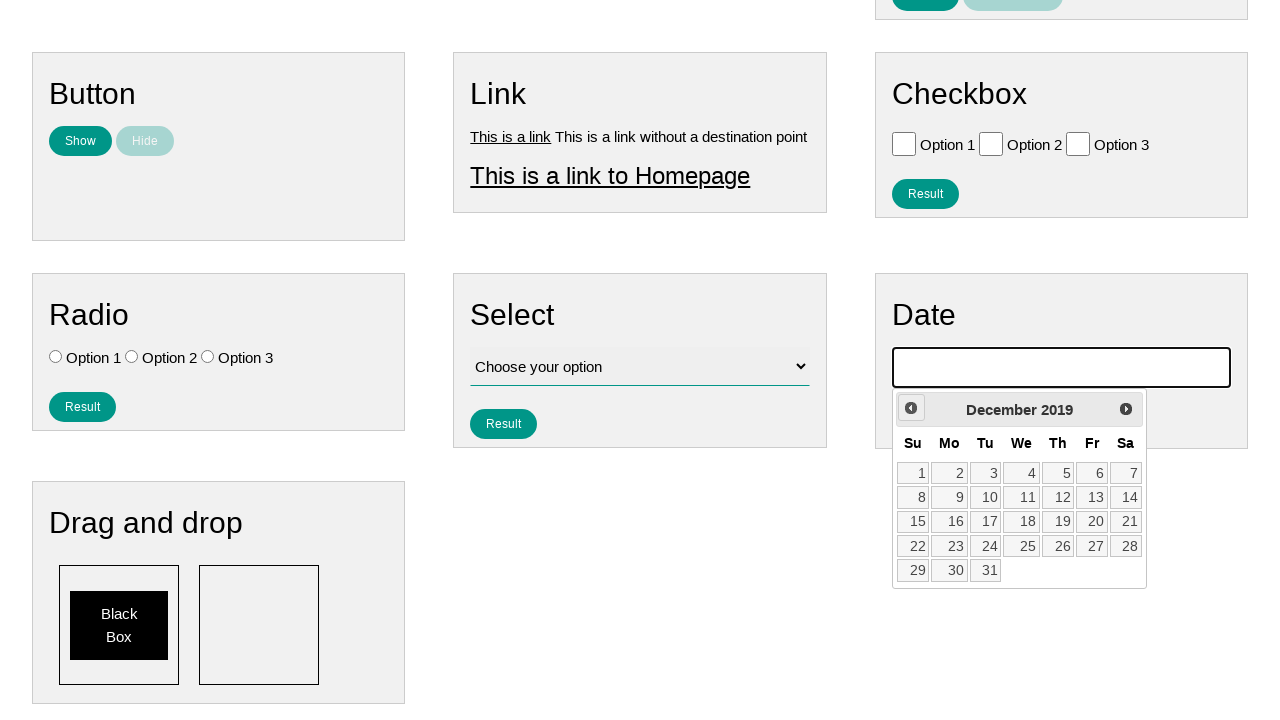

Navigated back one month in calendar (iteration 75/141) at (911, 408) on .ui-datepicker-prev
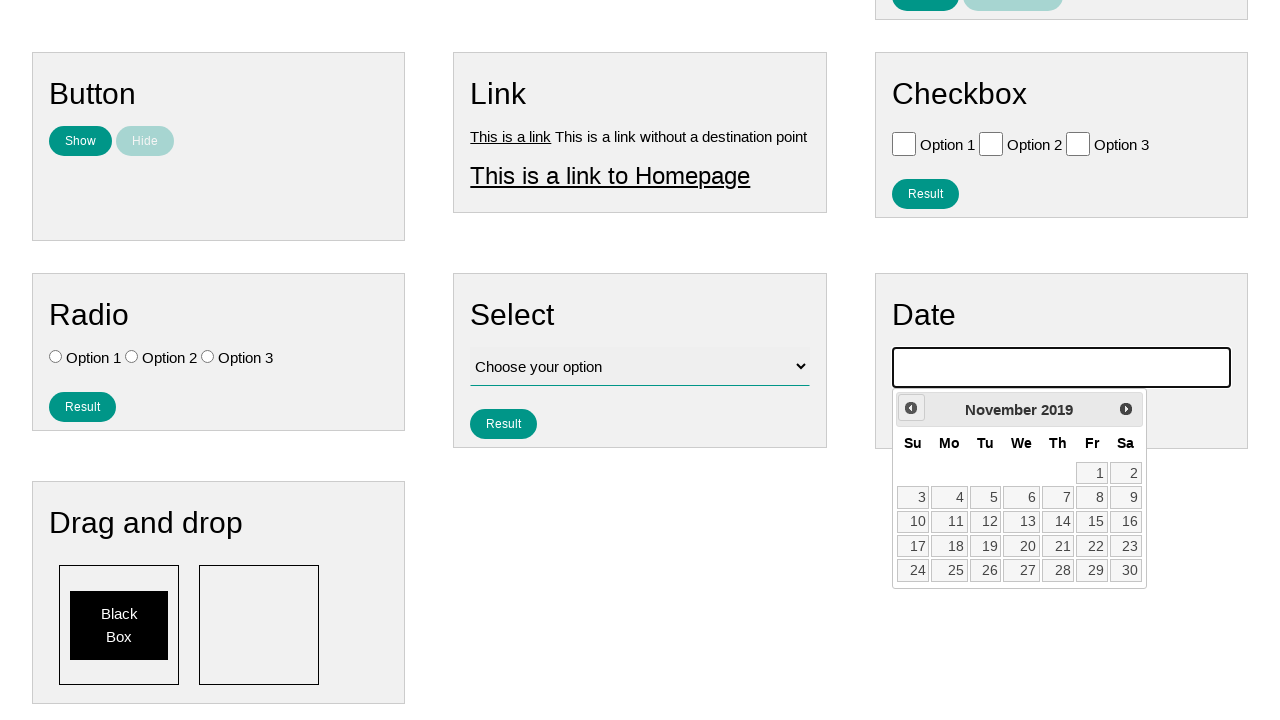

Navigated back one month in calendar (iteration 76/141) at (911, 408) on .ui-datepicker-prev
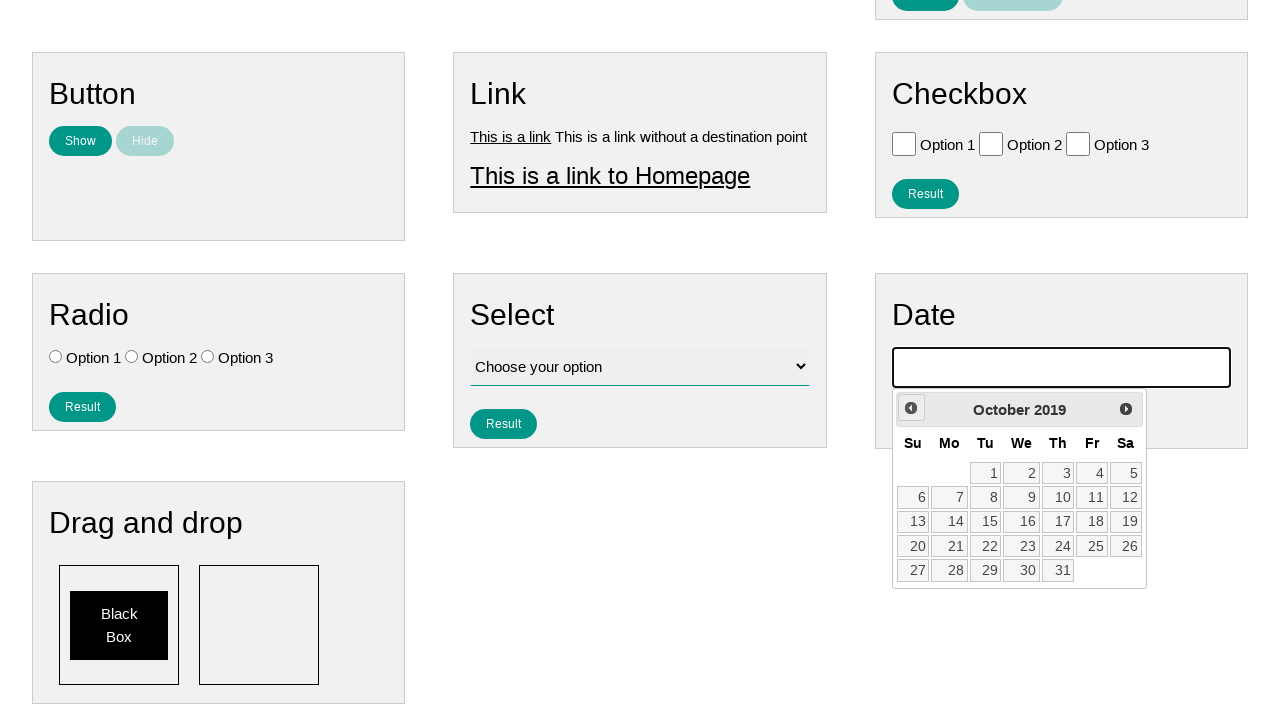

Navigated back one month in calendar (iteration 77/141) at (911, 408) on .ui-datepicker-prev
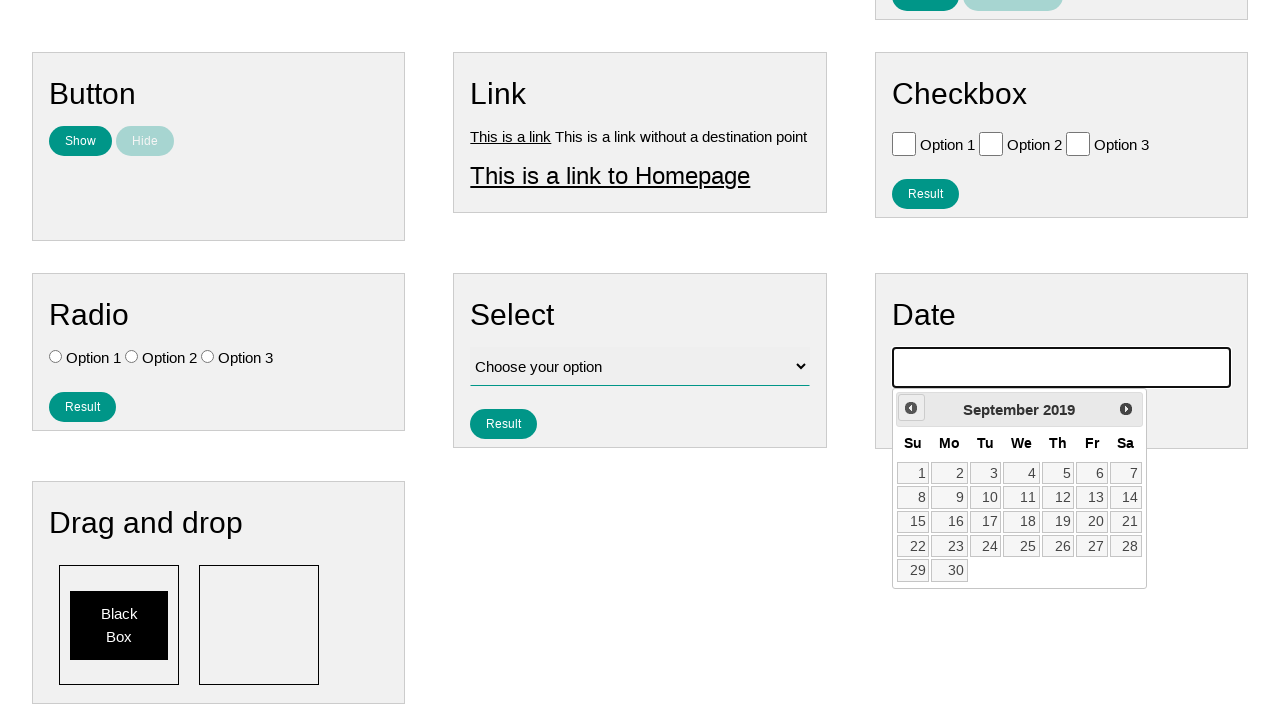

Navigated back one month in calendar (iteration 78/141) at (911, 408) on .ui-datepicker-prev
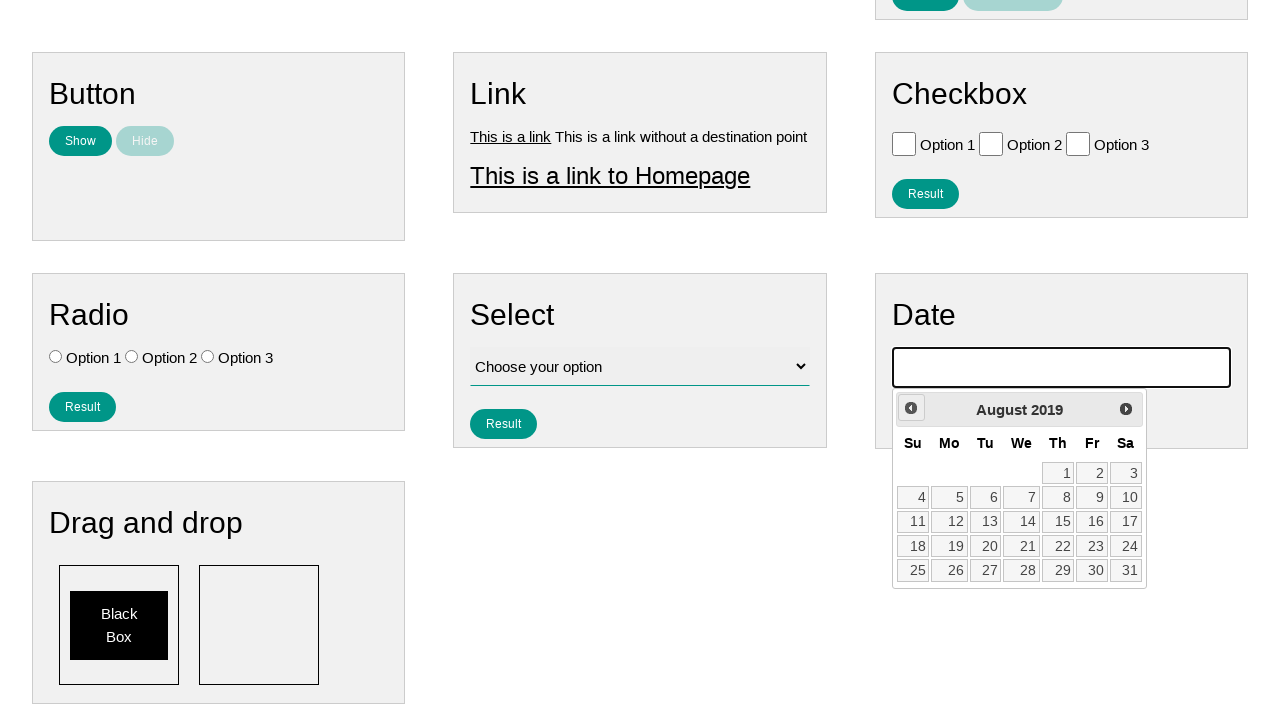

Navigated back one month in calendar (iteration 79/141) at (911, 408) on .ui-datepicker-prev
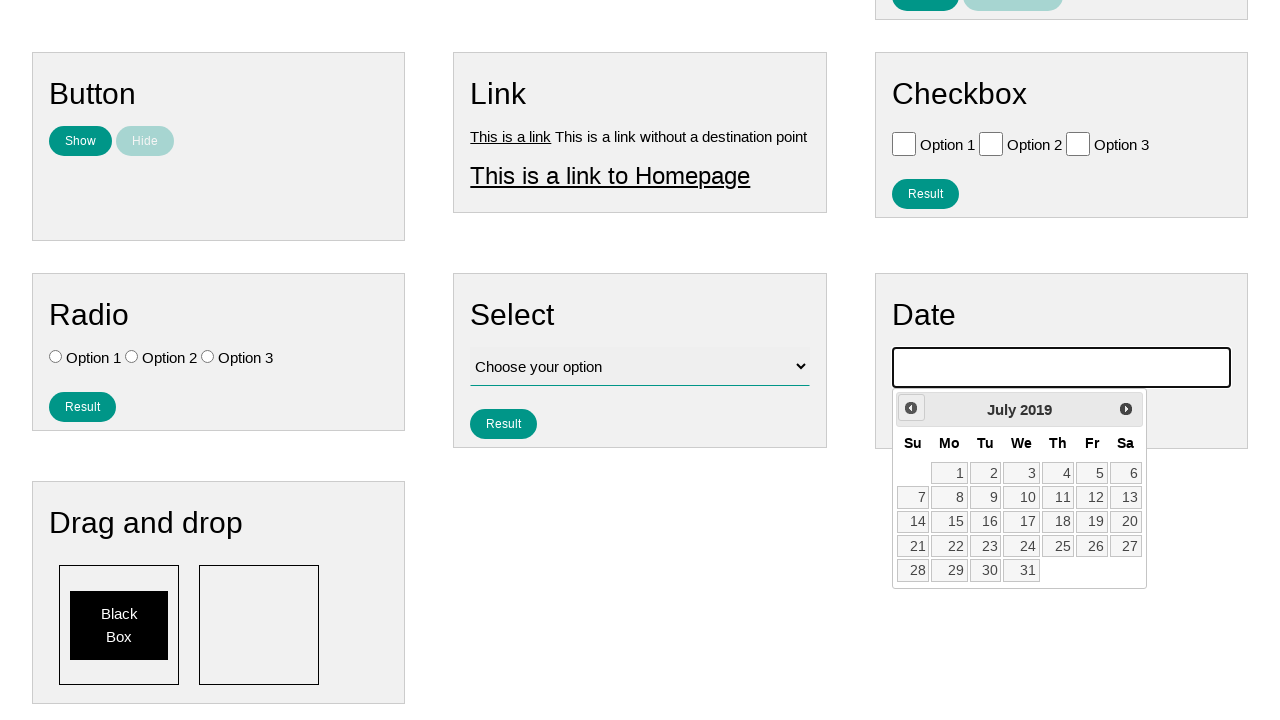

Navigated back one month in calendar (iteration 80/141) at (911, 408) on .ui-datepicker-prev
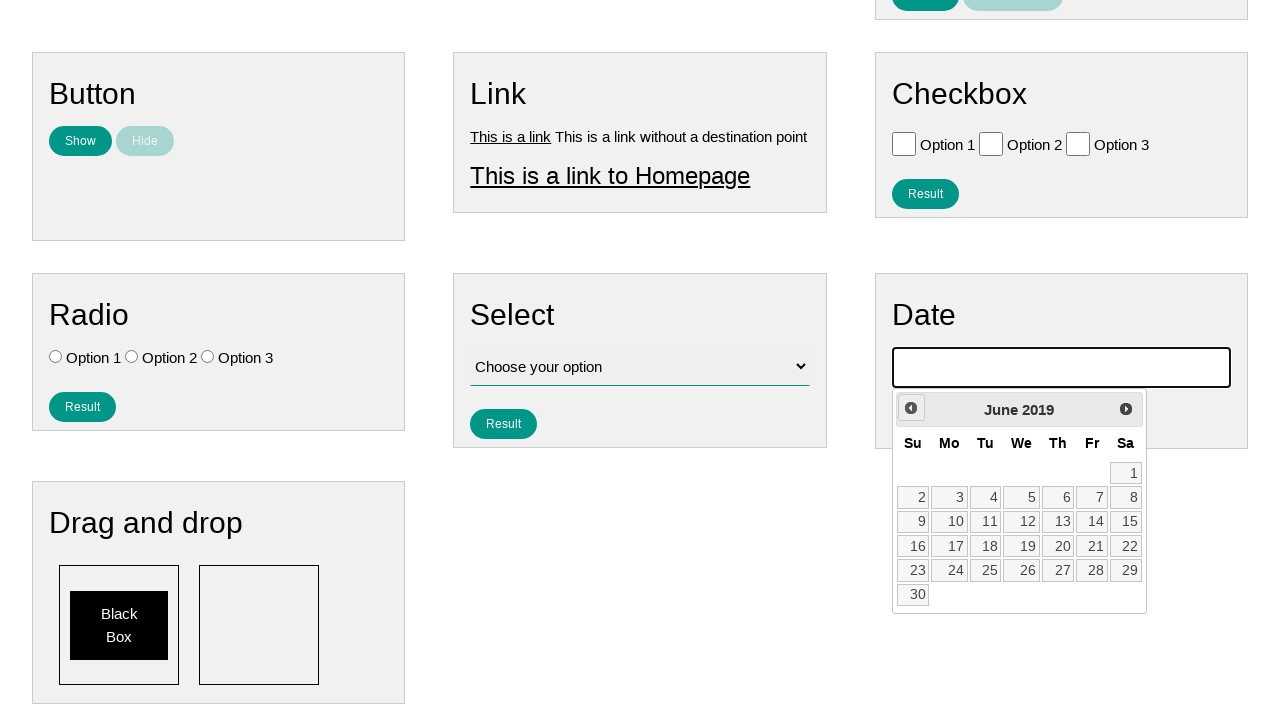

Navigated back one month in calendar (iteration 81/141) at (911, 408) on .ui-datepicker-prev
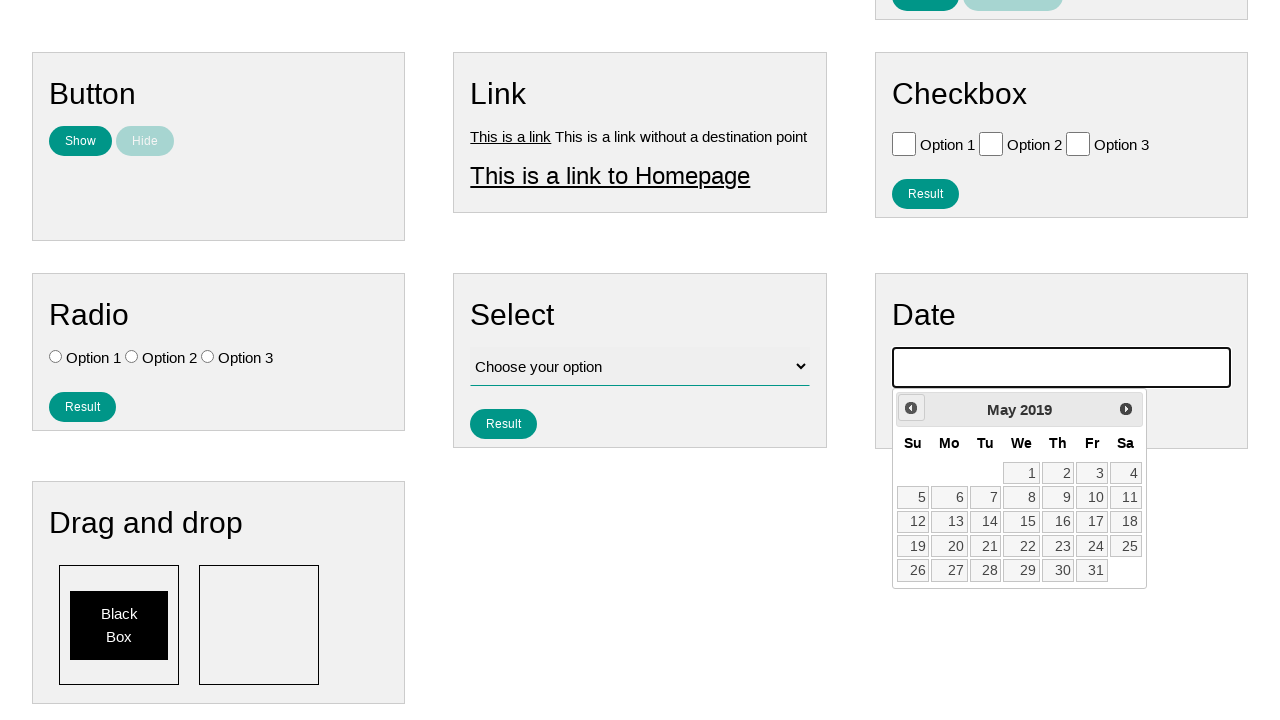

Navigated back one month in calendar (iteration 82/141) at (911, 408) on .ui-datepicker-prev
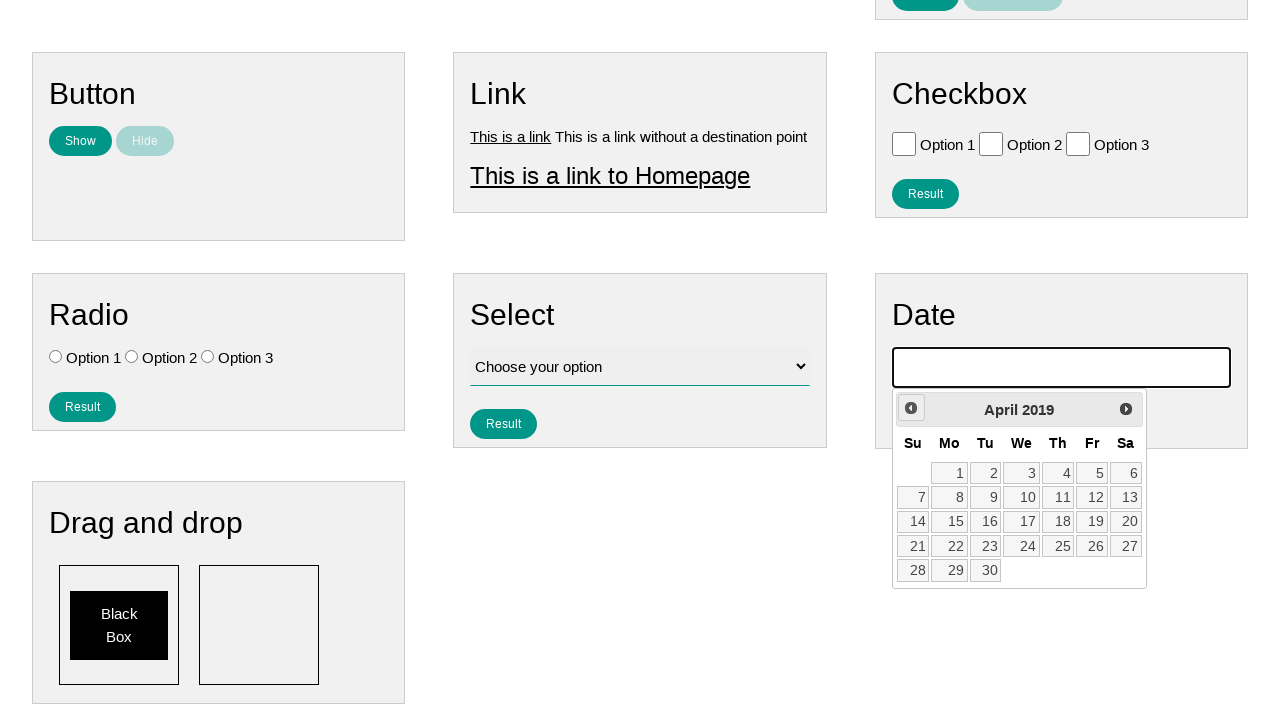

Navigated back one month in calendar (iteration 83/141) at (911, 408) on .ui-datepicker-prev
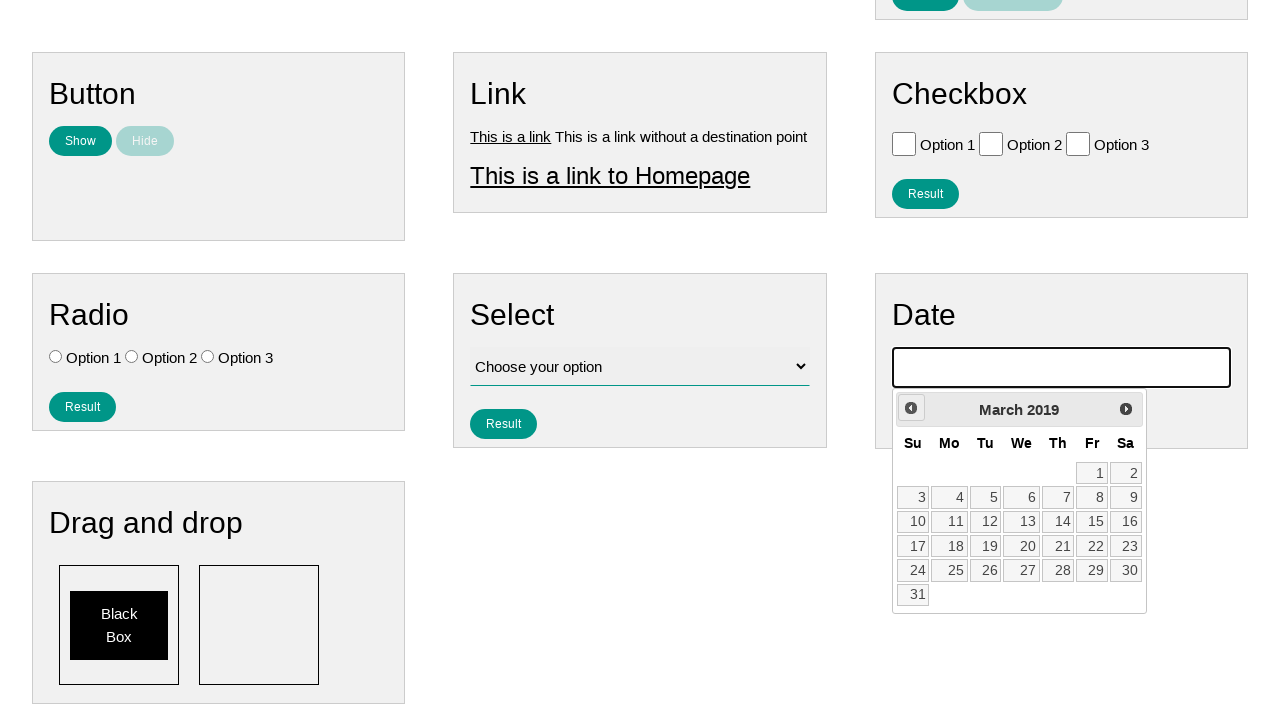

Navigated back one month in calendar (iteration 84/141) at (911, 408) on .ui-datepicker-prev
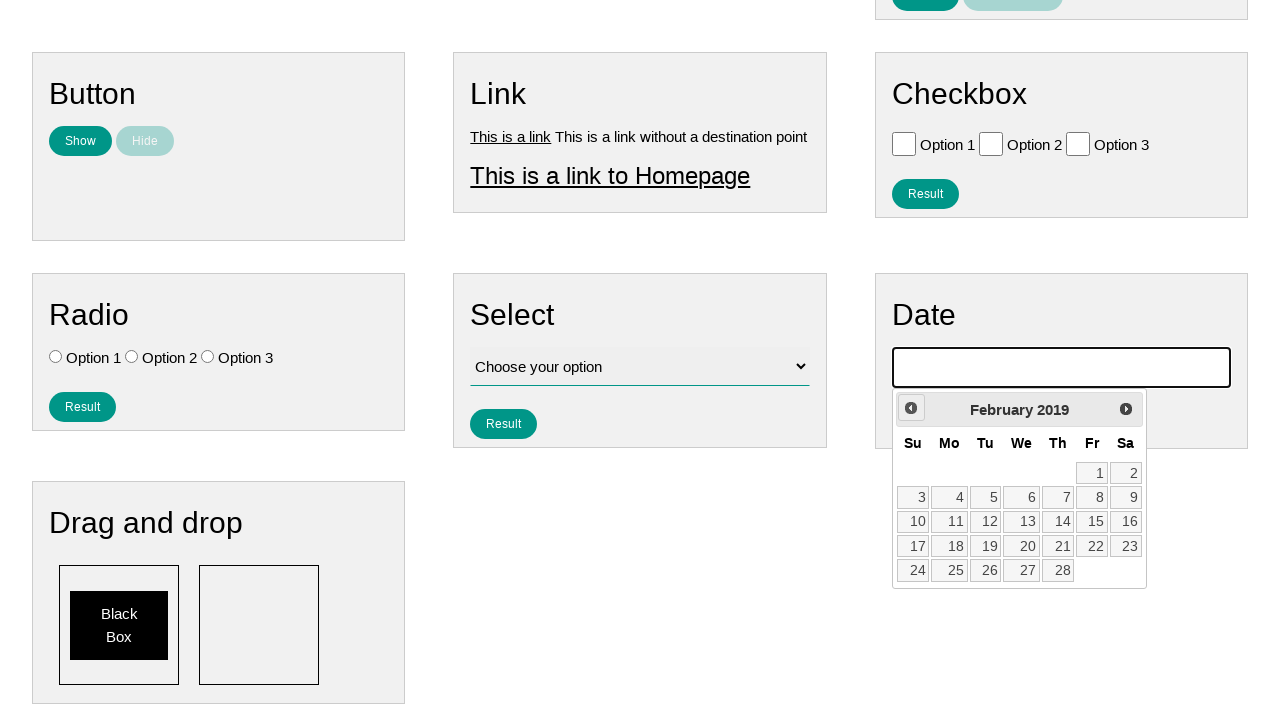

Navigated back one month in calendar (iteration 85/141) at (911, 408) on .ui-datepicker-prev
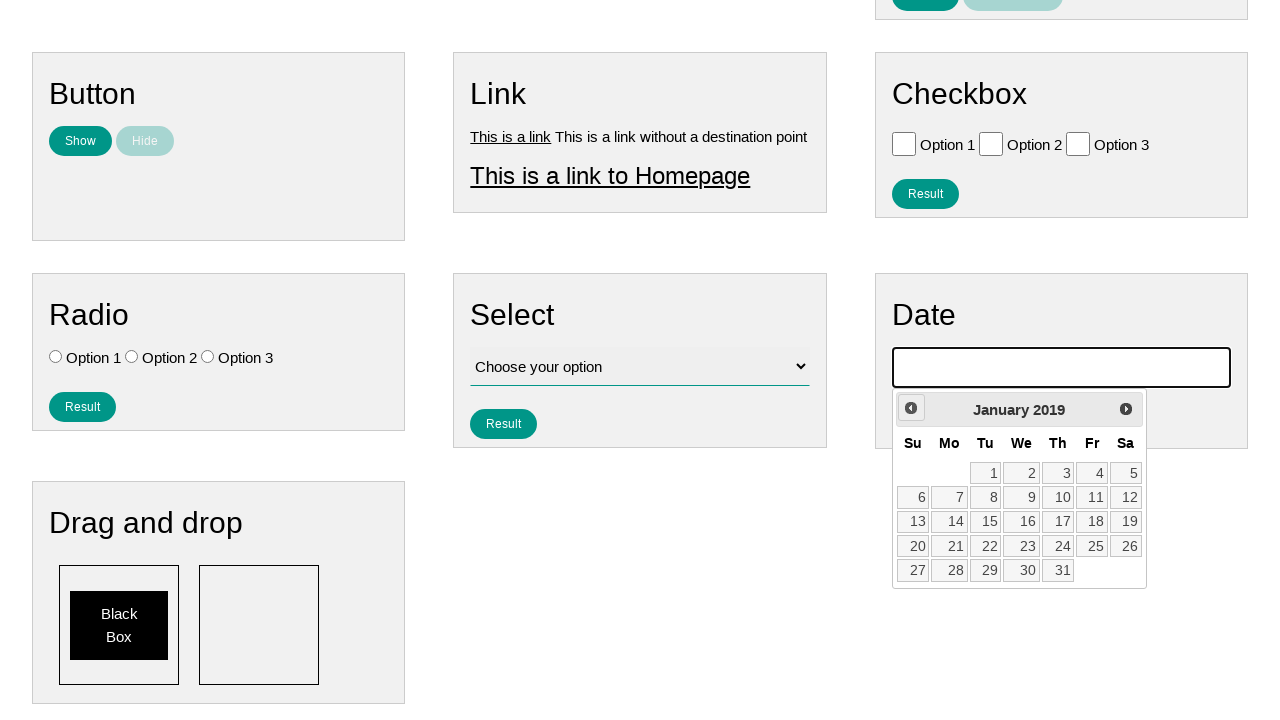

Navigated back one month in calendar (iteration 86/141) at (911, 408) on .ui-datepicker-prev
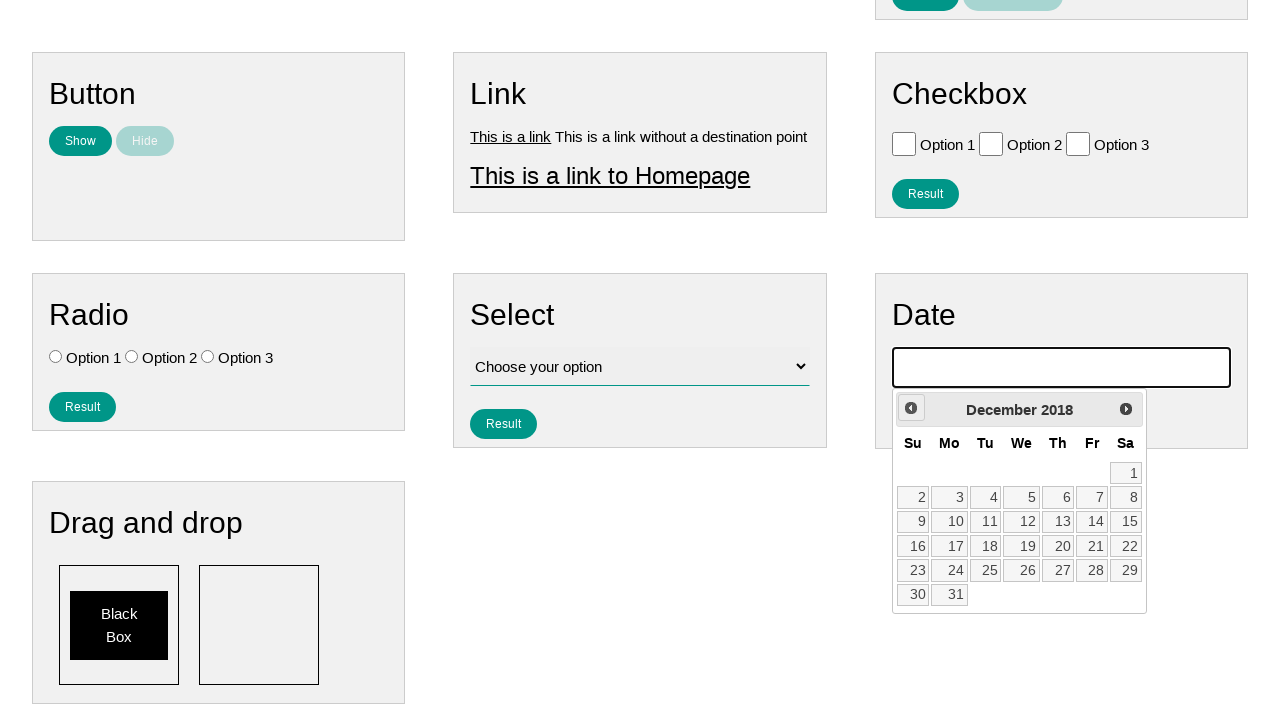

Navigated back one month in calendar (iteration 87/141) at (911, 408) on .ui-datepicker-prev
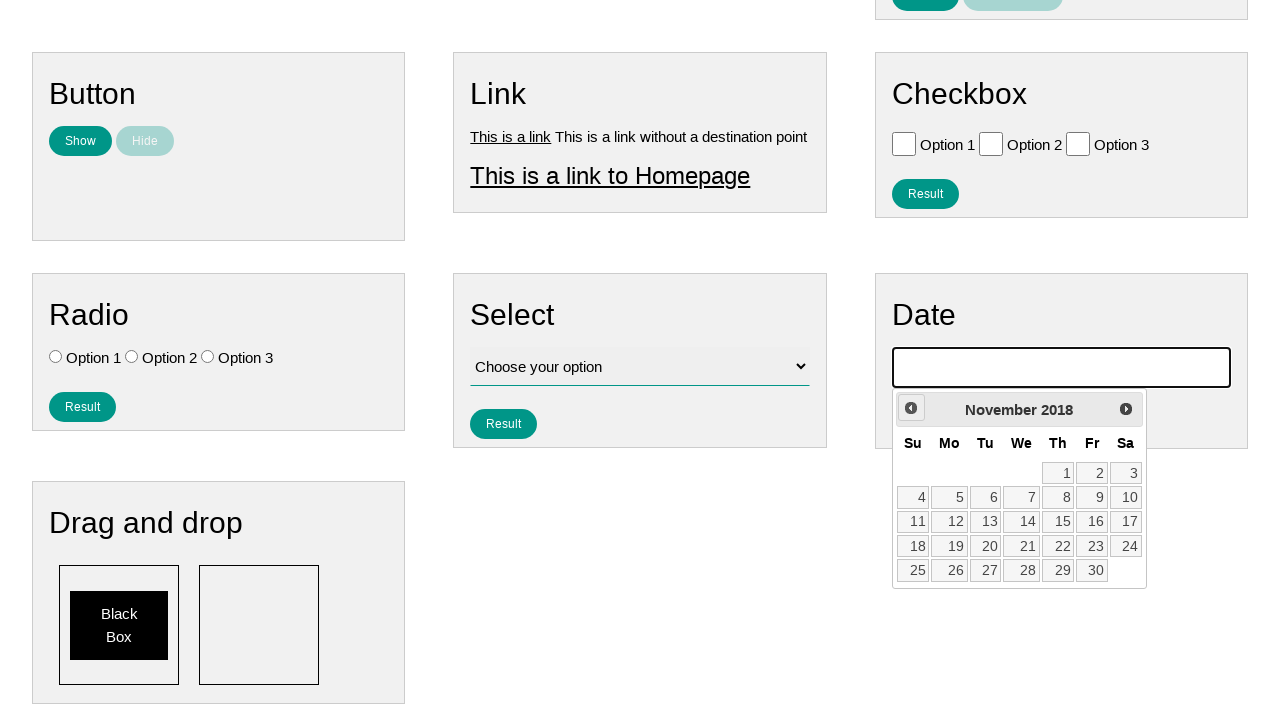

Navigated back one month in calendar (iteration 88/141) at (911, 408) on .ui-datepicker-prev
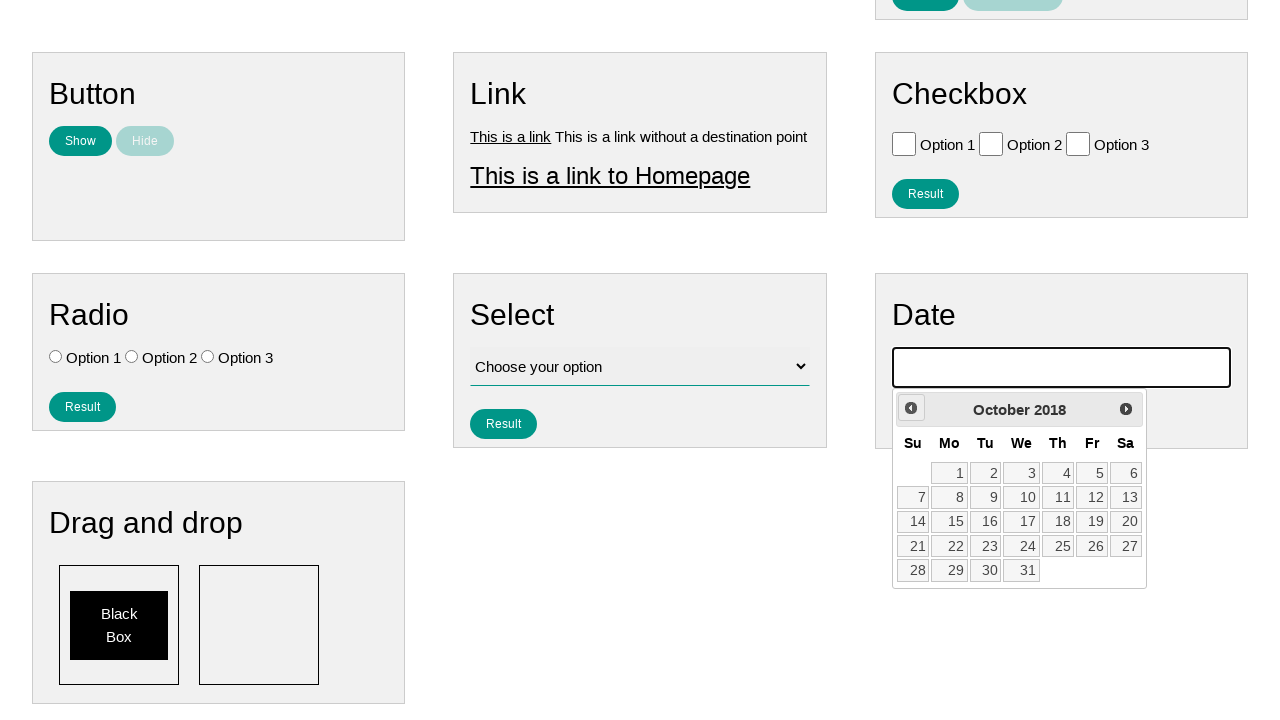

Navigated back one month in calendar (iteration 89/141) at (911, 408) on .ui-datepicker-prev
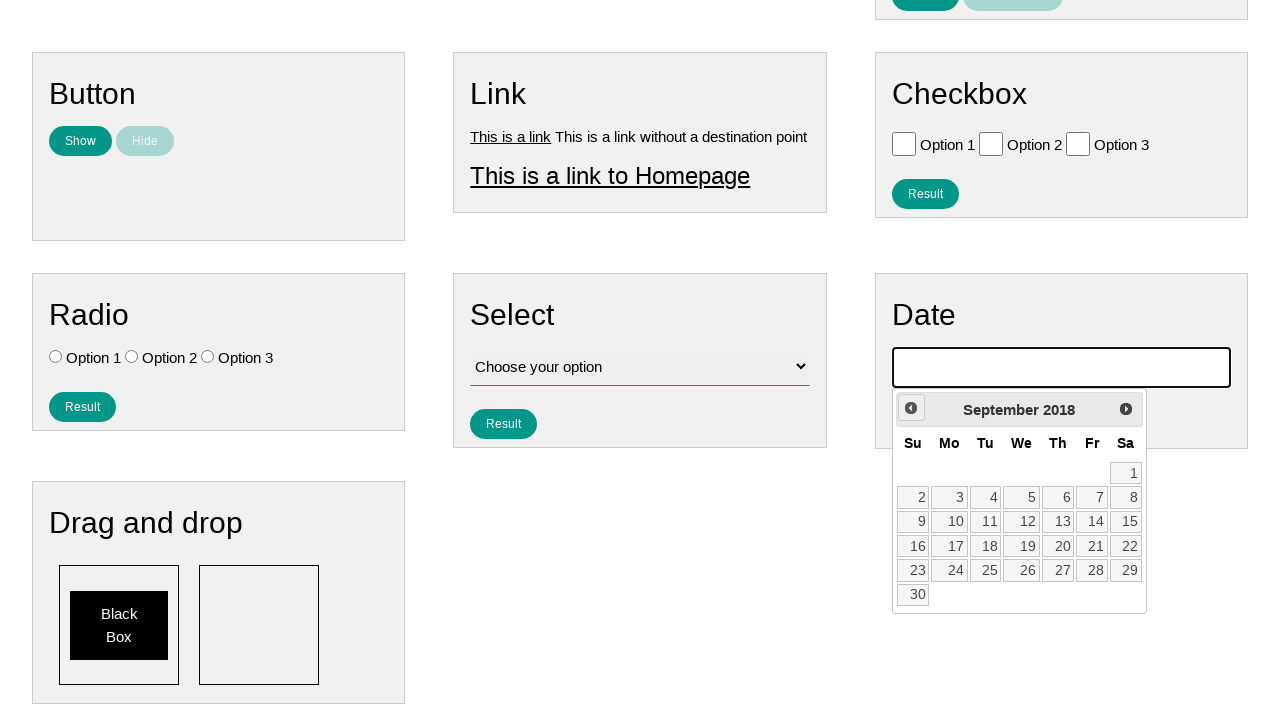

Navigated back one month in calendar (iteration 90/141) at (911, 408) on .ui-datepicker-prev
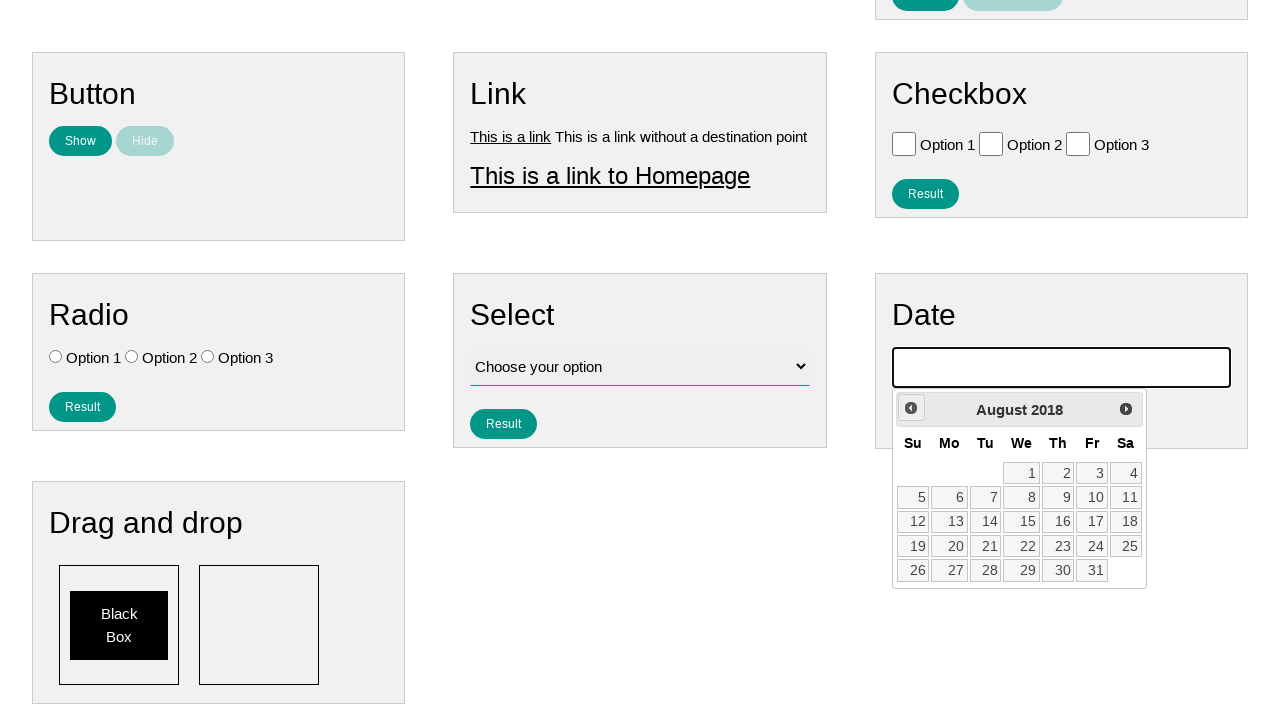

Navigated back one month in calendar (iteration 91/141) at (911, 408) on .ui-datepicker-prev
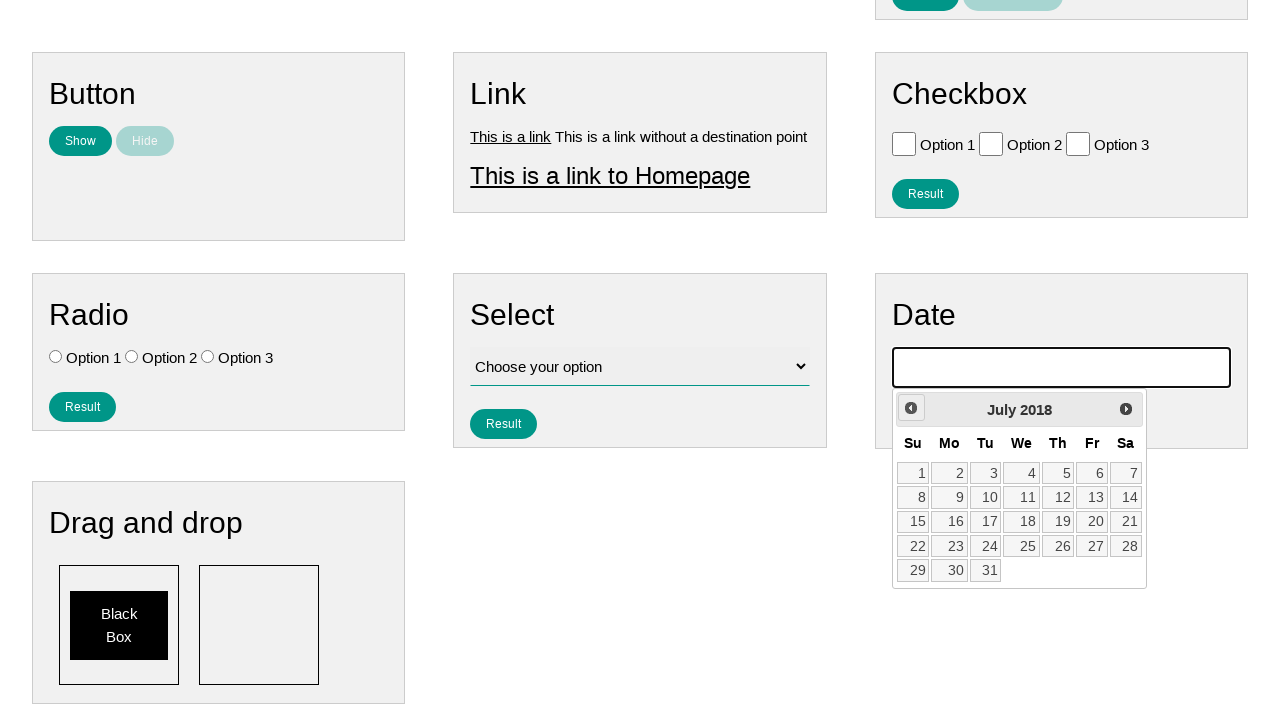

Navigated back one month in calendar (iteration 92/141) at (911, 408) on .ui-datepicker-prev
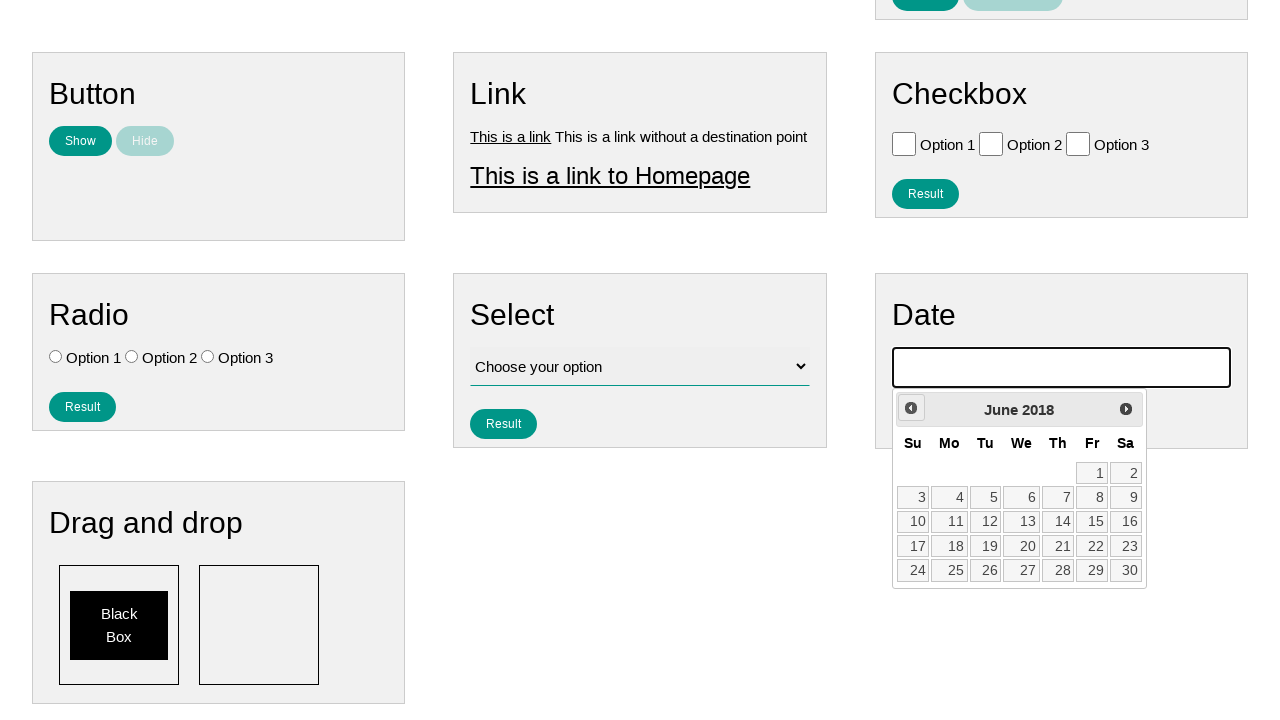

Navigated back one month in calendar (iteration 93/141) at (911, 408) on .ui-datepicker-prev
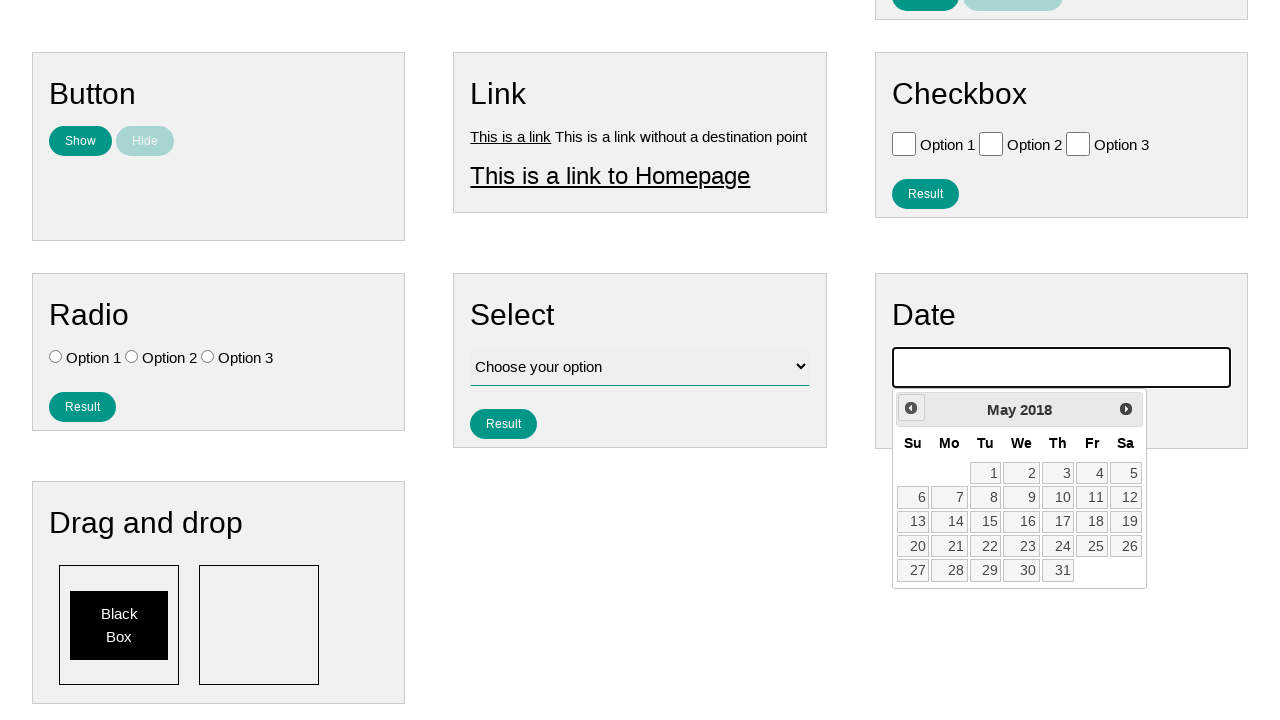

Navigated back one month in calendar (iteration 94/141) at (911, 408) on .ui-datepicker-prev
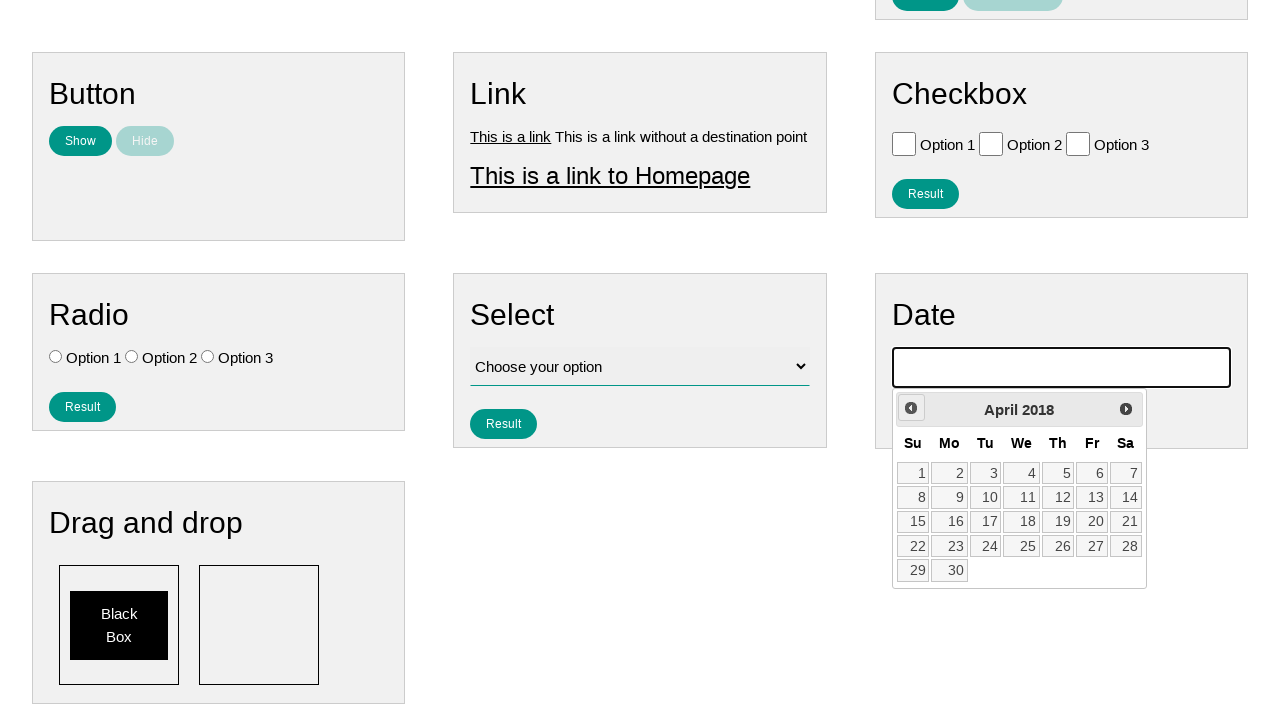

Navigated back one month in calendar (iteration 95/141) at (911, 408) on .ui-datepicker-prev
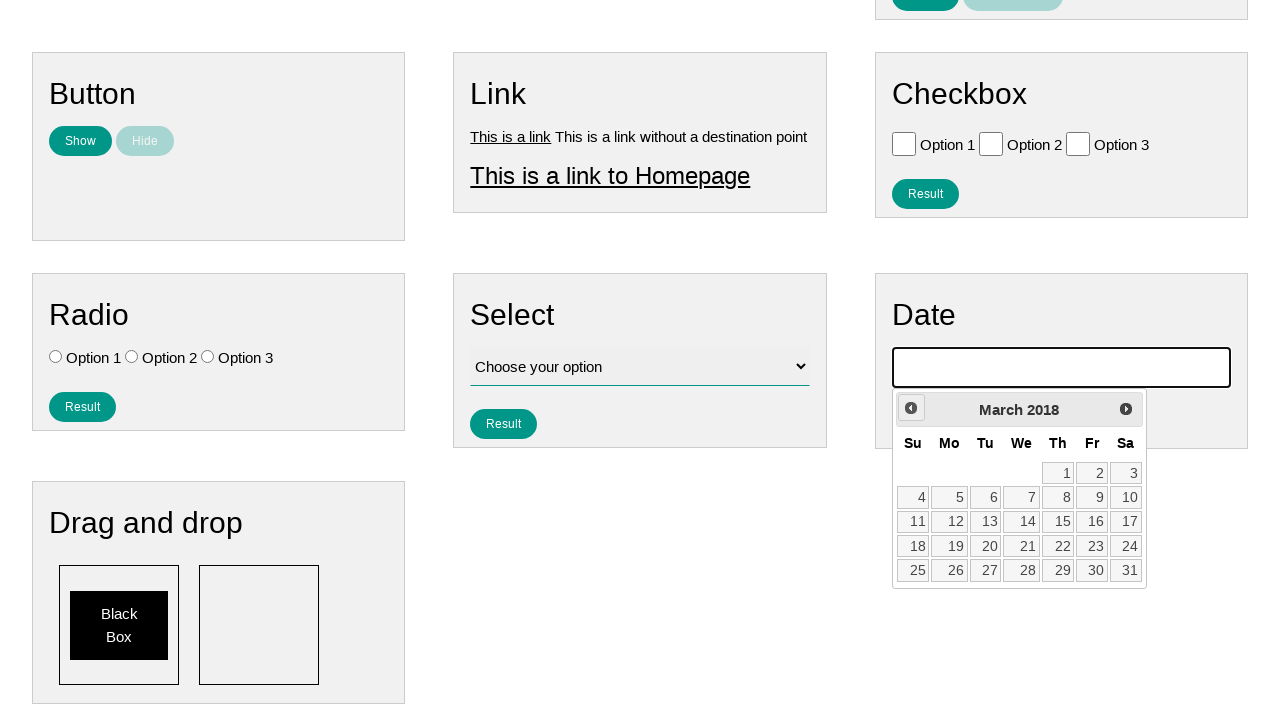

Navigated back one month in calendar (iteration 96/141) at (911, 408) on .ui-datepicker-prev
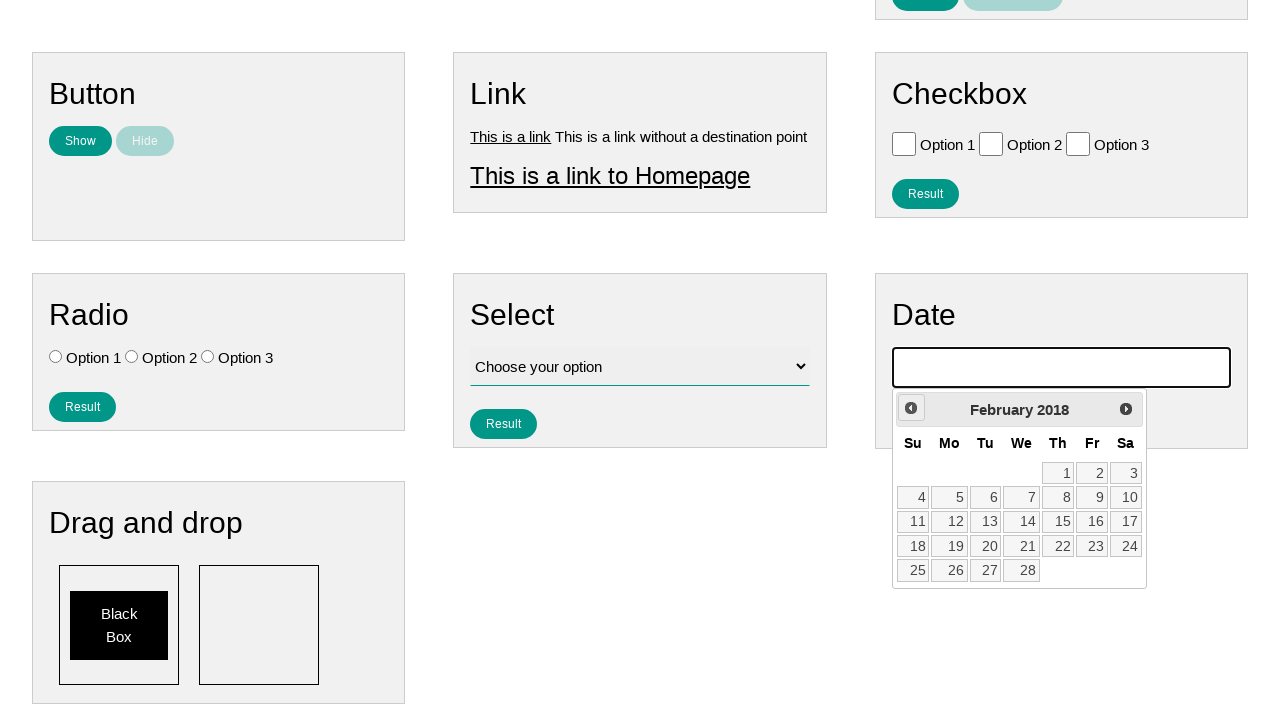

Navigated back one month in calendar (iteration 97/141) at (911, 408) on .ui-datepicker-prev
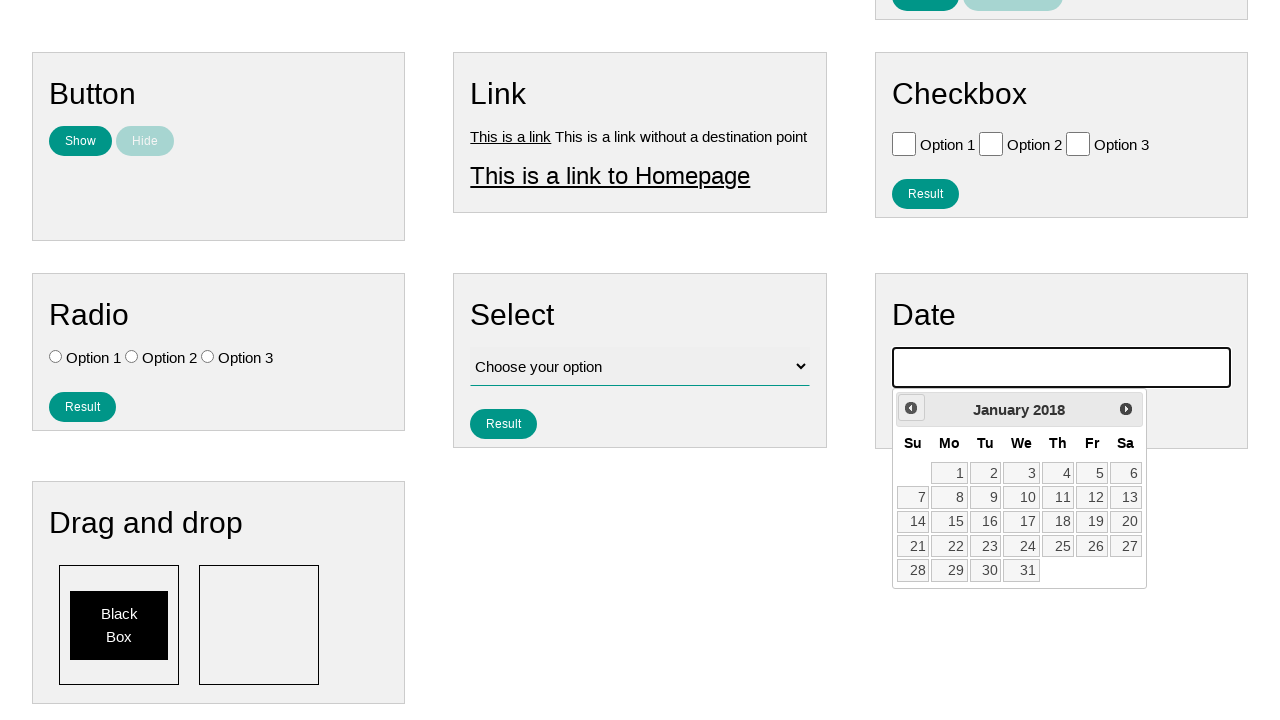

Navigated back one month in calendar (iteration 98/141) at (911, 408) on .ui-datepicker-prev
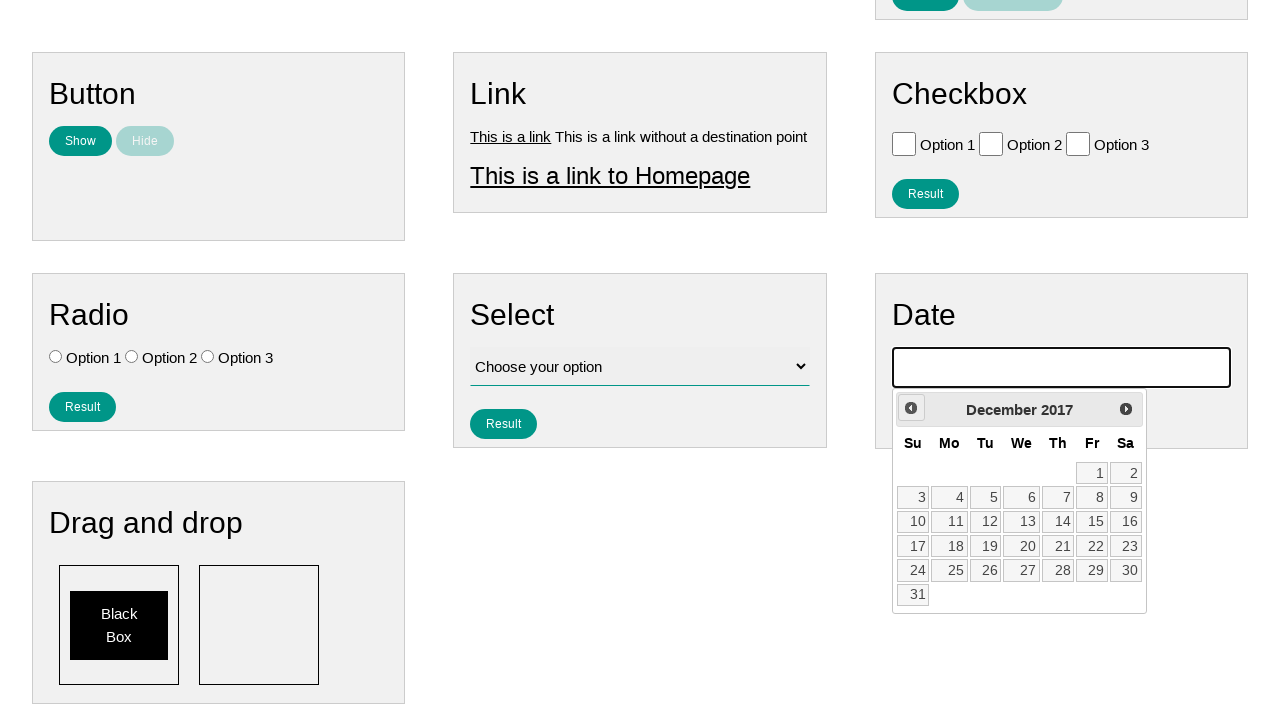

Navigated back one month in calendar (iteration 99/141) at (911, 408) on .ui-datepicker-prev
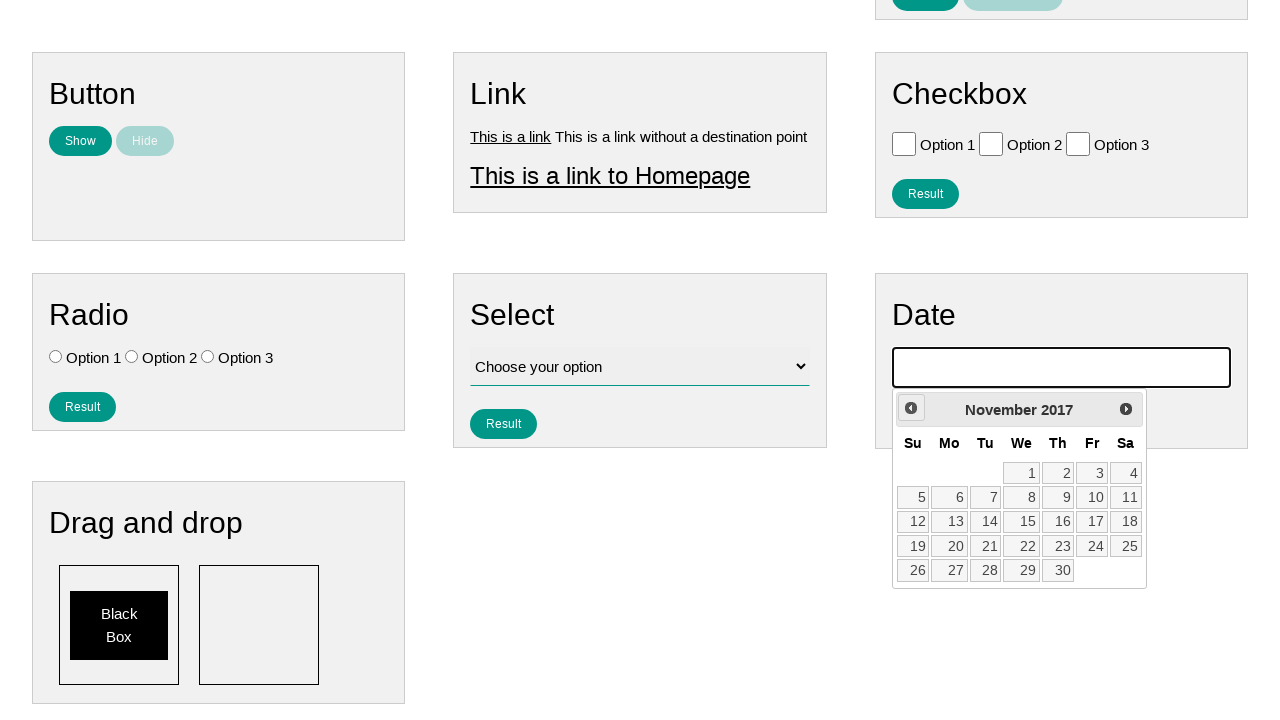

Navigated back one month in calendar (iteration 100/141) at (911, 408) on .ui-datepicker-prev
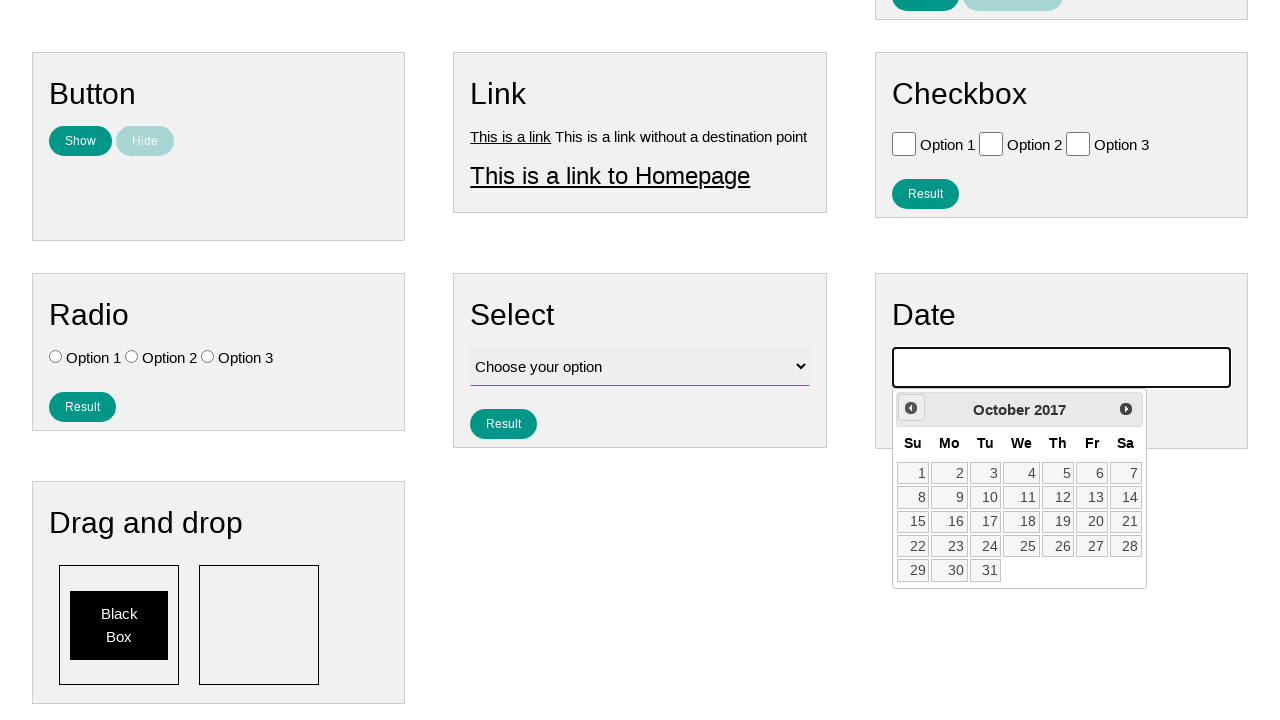

Navigated back one month in calendar (iteration 101/141) at (911, 408) on .ui-datepicker-prev
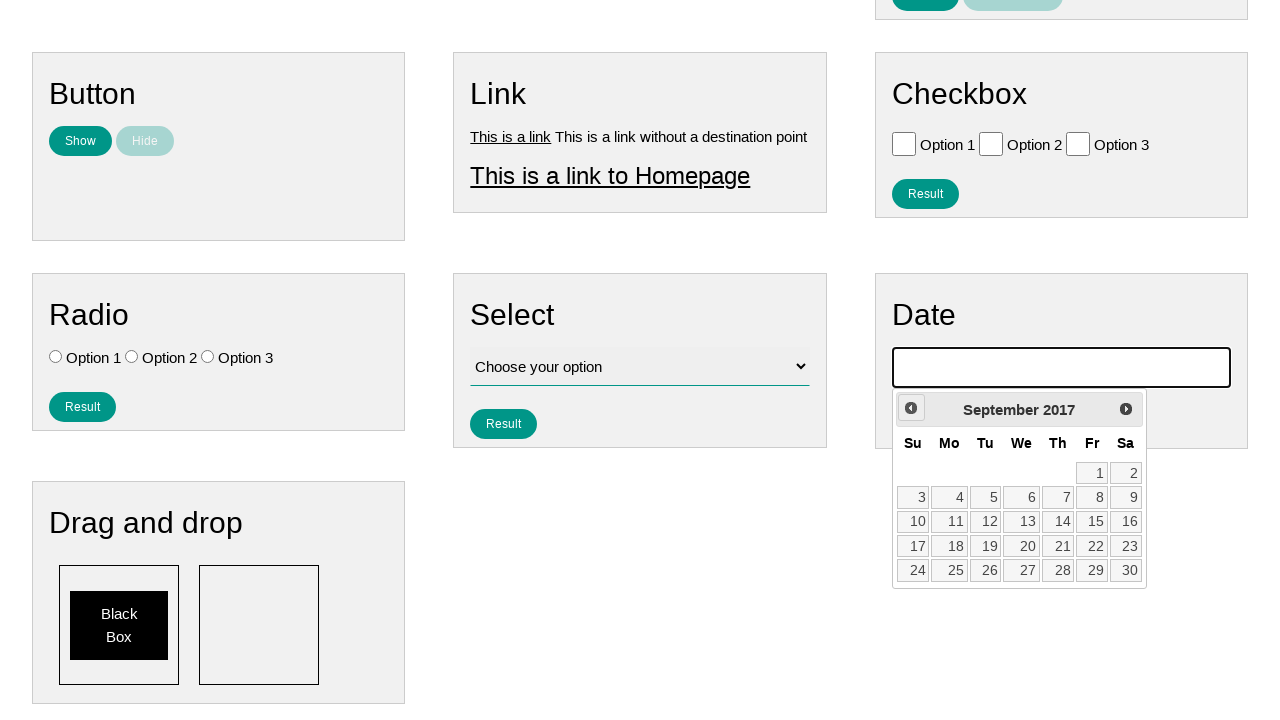

Navigated back one month in calendar (iteration 102/141) at (911, 408) on .ui-datepicker-prev
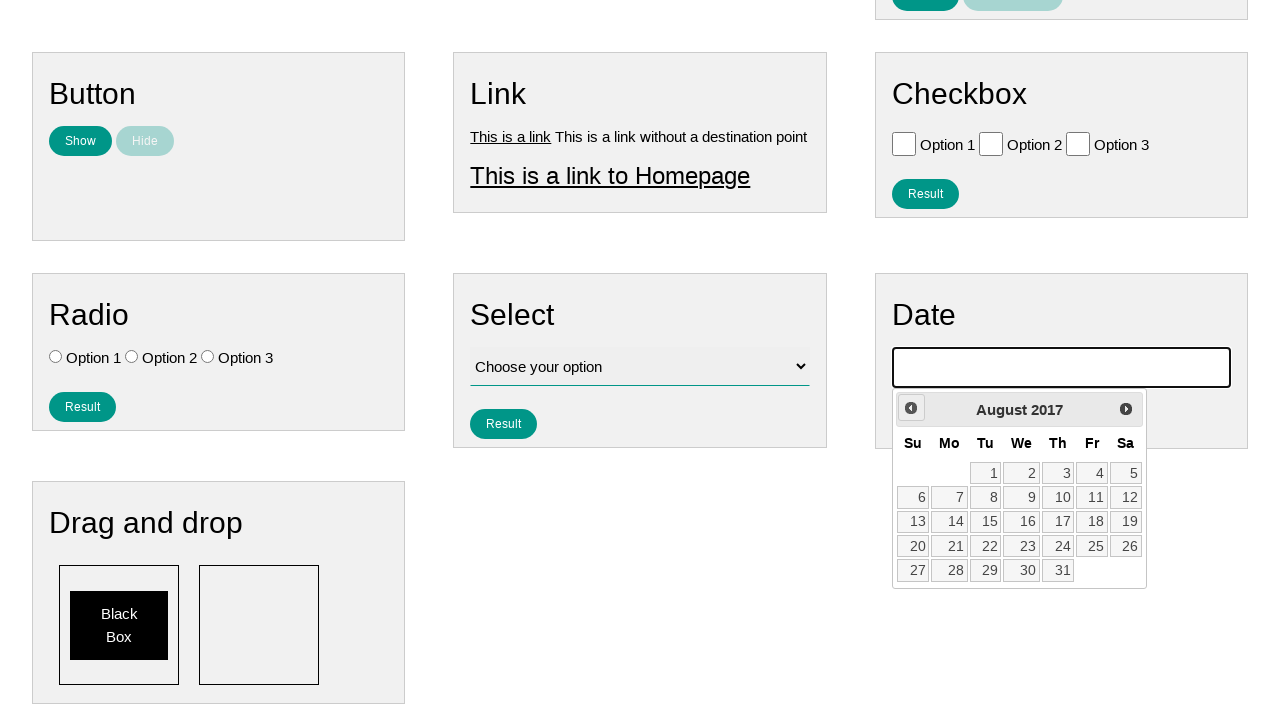

Navigated back one month in calendar (iteration 103/141) at (911, 408) on .ui-datepicker-prev
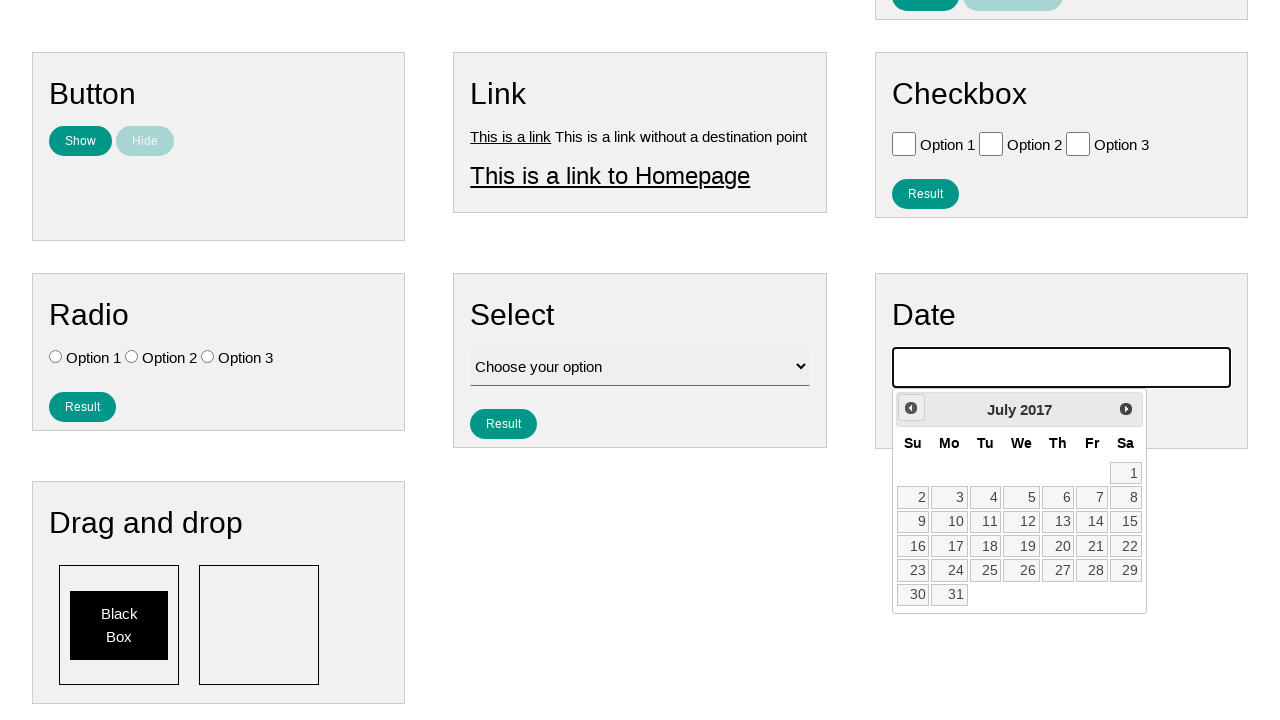

Navigated back one month in calendar (iteration 104/141) at (911, 408) on .ui-datepicker-prev
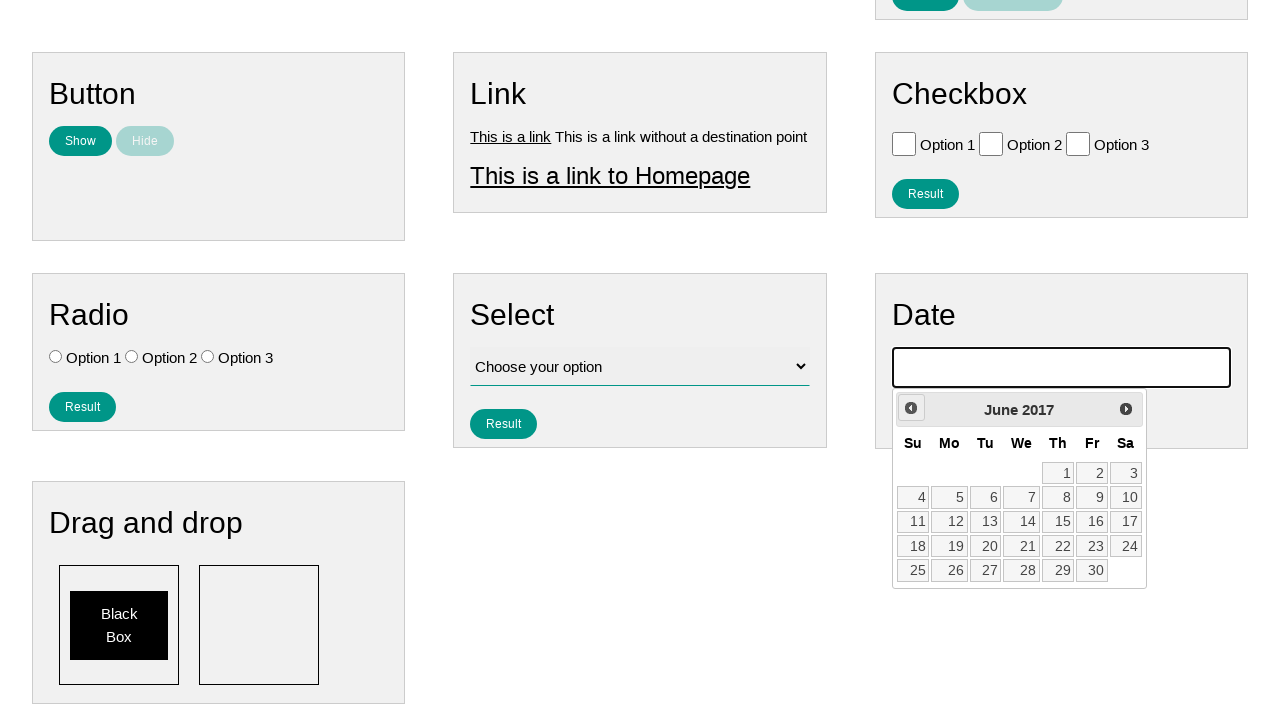

Navigated back one month in calendar (iteration 105/141) at (911, 408) on .ui-datepicker-prev
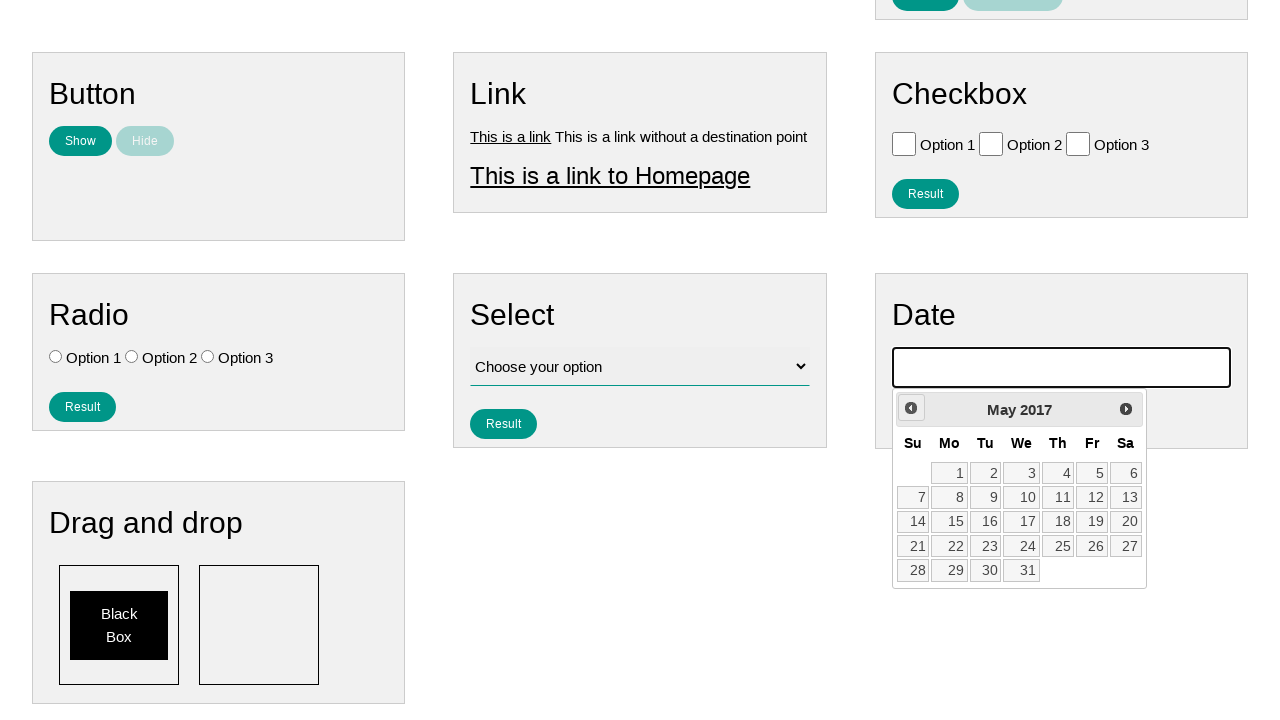

Navigated back one month in calendar (iteration 106/141) at (911, 408) on .ui-datepicker-prev
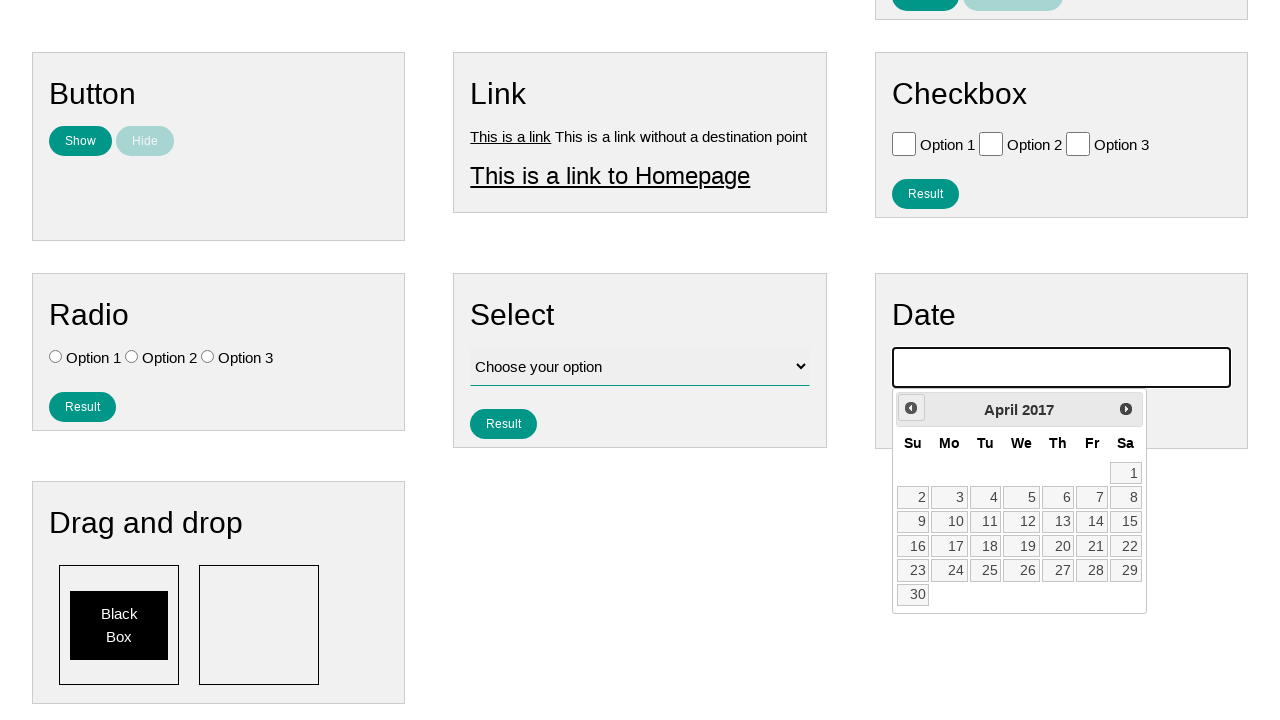

Navigated back one month in calendar (iteration 107/141) at (911, 408) on .ui-datepicker-prev
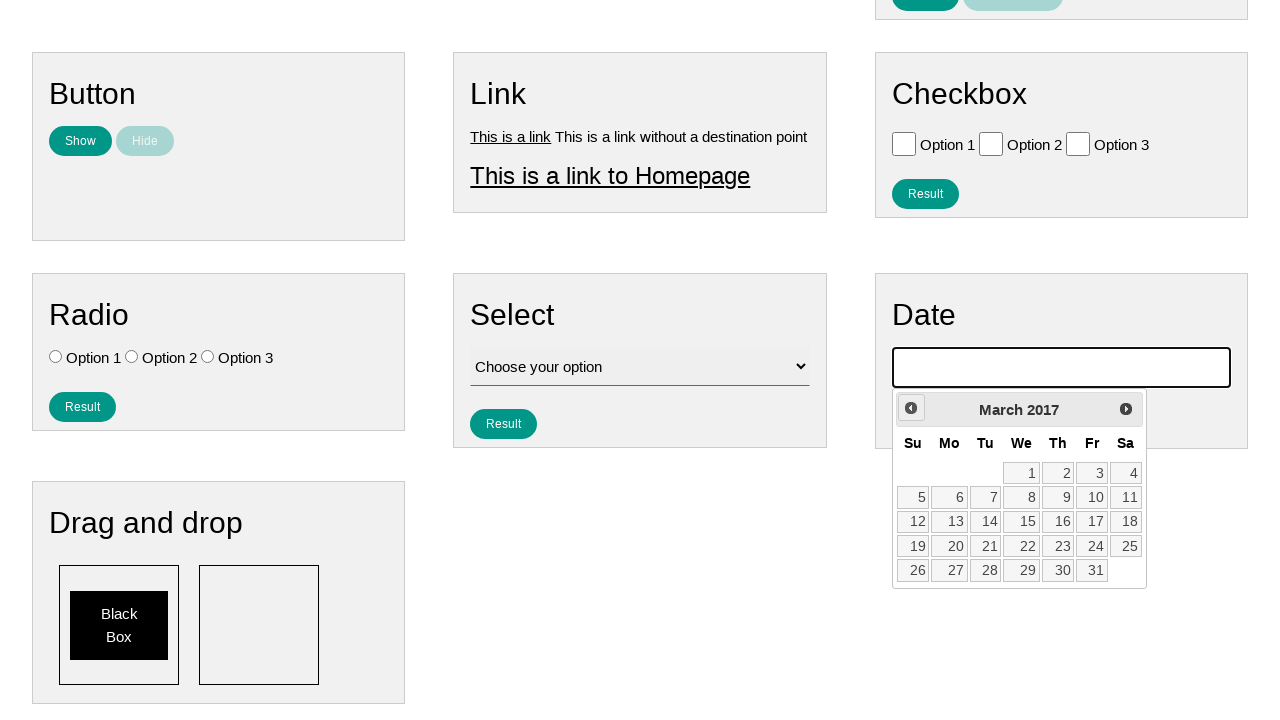

Navigated back one month in calendar (iteration 108/141) at (911, 408) on .ui-datepicker-prev
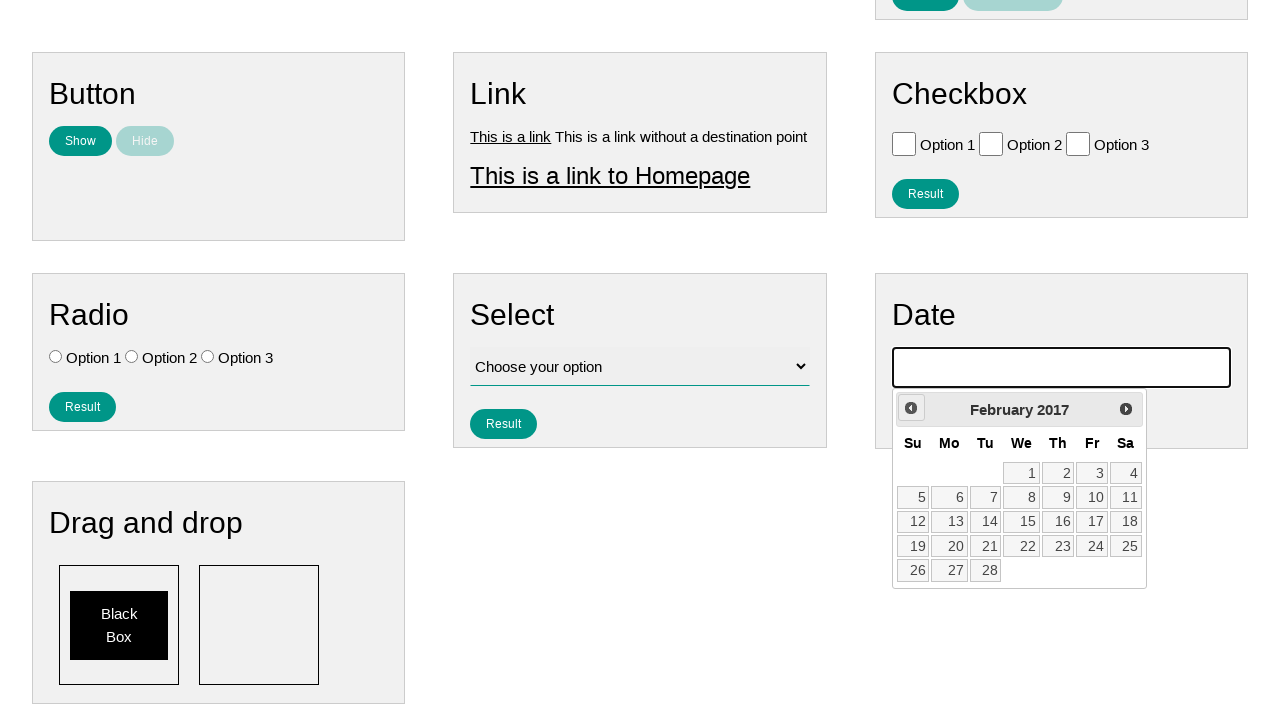

Navigated back one month in calendar (iteration 109/141) at (911, 408) on .ui-datepicker-prev
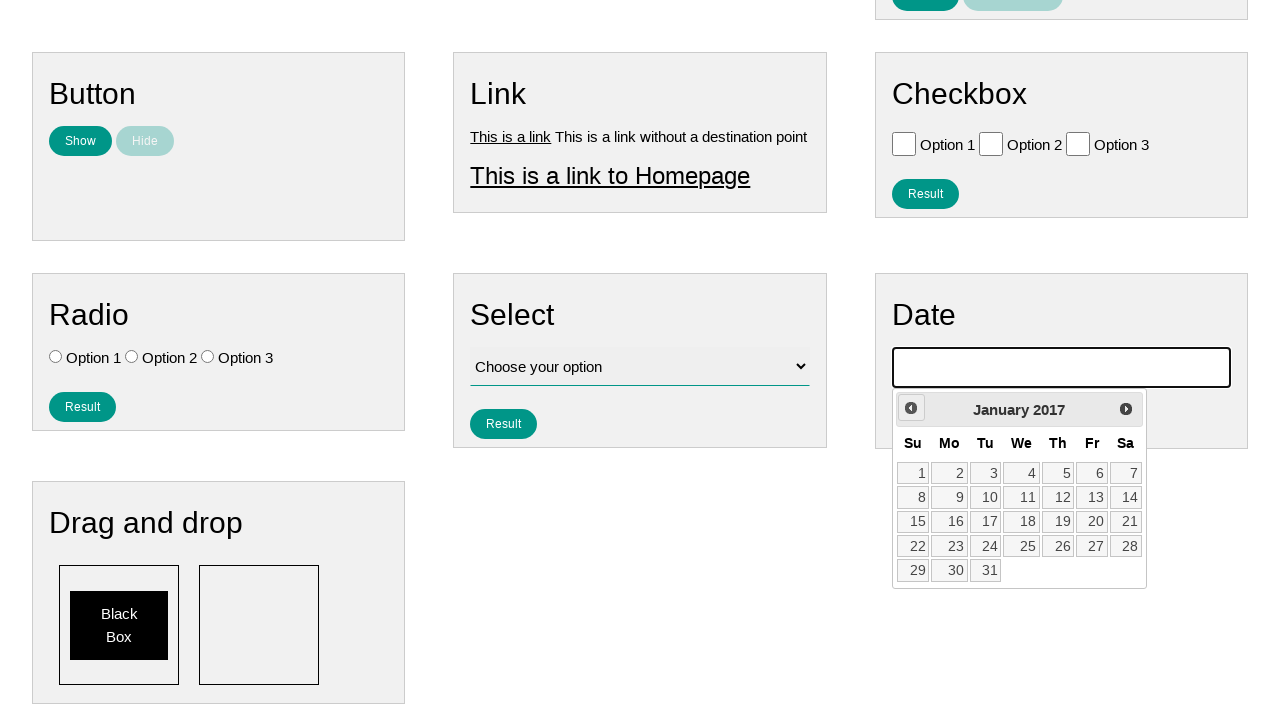

Navigated back one month in calendar (iteration 110/141) at (911, 408) on .ui-datepicker-prev
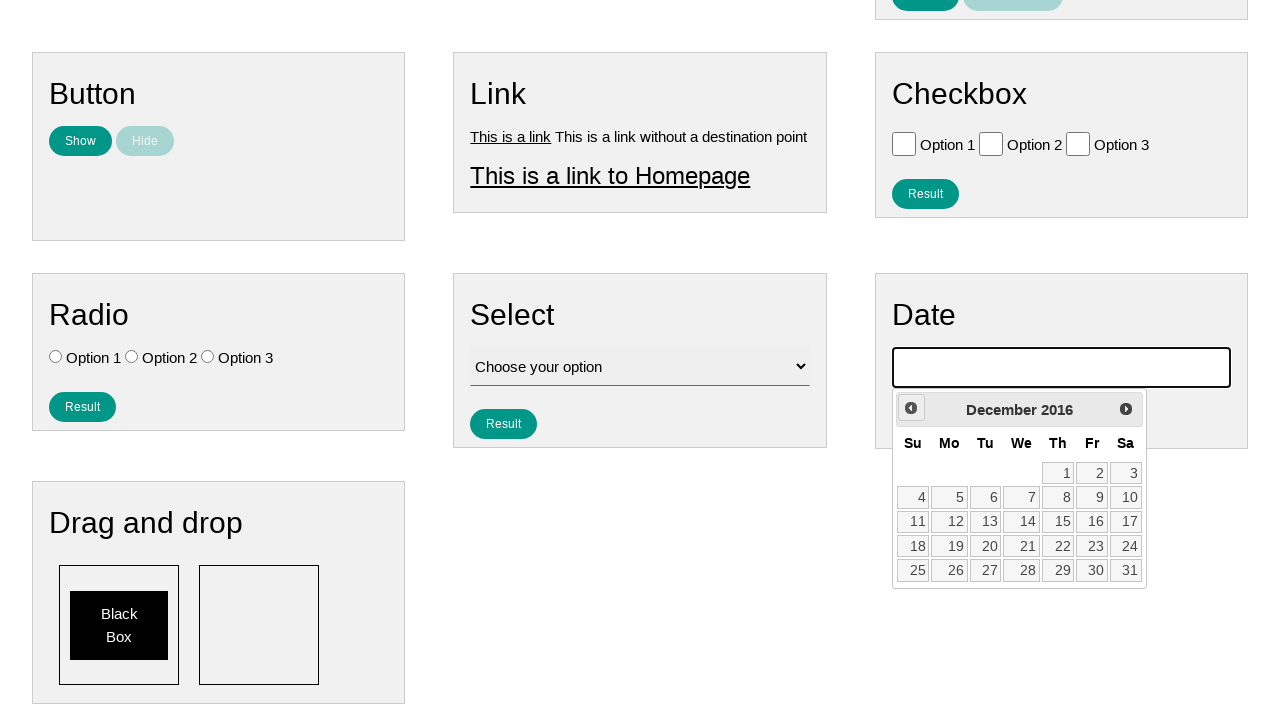

Navigated back one month in calendar (iteration 111/141) at (911, 408) on .ui-datepicker-prev
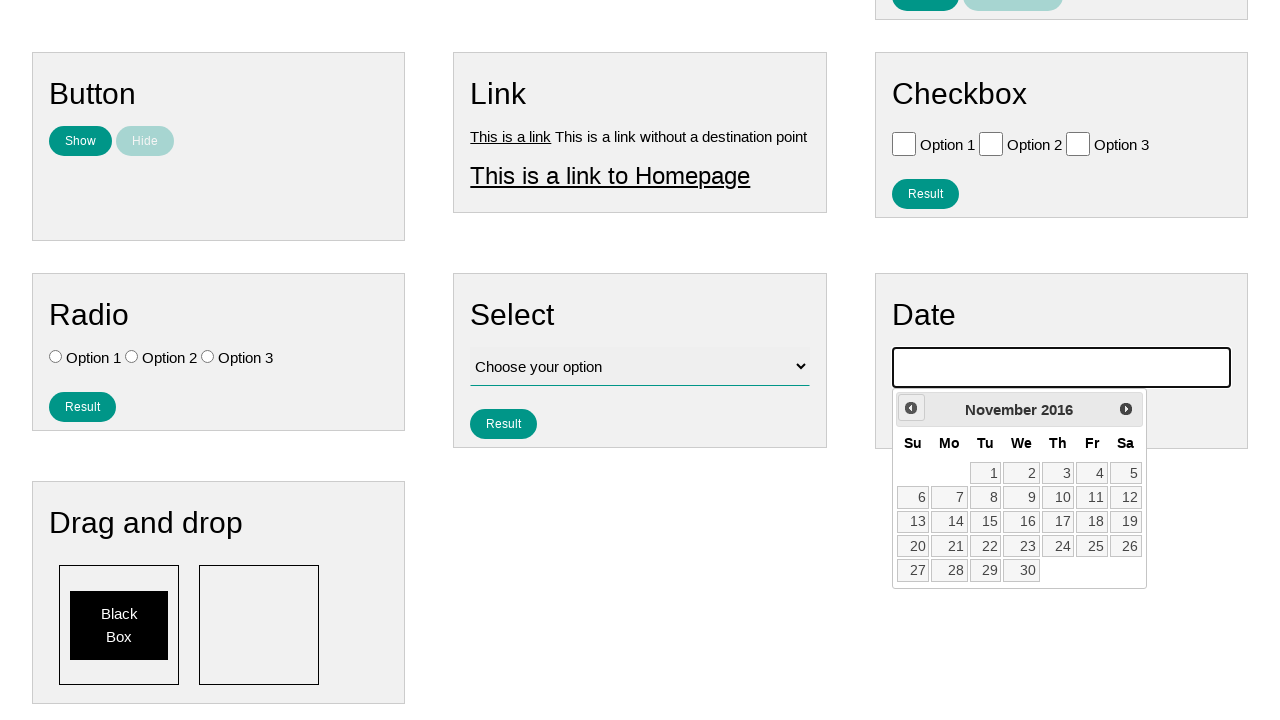

Navigated back one month in calendar (iteration 112/141) at (911, 408) on .ui-datepicker-prev
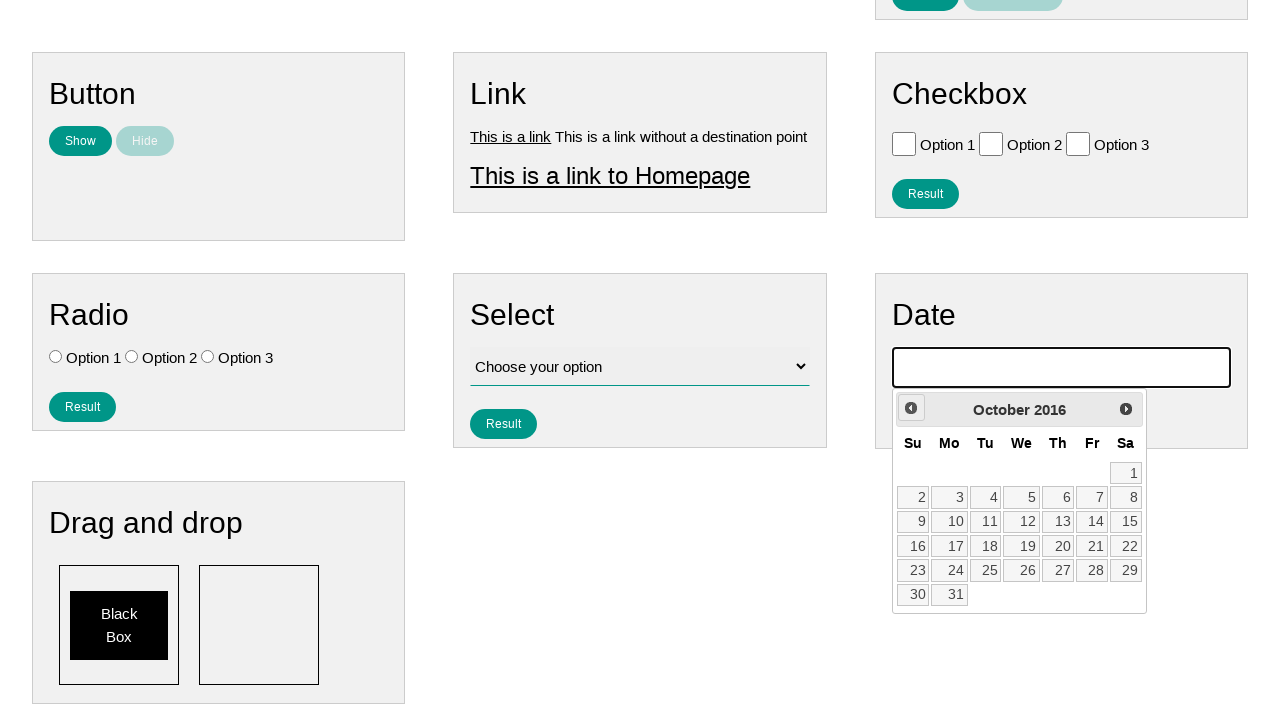

Navigated back one month in calendar (iteration 113/141) at (911, 408) on .ui-datepicker-prev
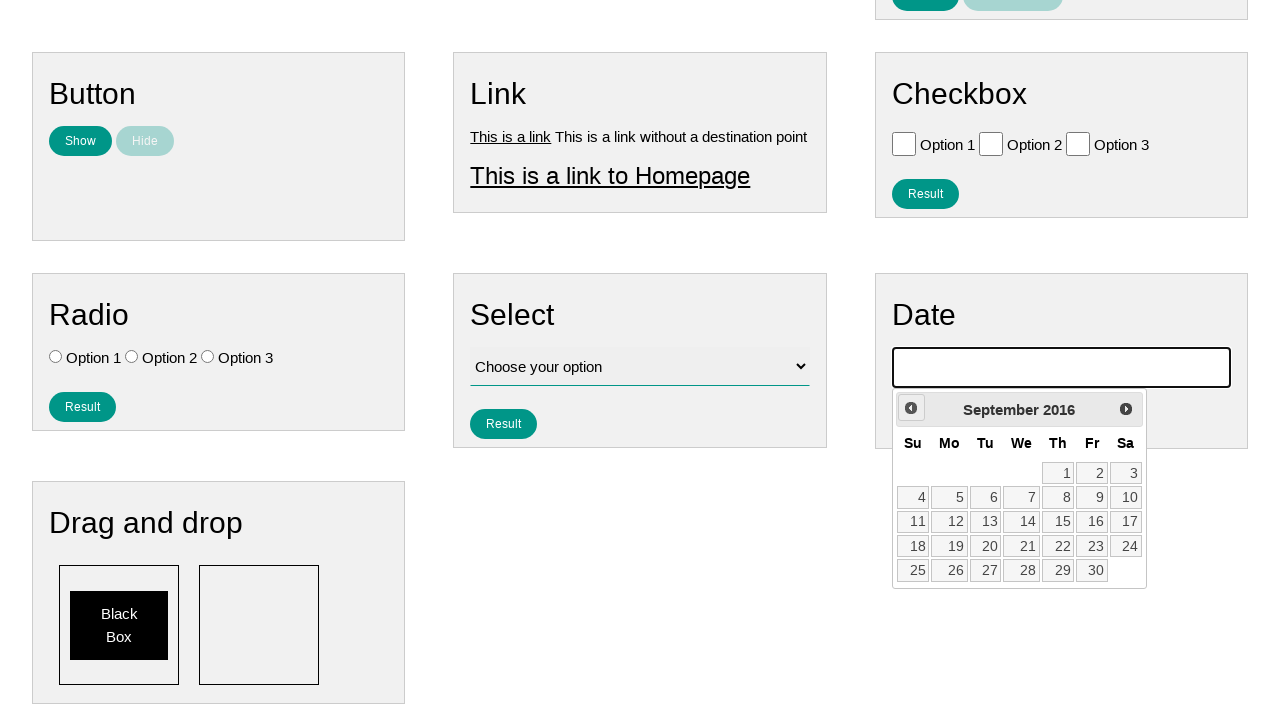

Navigated back one month in calendar (iteration 114/141) at (911, 408) on .ui-datepicker-prev
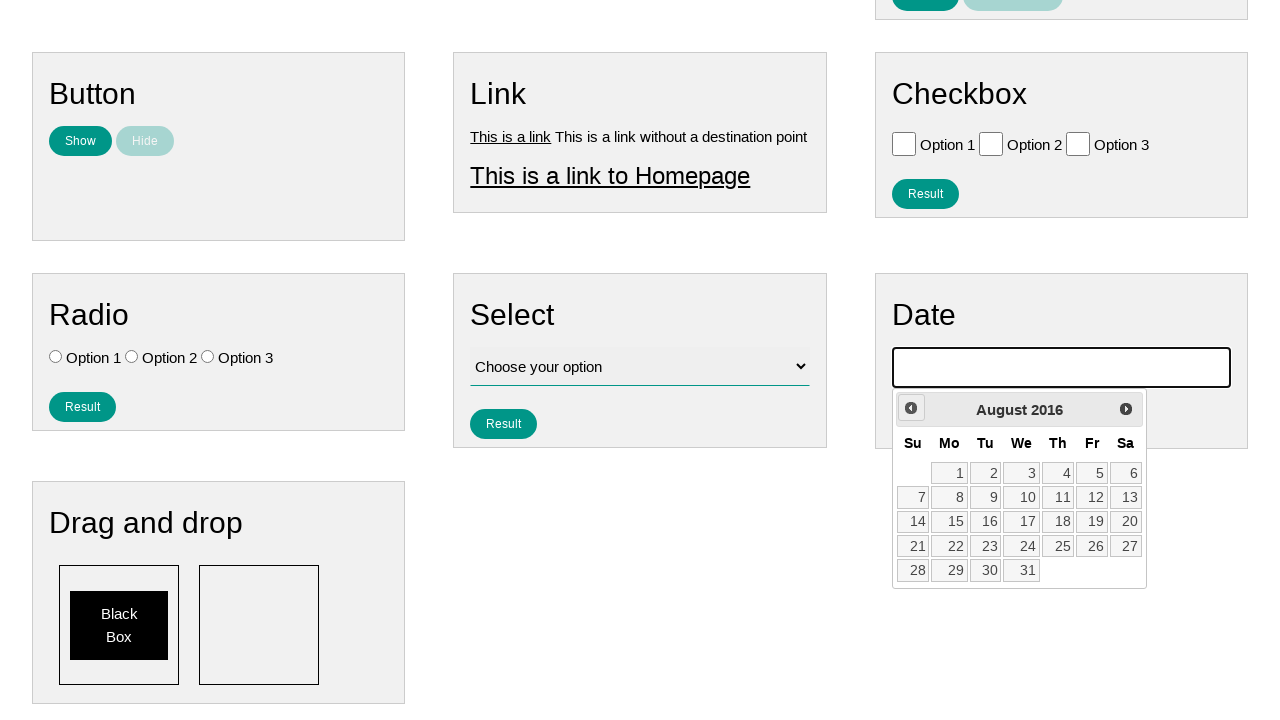

Navigated back one month in calendar (iteration 115/141) at (911, 408) on .ui-datepicker-prev
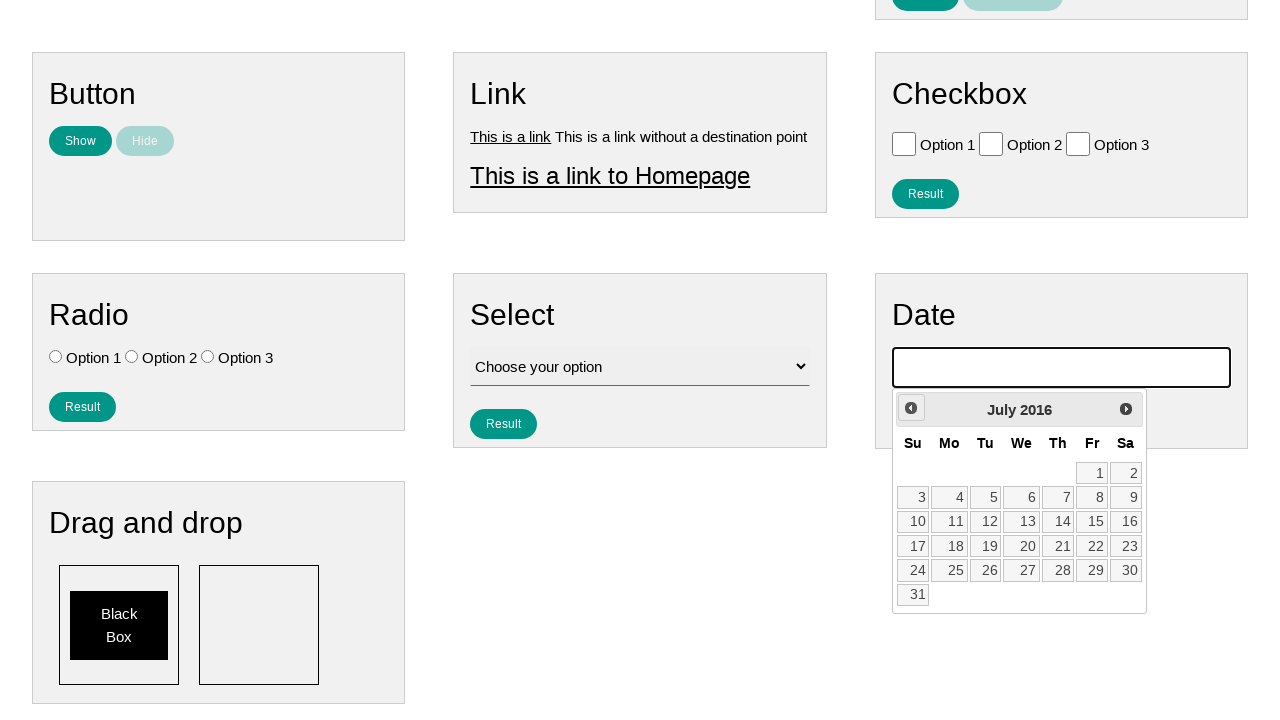

Navigated back one month in calendar (iteration 116/141) at (911, 408) on .ui-datepicker-prev
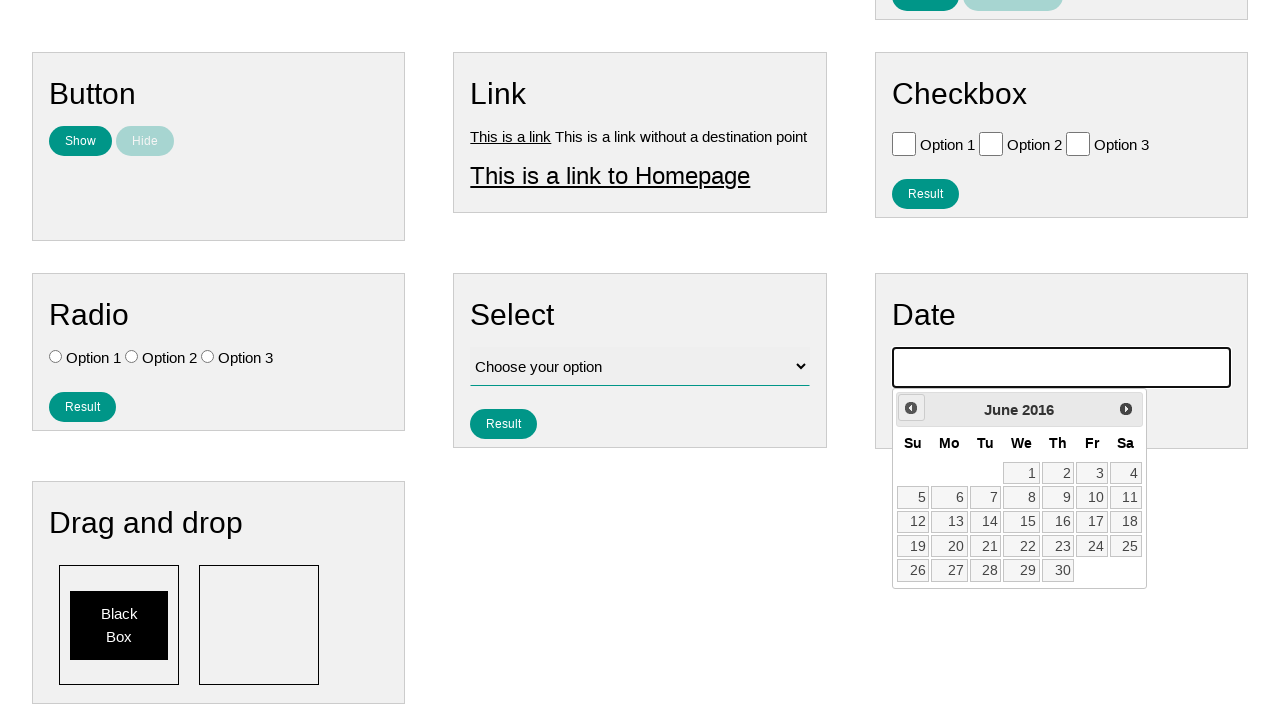

Navigated back one month in calendar (iteration 117/141) at (911, 408) on .ui-datepicker-prev
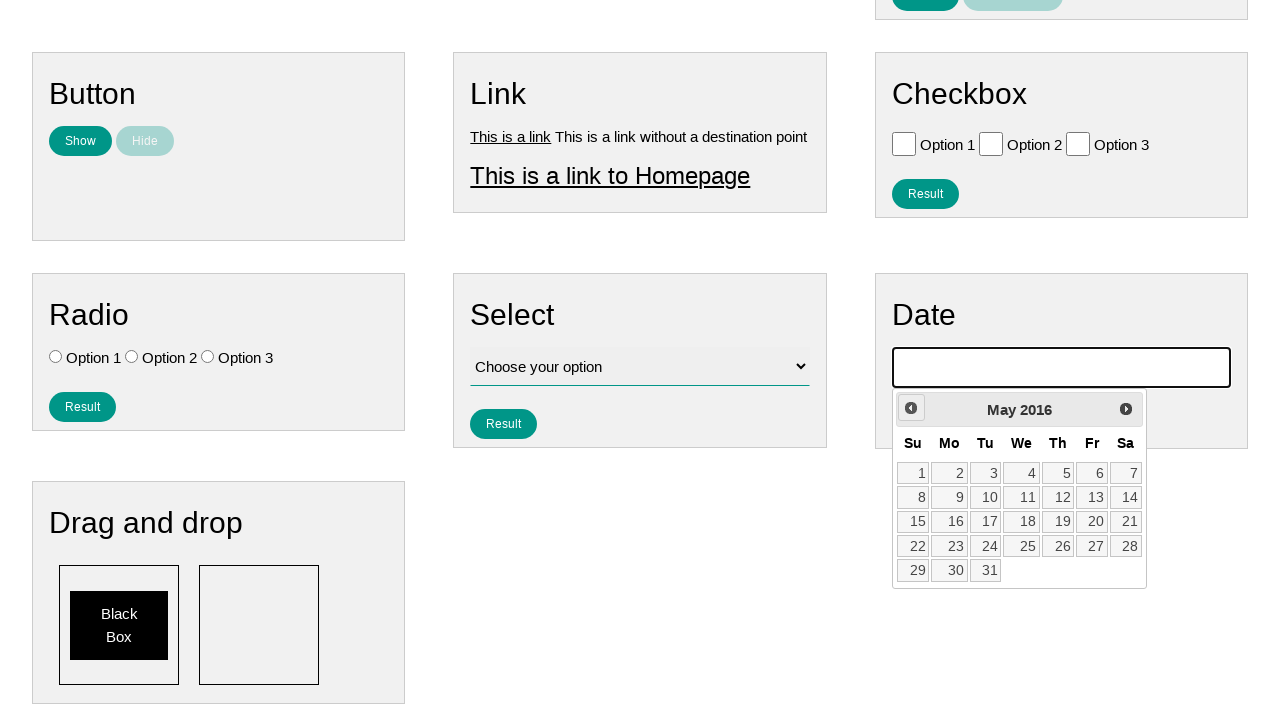

Navigated back one month in calendar (iteration 118/141) at (911, 408) on .ui-datepicker-prev
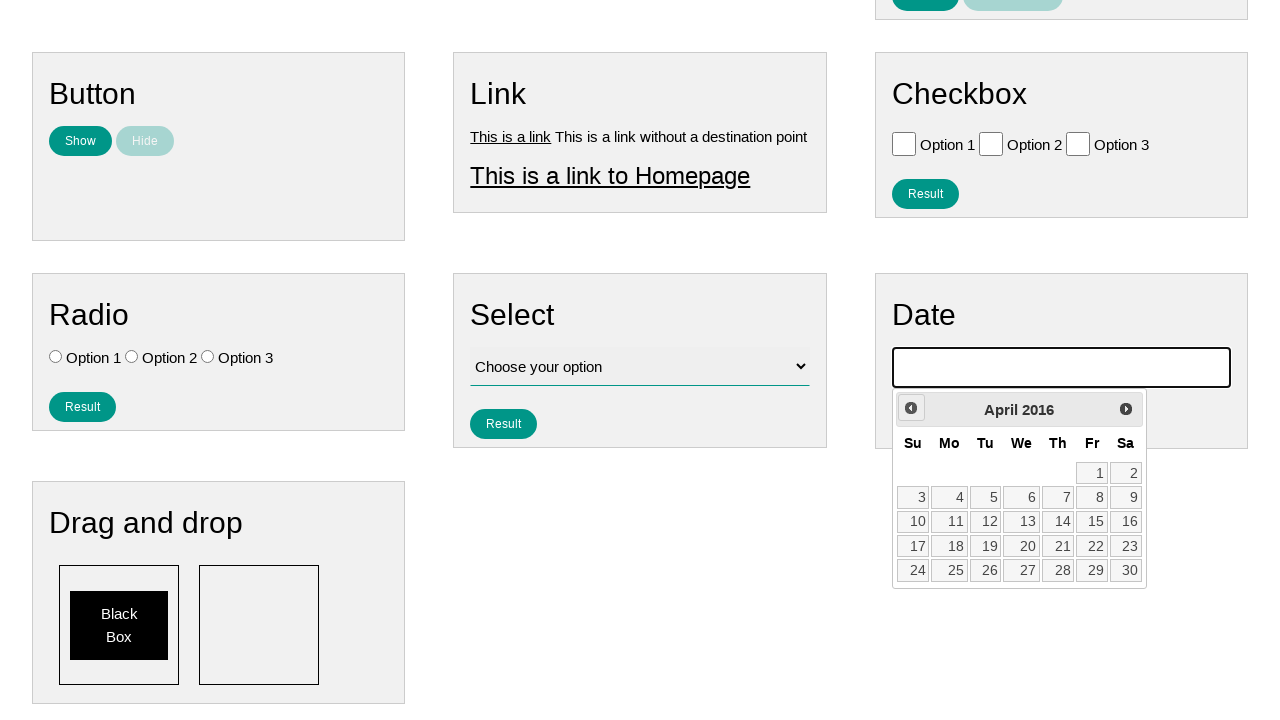

Navigated back one month in calendar (iteration 119/141) at (911, 408) on .ui-datepicker-prev
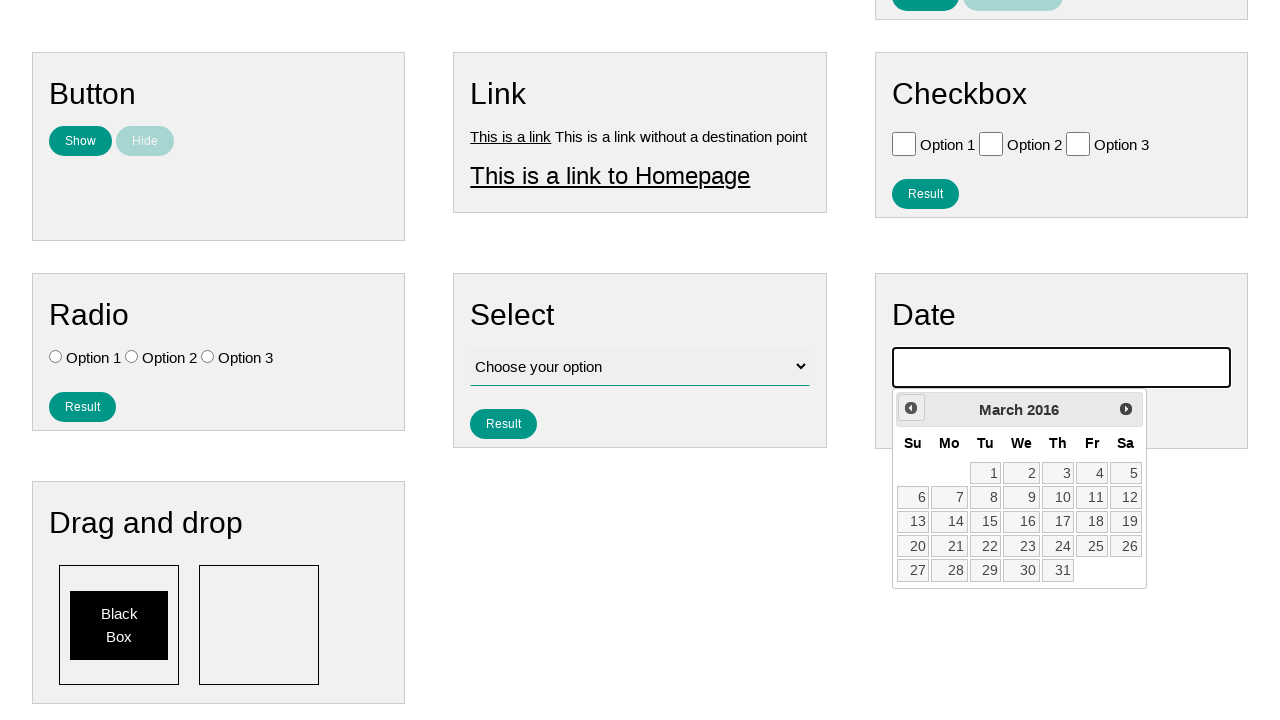

Navigated back one month in calendar (iteration 120/141) at (911, 408) on .ui-datepicker-prev
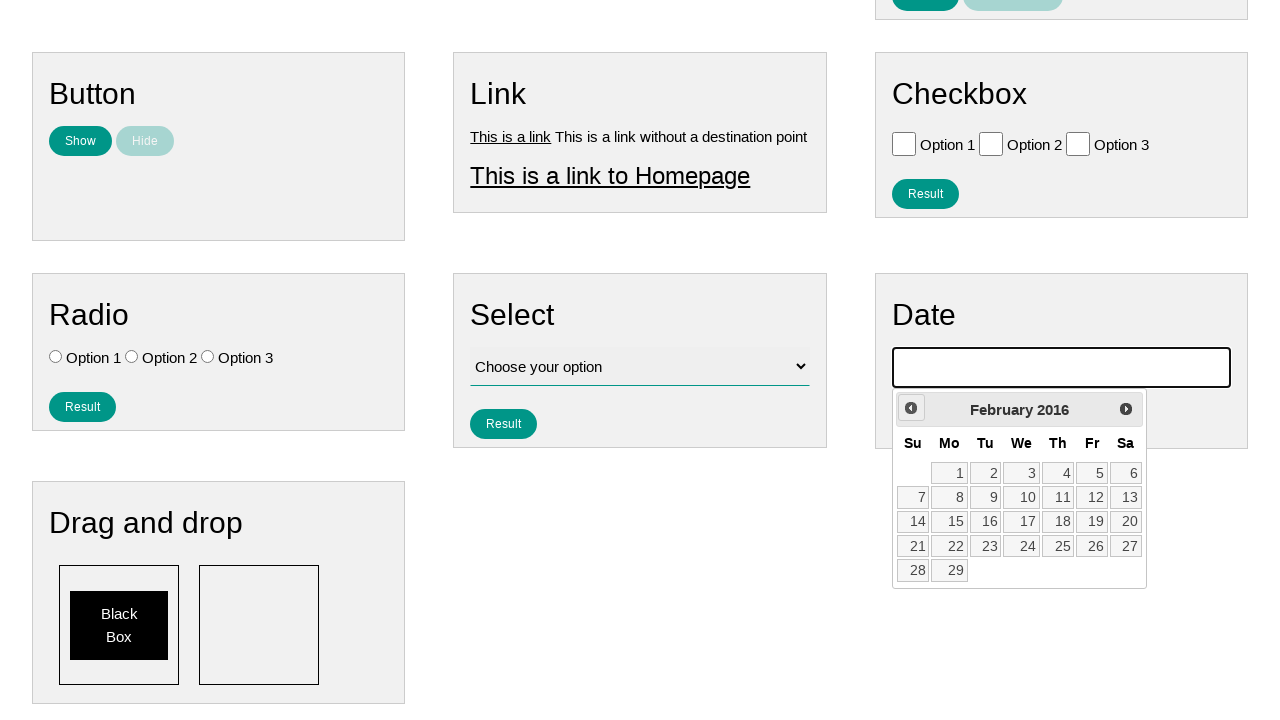

Navigated back one month in calendar (iteration 121/141) at (911, 408) on .ui-datepicker-prev
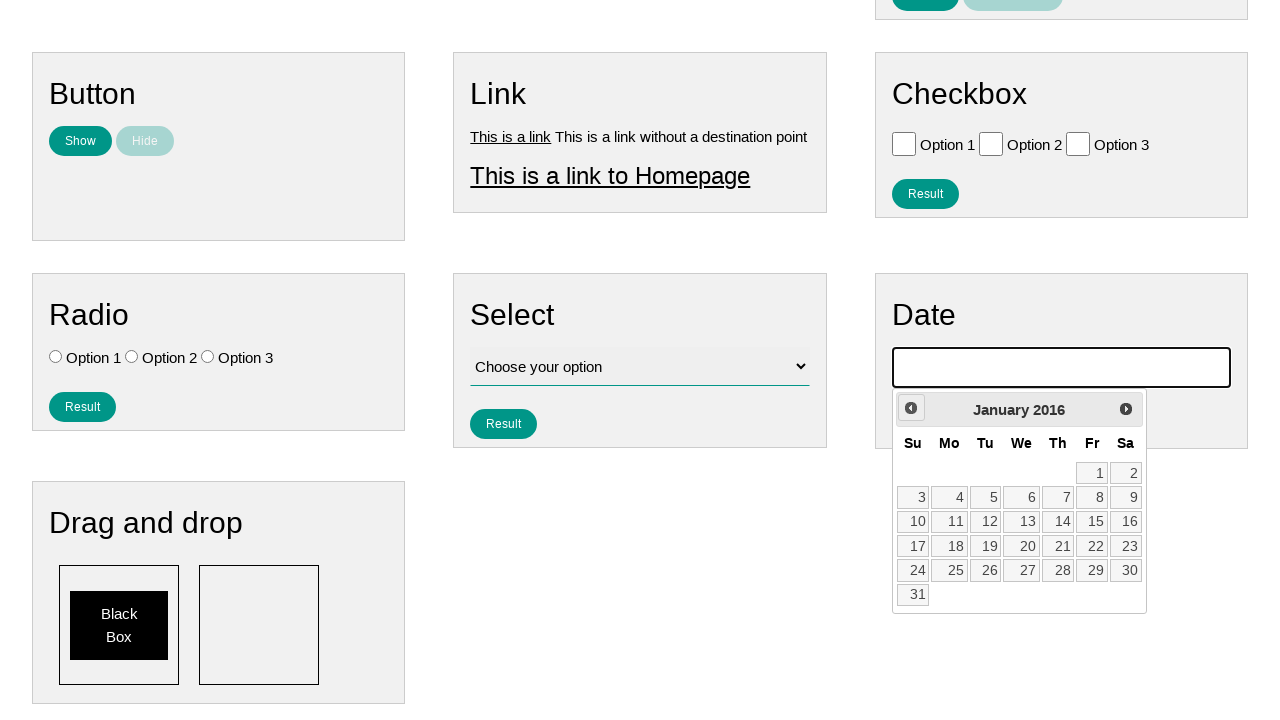

Navigated back one month in calendar (iteration 122/141) at (911, 408) on .ui-datepicker-prev
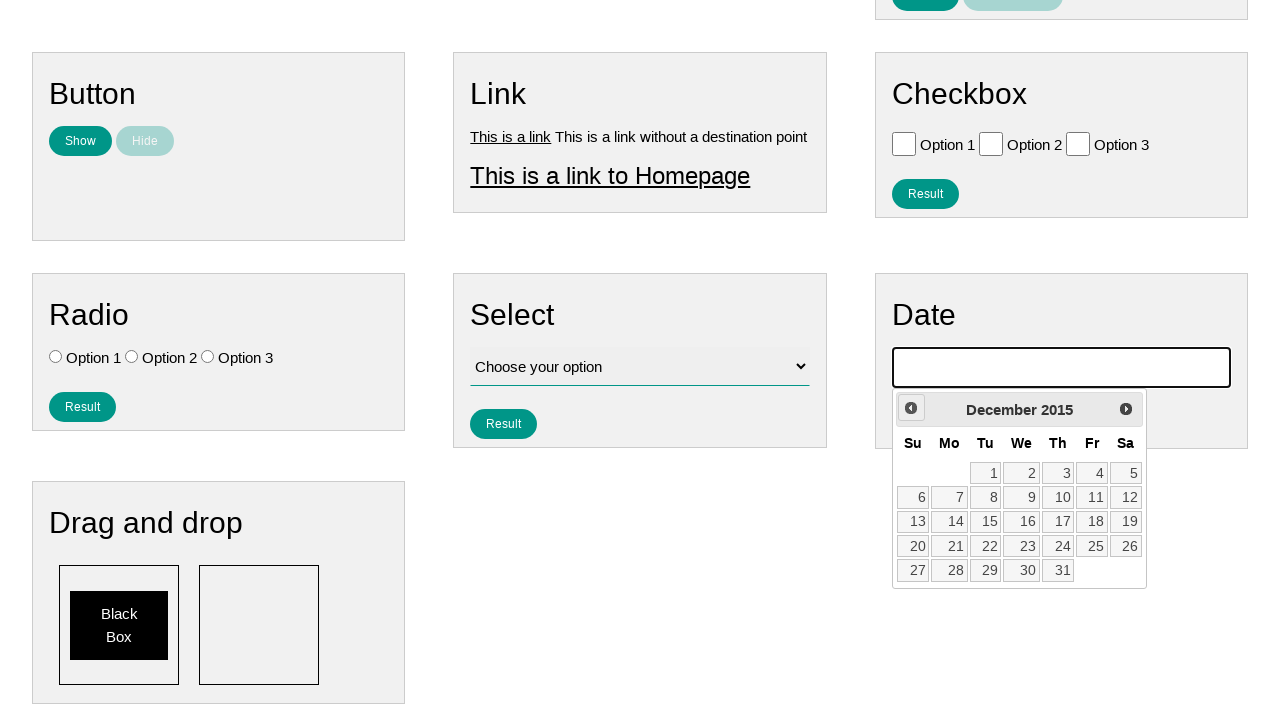

Navigated back one month in calendar (iteration 123/141) at (911, 408) on .ui-datepicker-prev
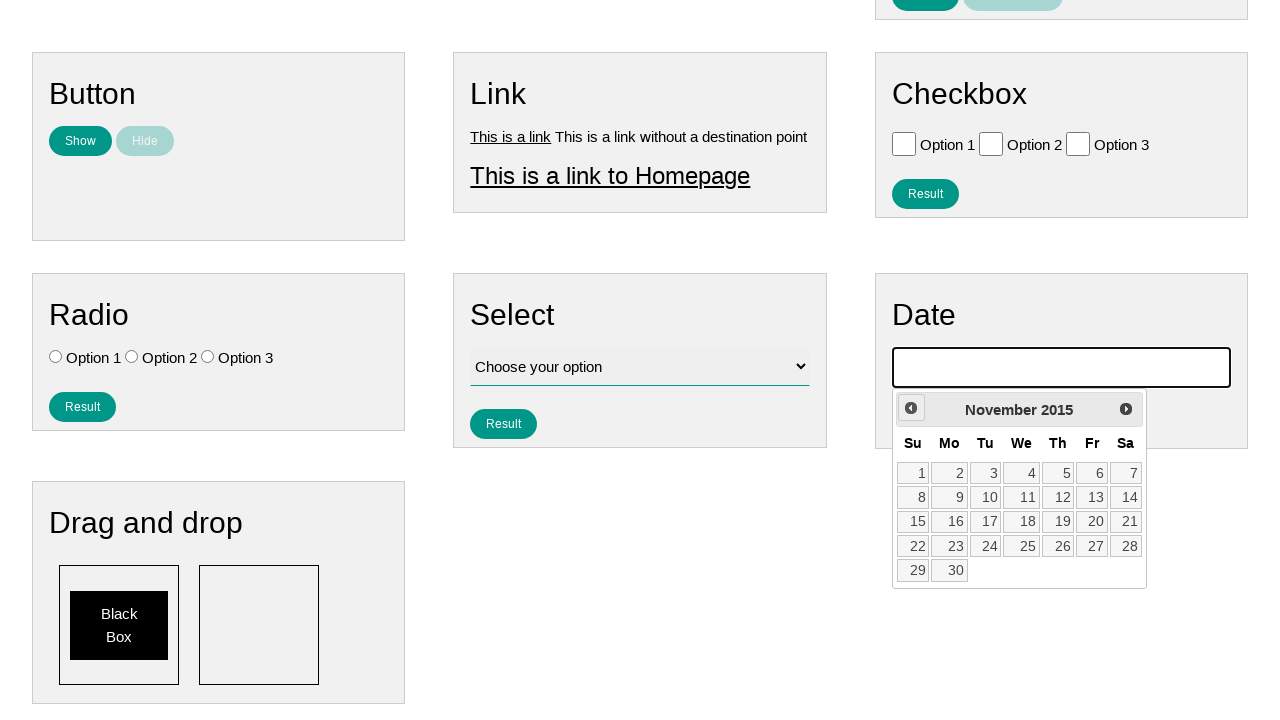

Navigated back one month in calendar (iteration 124/141) at (911, 408) on .ui-datepicker-prev
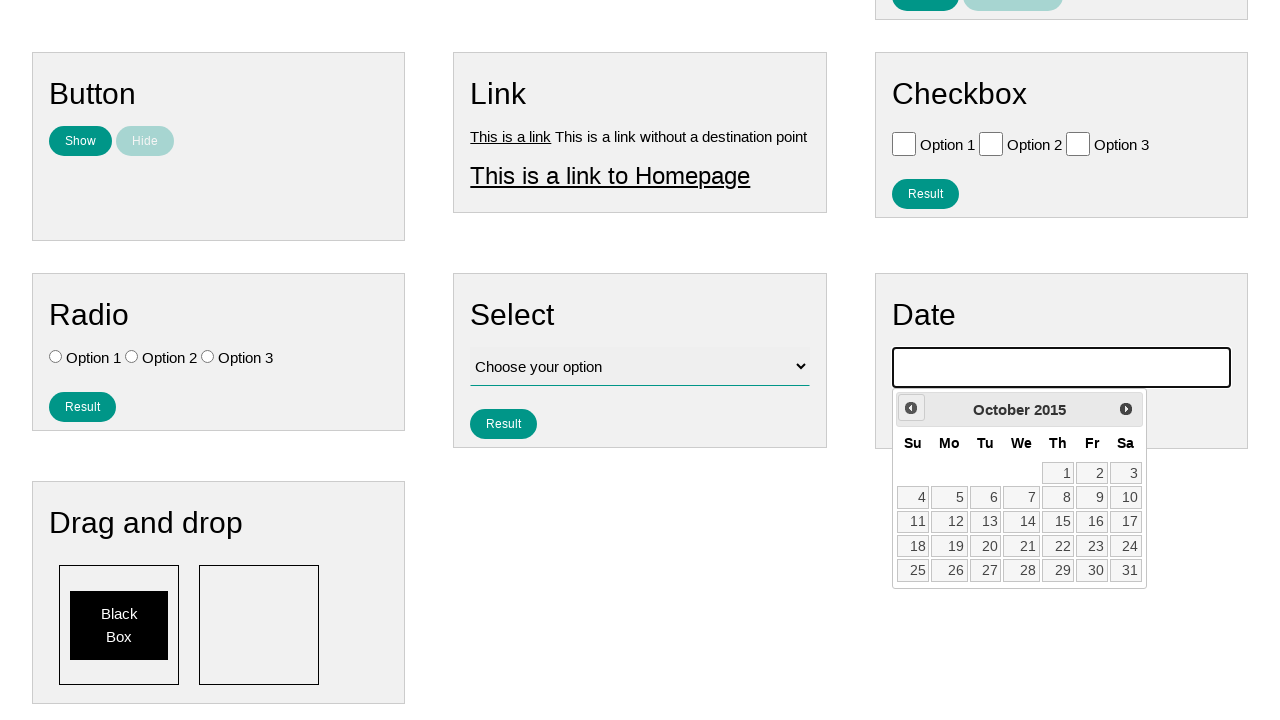

Navigated back one month in calendar (iteration 125/141) at (911, 408) on .ui-datepicker-prev
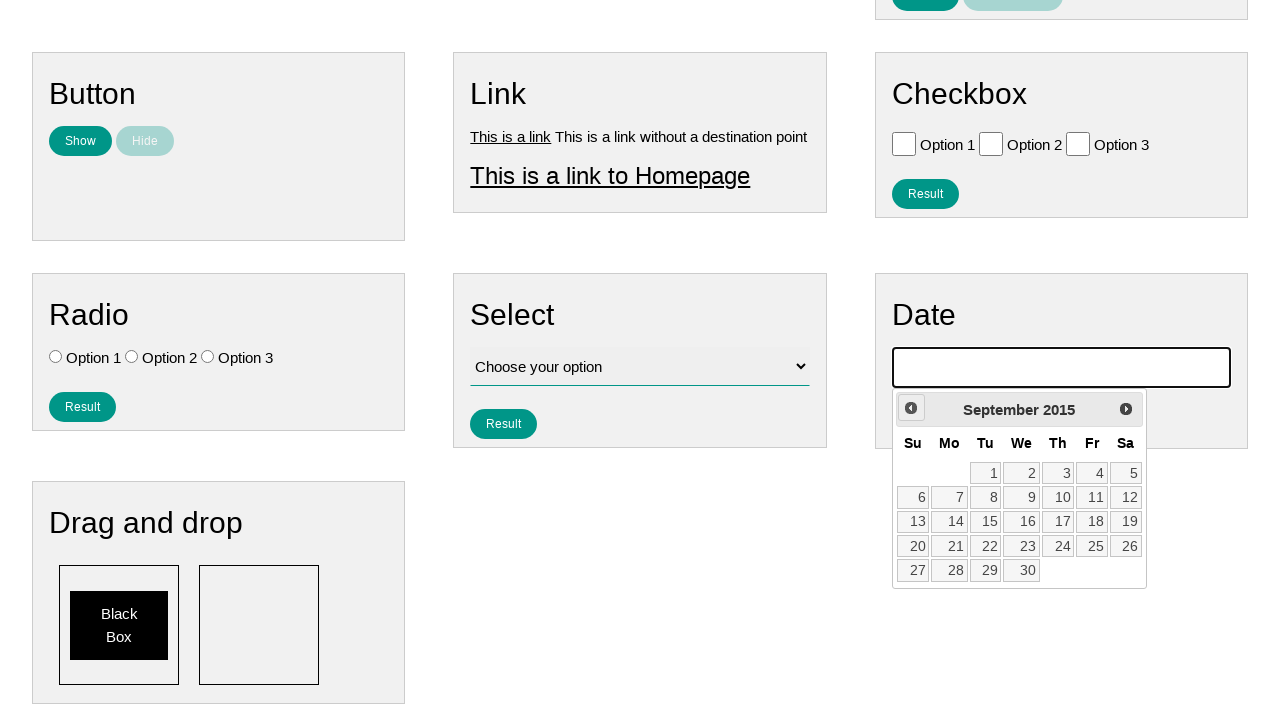

Navigated back one month in calendar (iteration 126/141) at (911, 408) on .ui-datepicker-prev
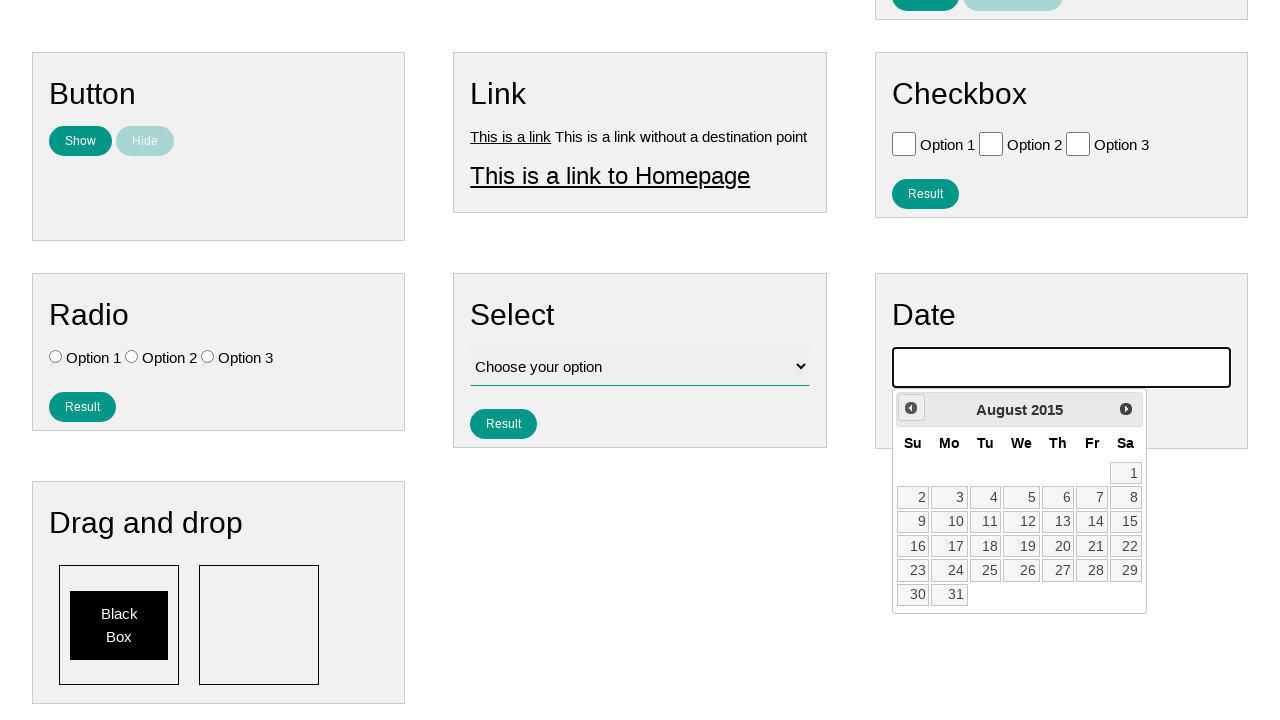

Navigated back one month in calendar (iteration 127/141) at (911, 408) on .ui-datepicker-prev
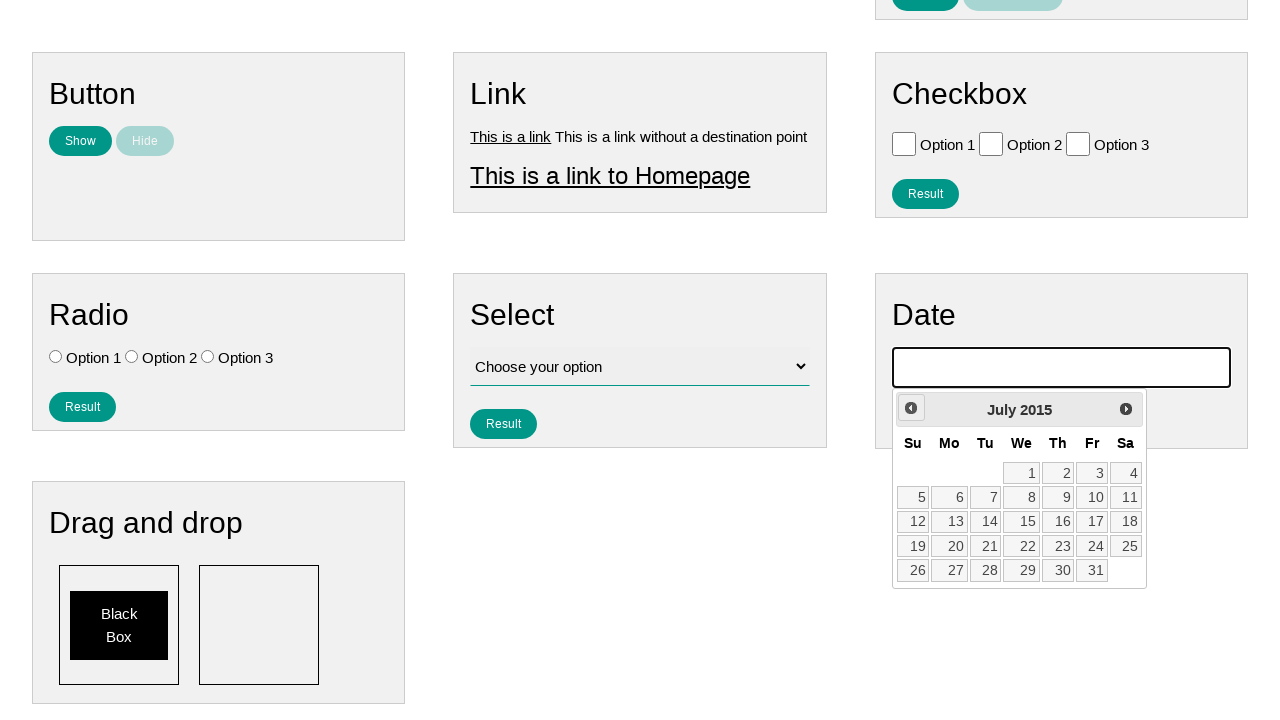

Navigated back one month in calendar (iteration 128/141) at (911, 408) on .ui-datepicker-prev
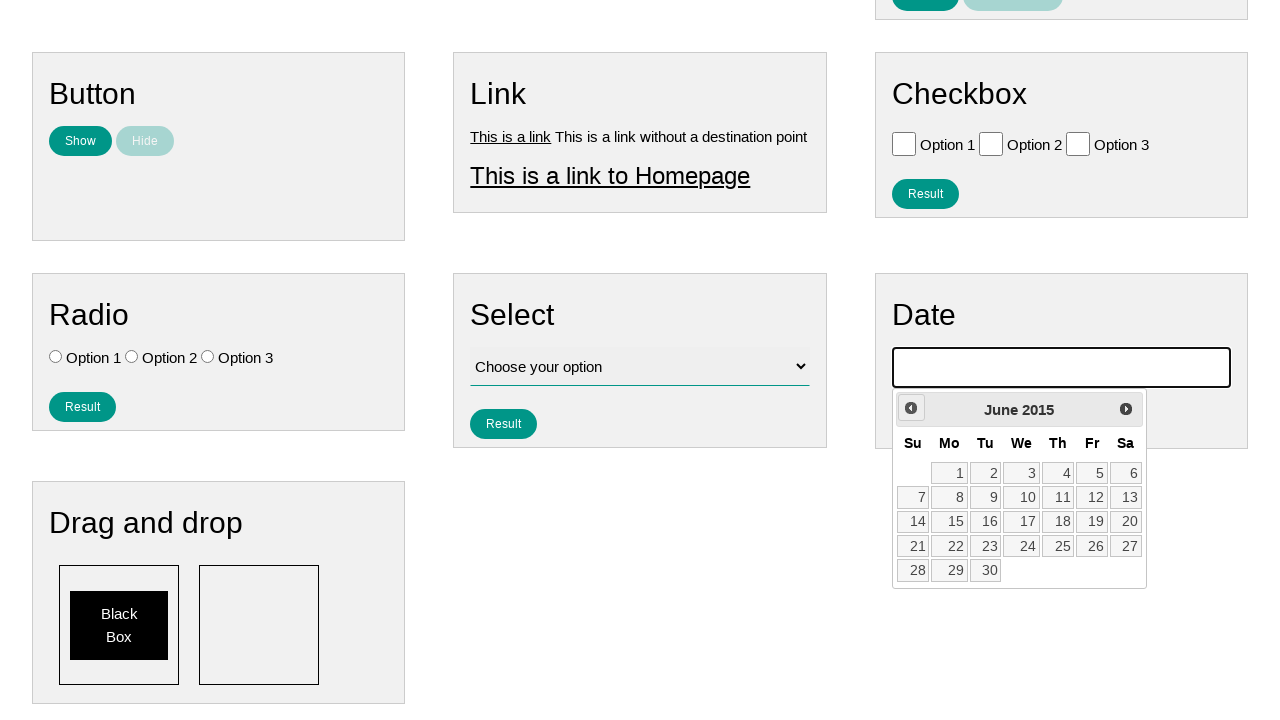

Navigated back one month in calendar (iteration 129/141) at (911, 408) on .ui-datepicker-prev
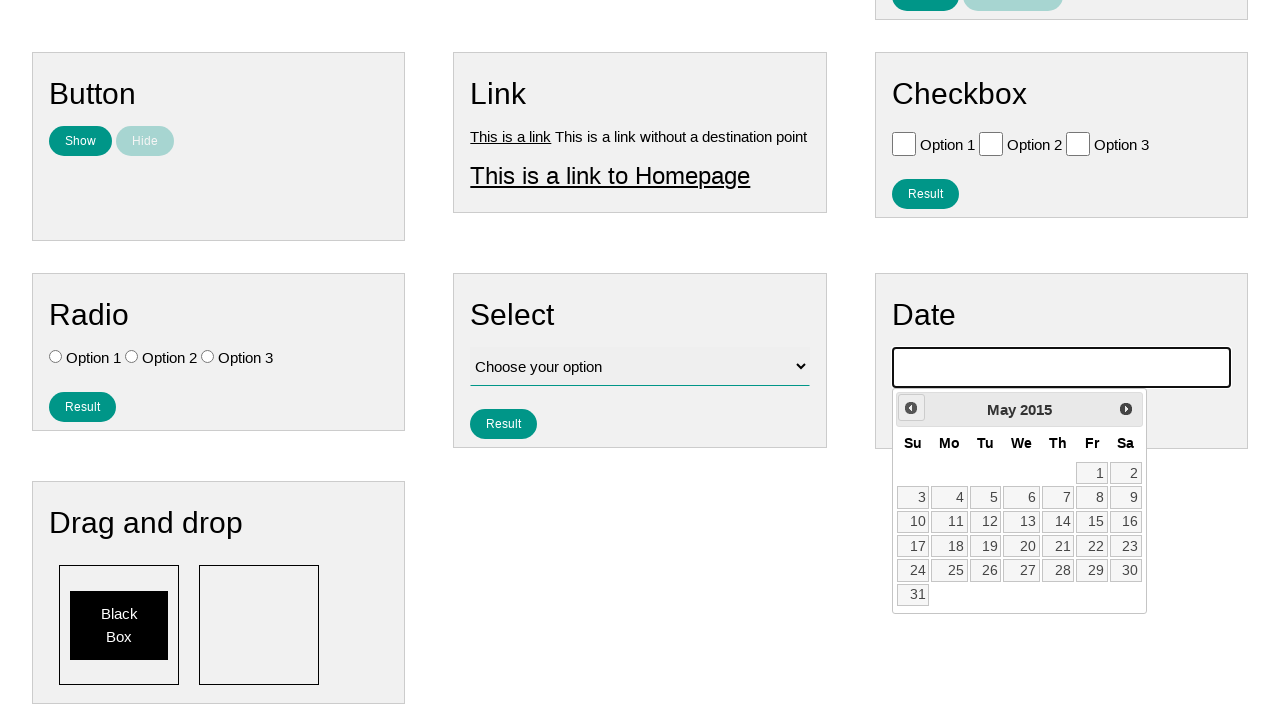

Navigated back one month in calendar (iteration 130/141) at (911, 408) on .ui-datepicker-prev
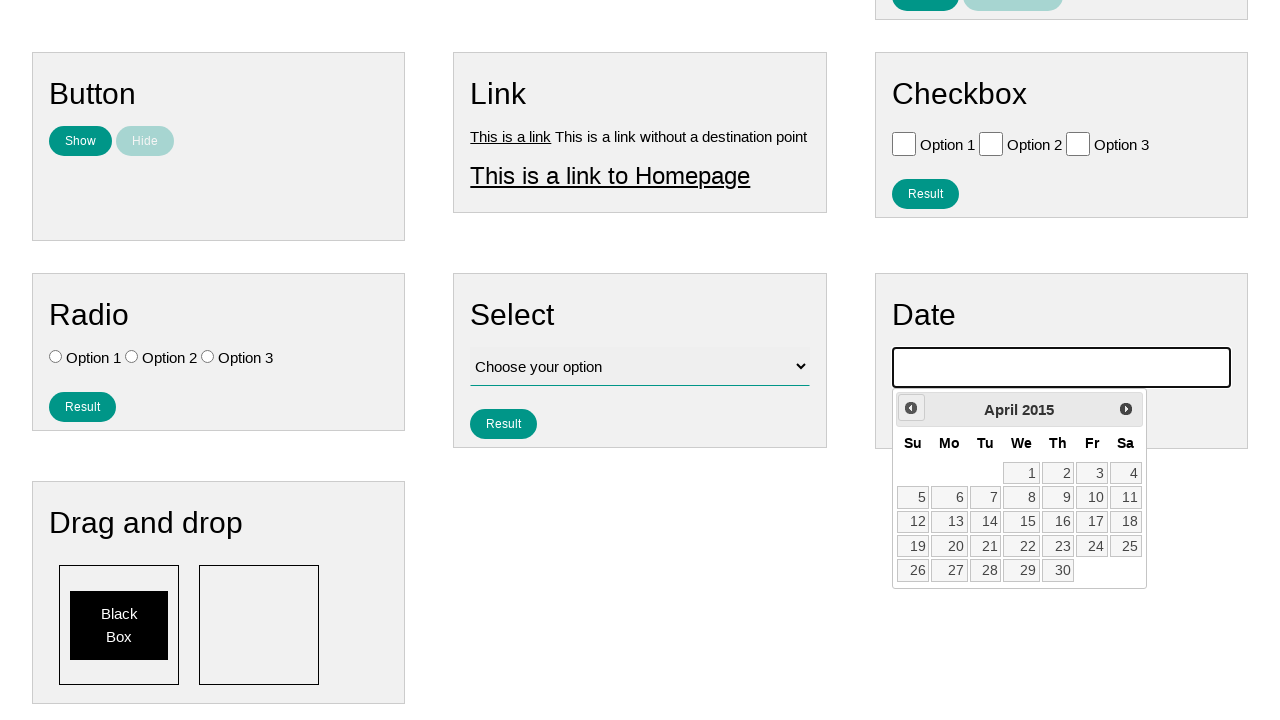

Navigated back one month in calendar (iteration 131/141) at (911, 408) on .ui-datepicker-prev
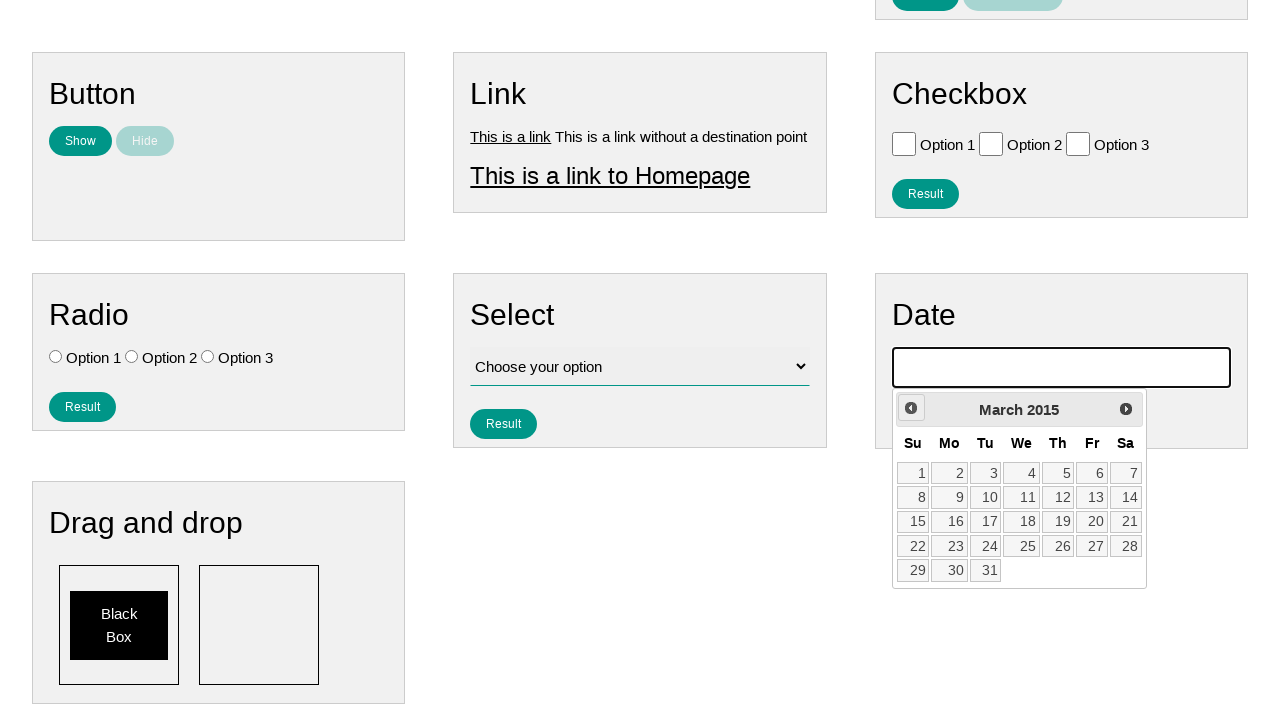

Navigated back one month in calendar (iteration 132/141) at (911, 408) on .ui-datepicker-prev
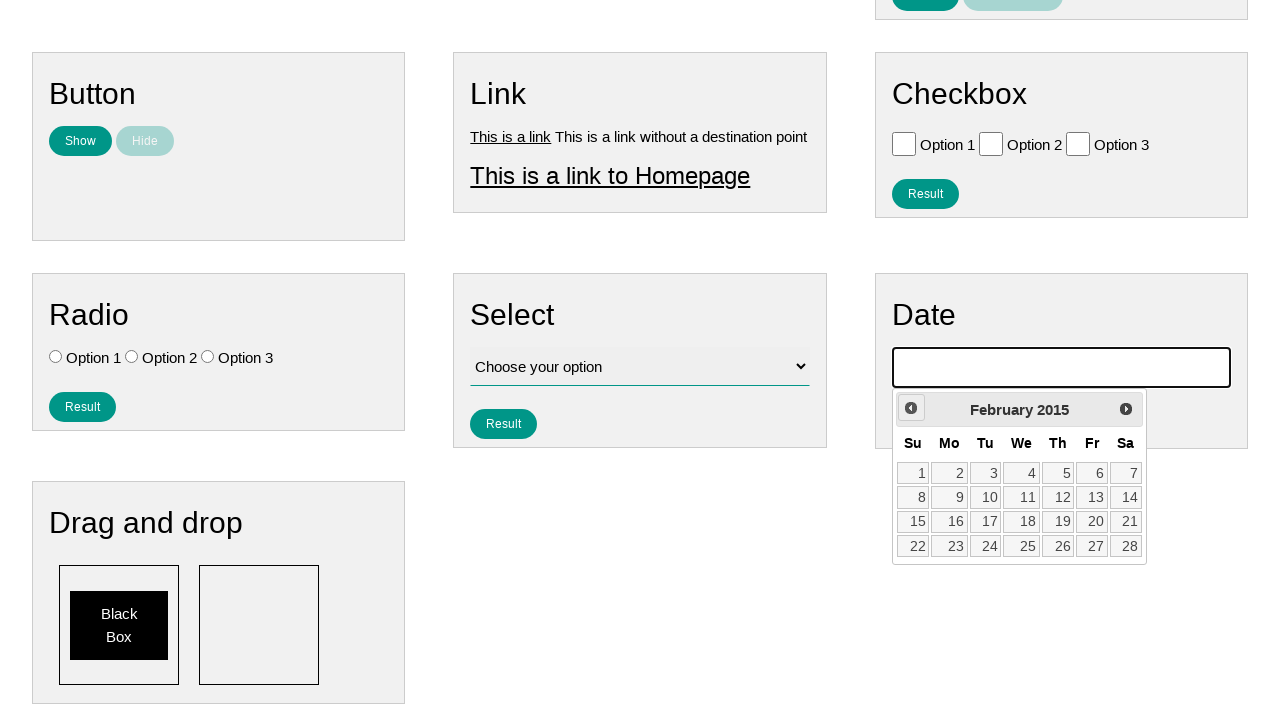

Navigated back one month in calendar (iteration 133/141) at (911, 408) on .ui-datepicker-prev
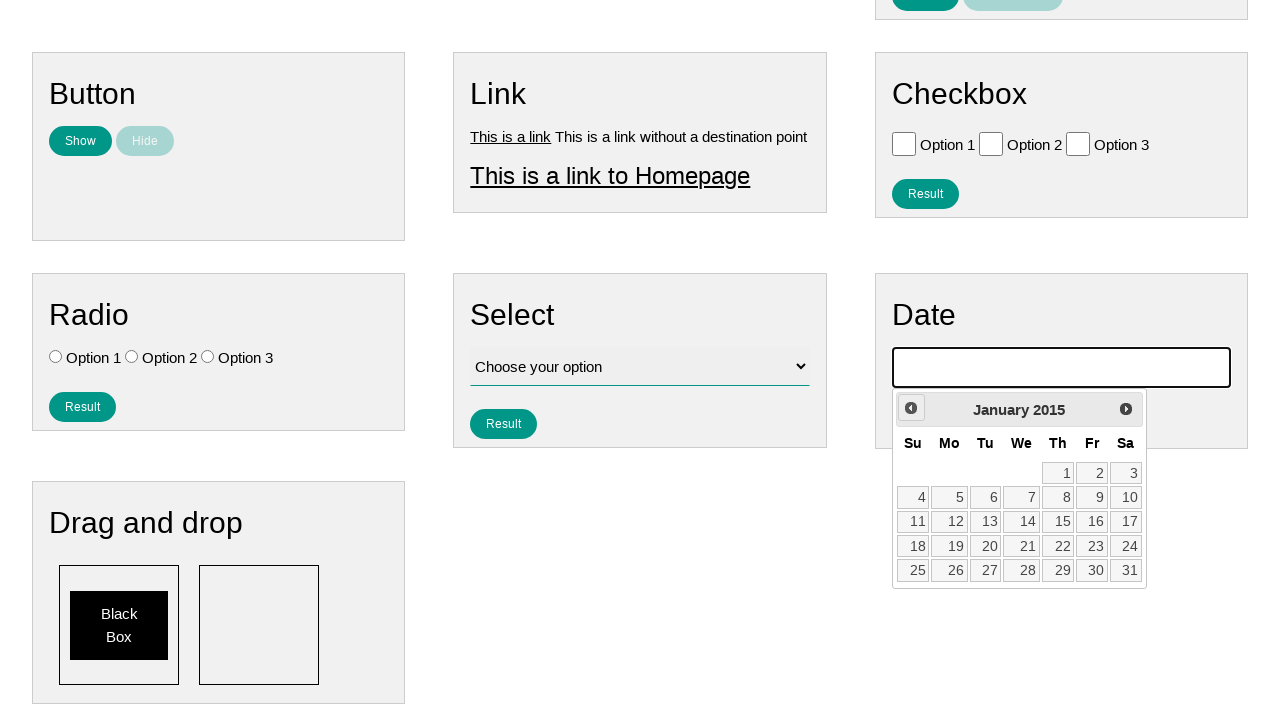

Navigated back one month in calendar (iteration 134/141) at (911, 408) on .ui-datepicker-prev
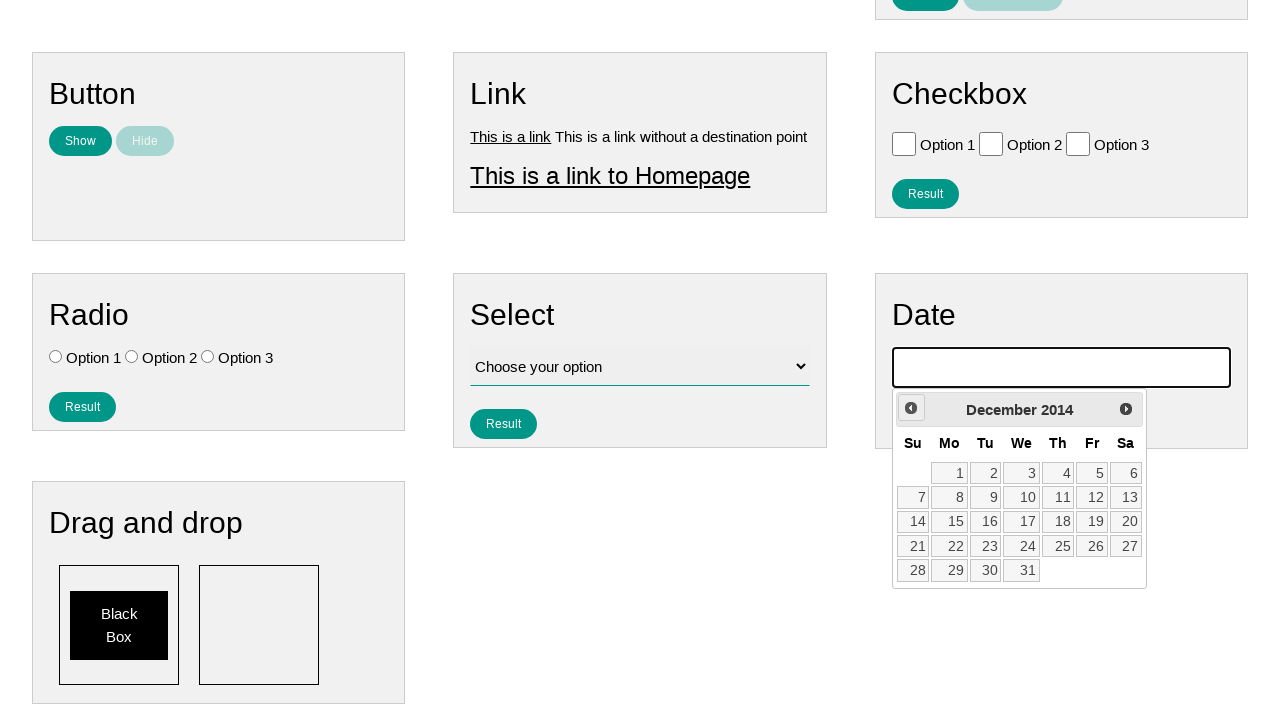

Navigated back one month in calendar (iteration 135/141) at (911, 408) on .ui-datepicker-prev
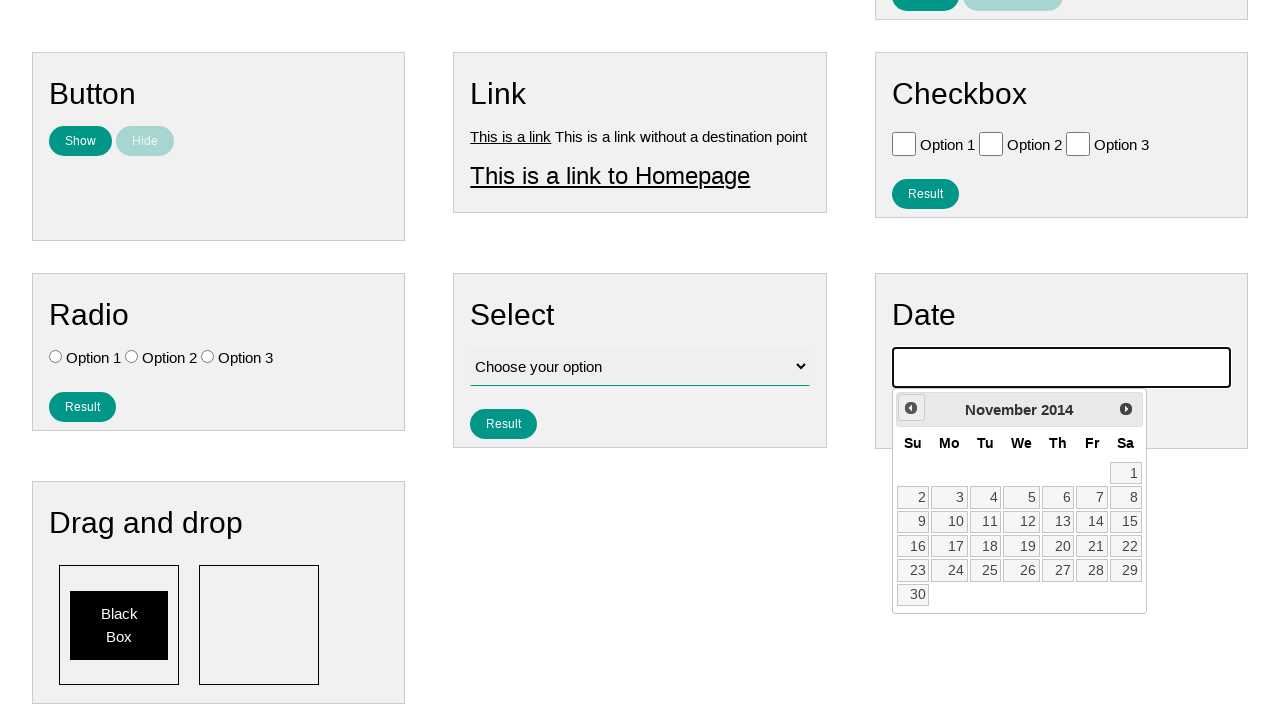

Navigated back one month in calendar (iteration 136/141) at (911, 408) on .ui-datepicker-prev
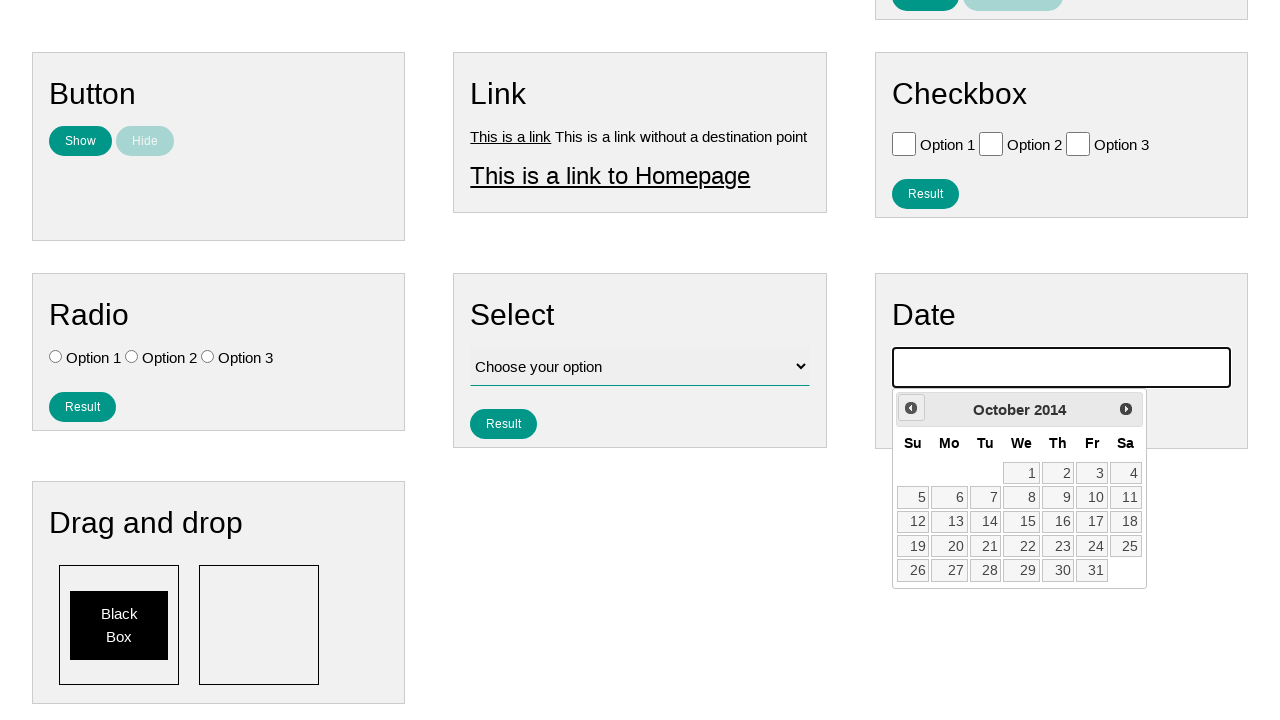

Navigated back one month in calendar (iteration 137/141) at (911, 408) on .ui-datepicker-prev
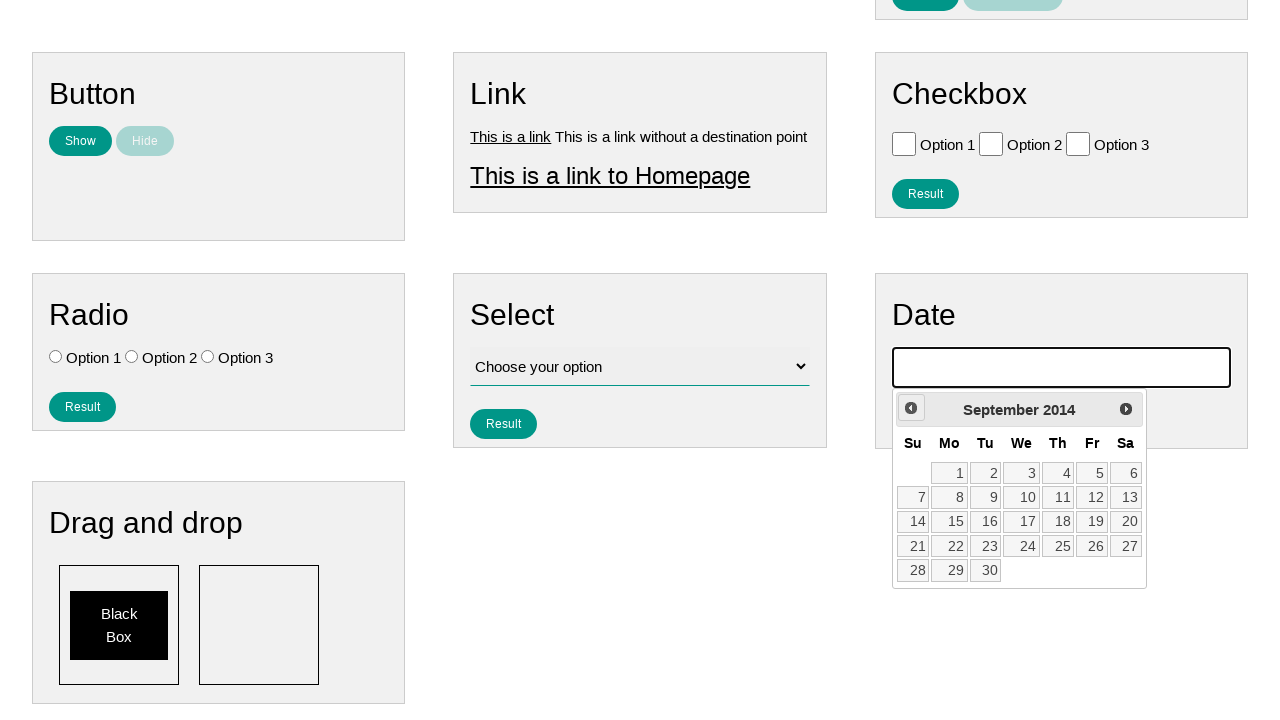

Navigated back one month in calendar (iteration 138/141) at (911, 408) on .ui-datepicker-prev
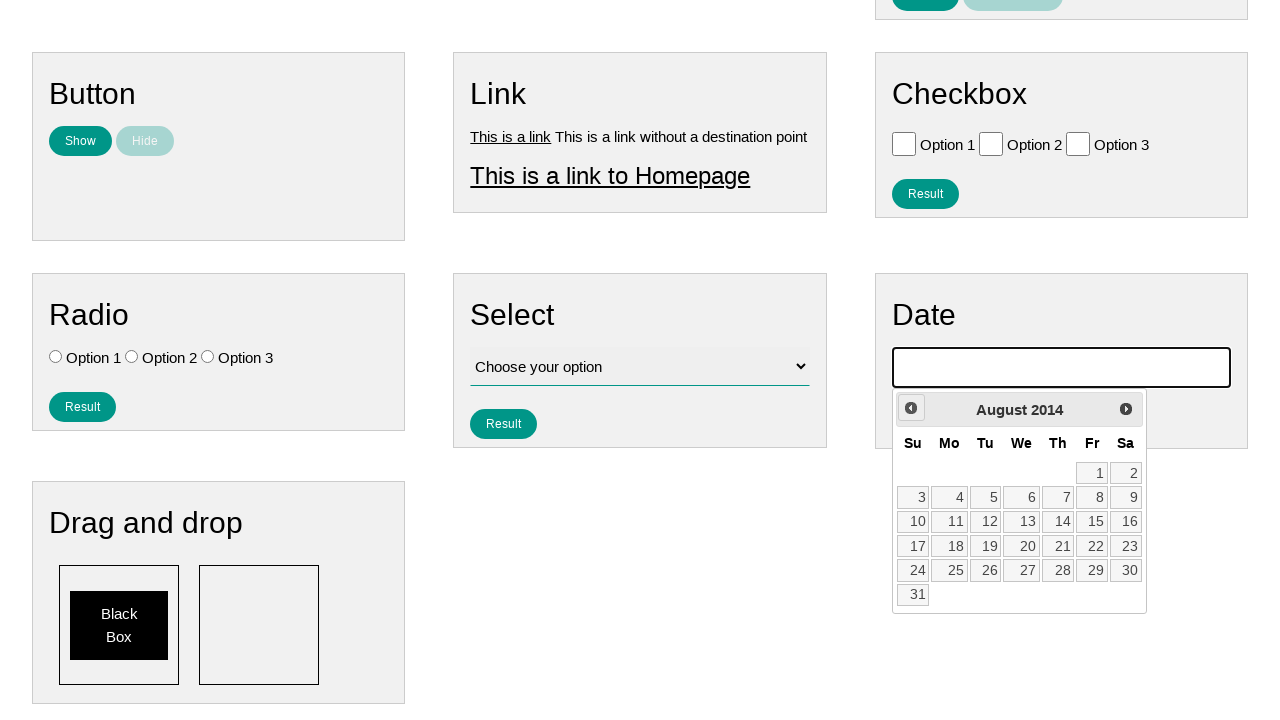

Navigated back one month in calendar (iteration 139/141) at (911, 408) on .ui-datepicker-prev
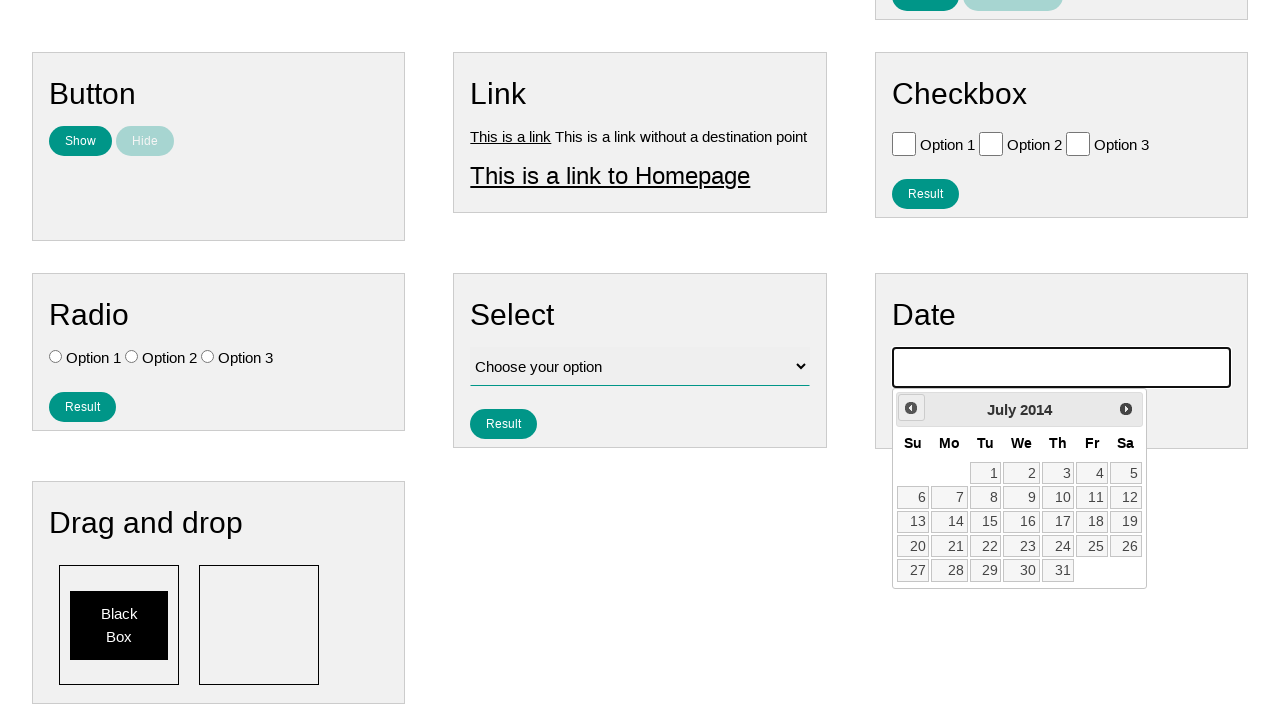

Navigated back one month in calendar (iteration 140/141) at (911, 408) on .ui-datepicker-prev
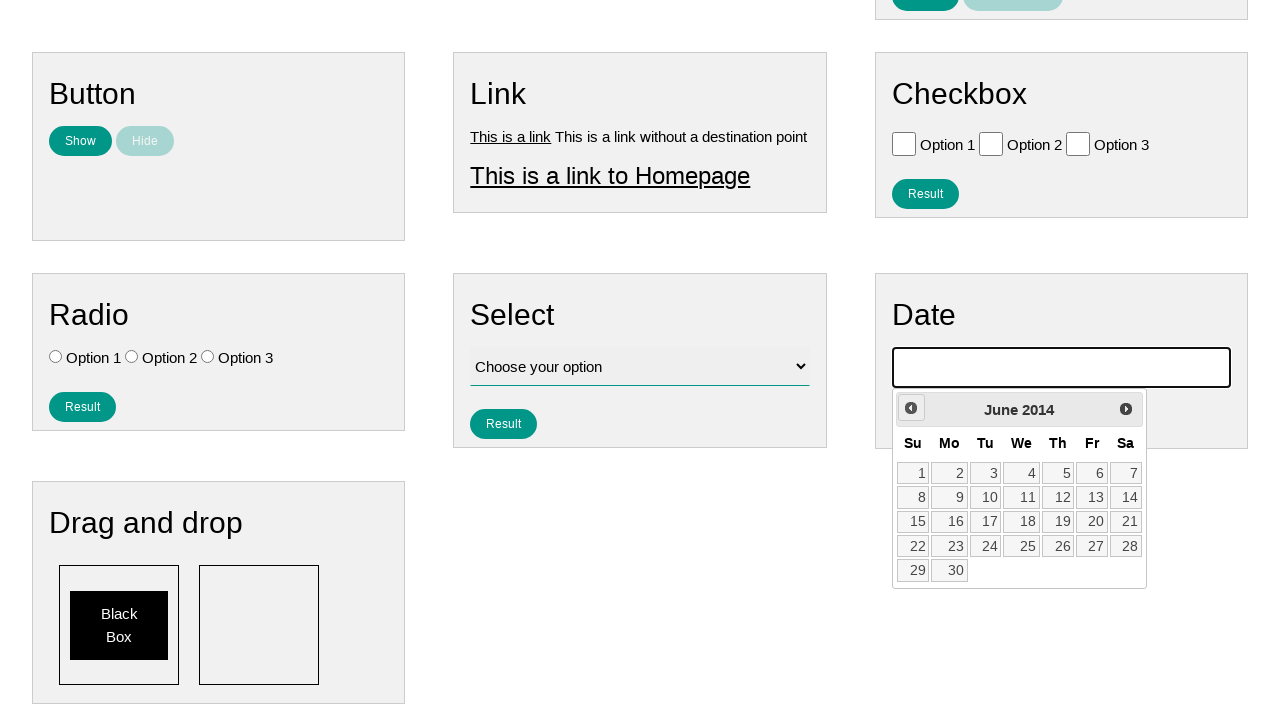

Navigated back one month in calendar (iteration 141/141) at (911, 408) on .ui-datepicker-prev
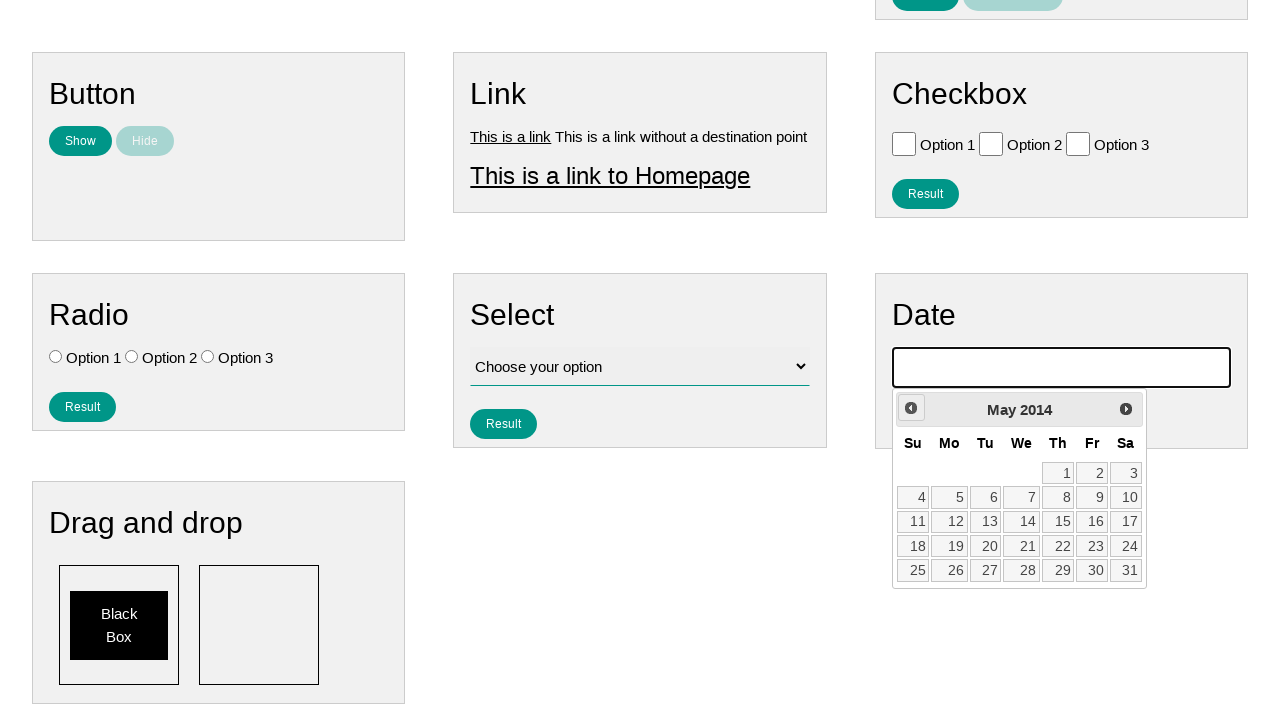

Selected the 4th day from the calendar at (913, 497) on xpath=//a[text()='4']
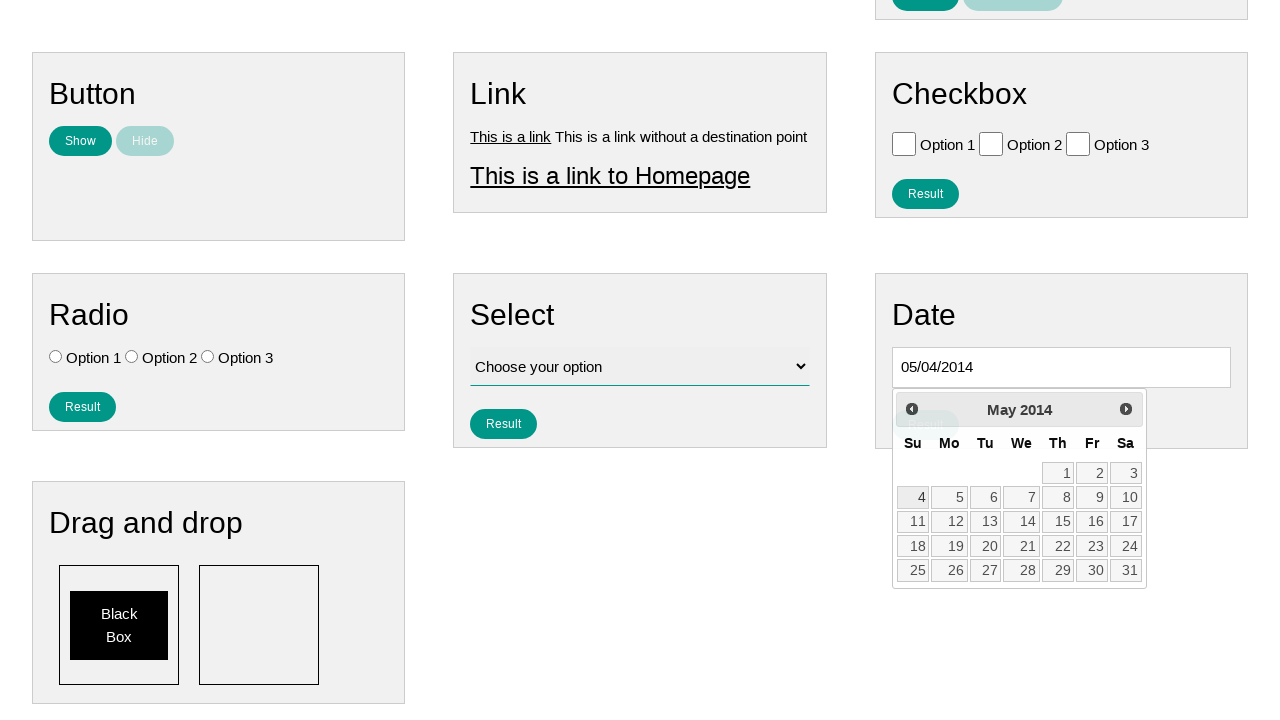

Cleared the date input field on #vfb-8
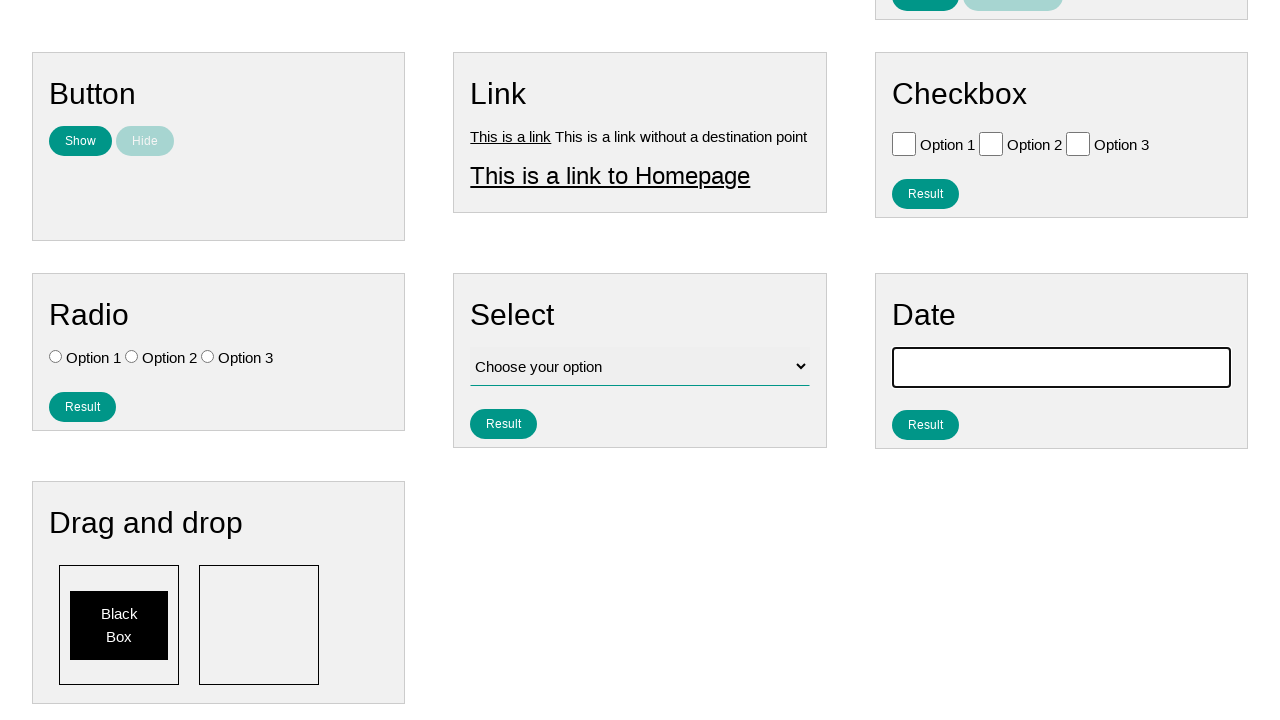

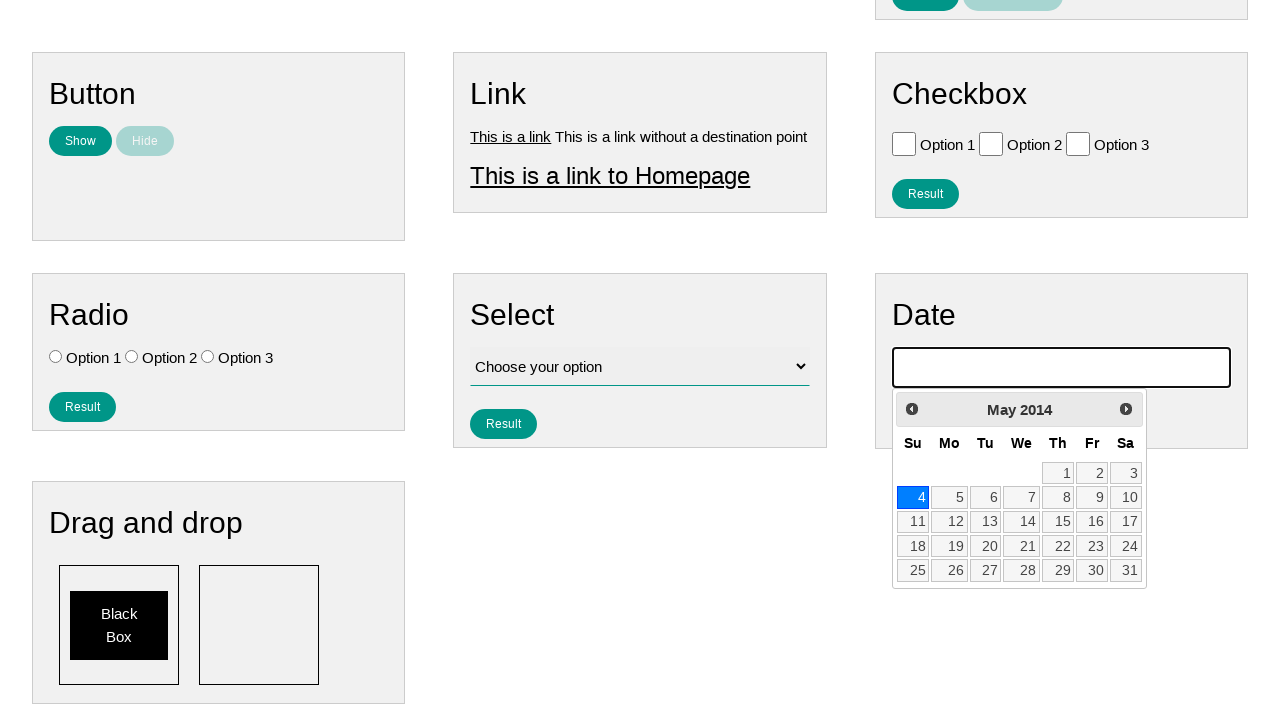